Tests date picker functionality by navigating through UI testing concepts, selecting date picker, and choosing a specific date from November 2021

Starting URL: https://demoapps.qspiders.com

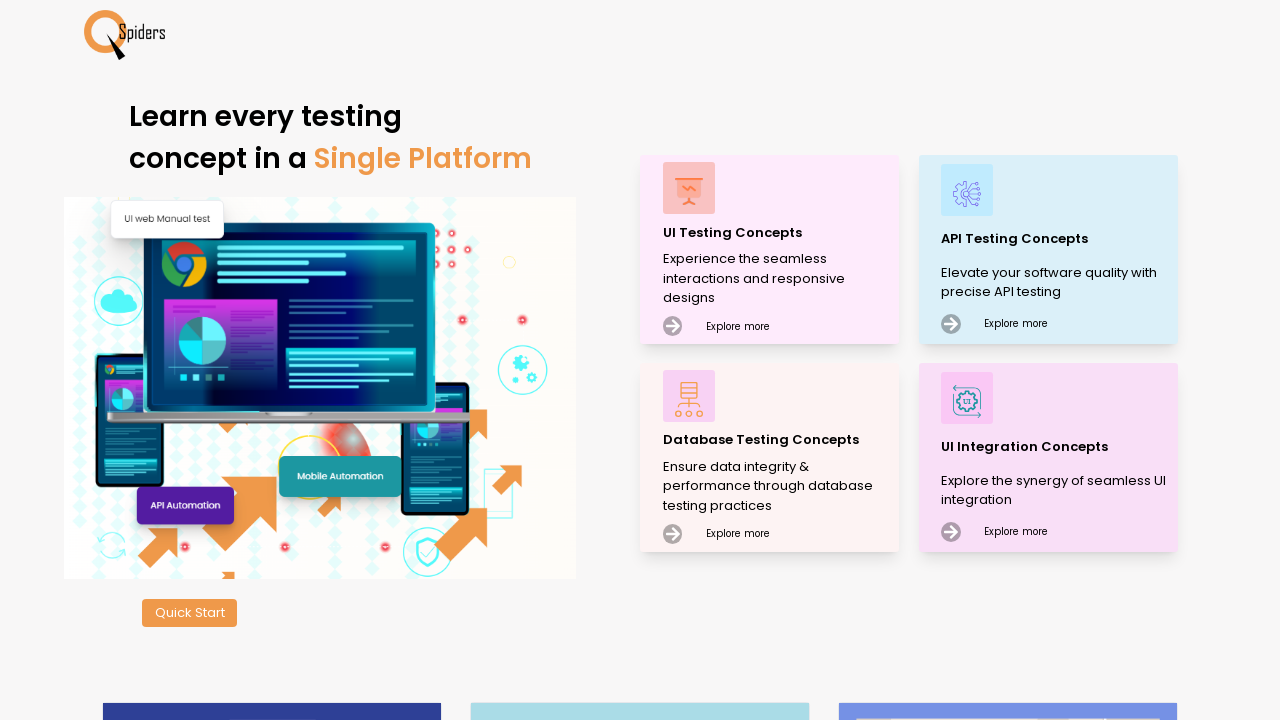

Clicked on 'UI Testing Concepts' link at (778, 232) on xpath=//p[.='UI Testing Concepts']
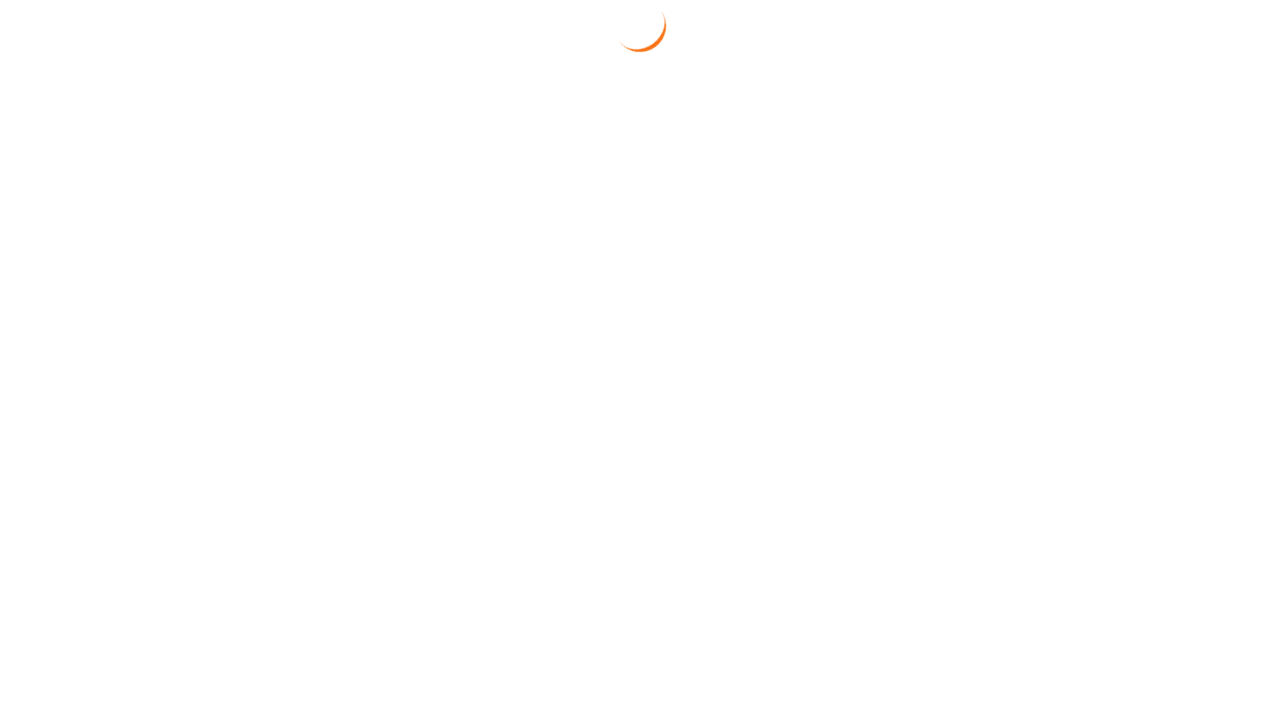

Waited 2 seconds for page to load
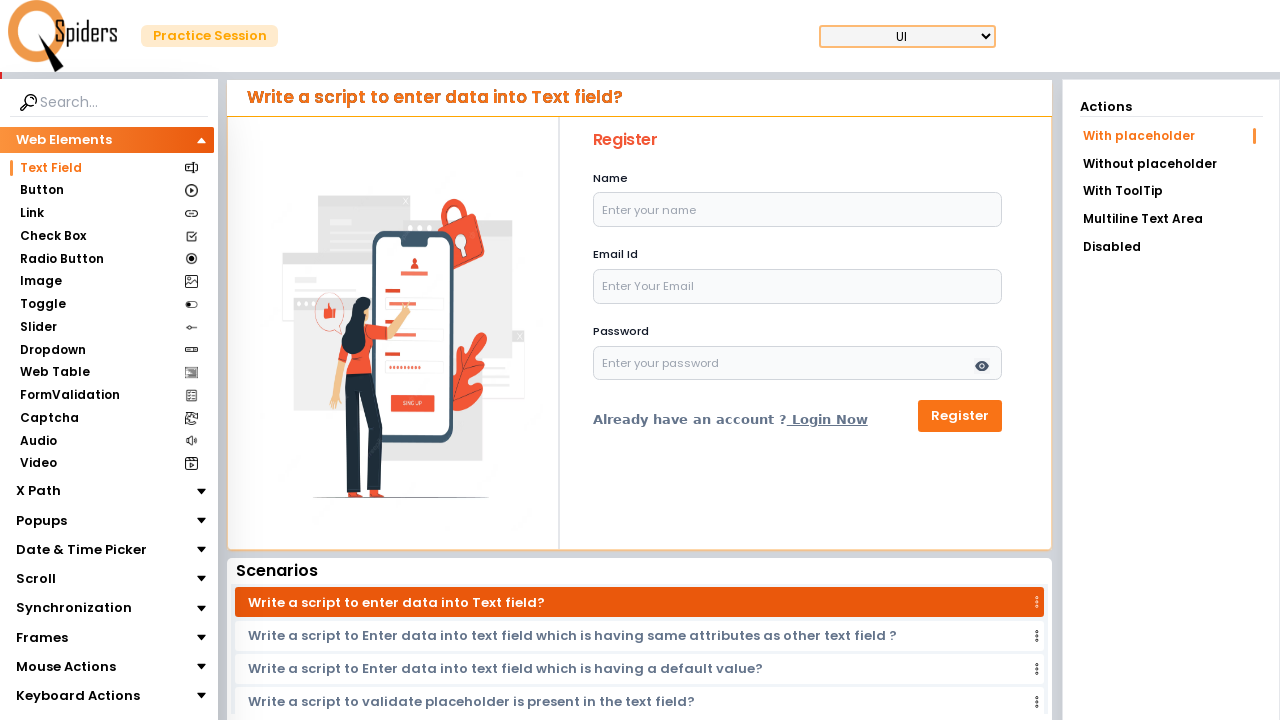

Clicked on 'Date & Time Picker' section at (82, 550) on xpath=//section[.='Date & Time Picker']
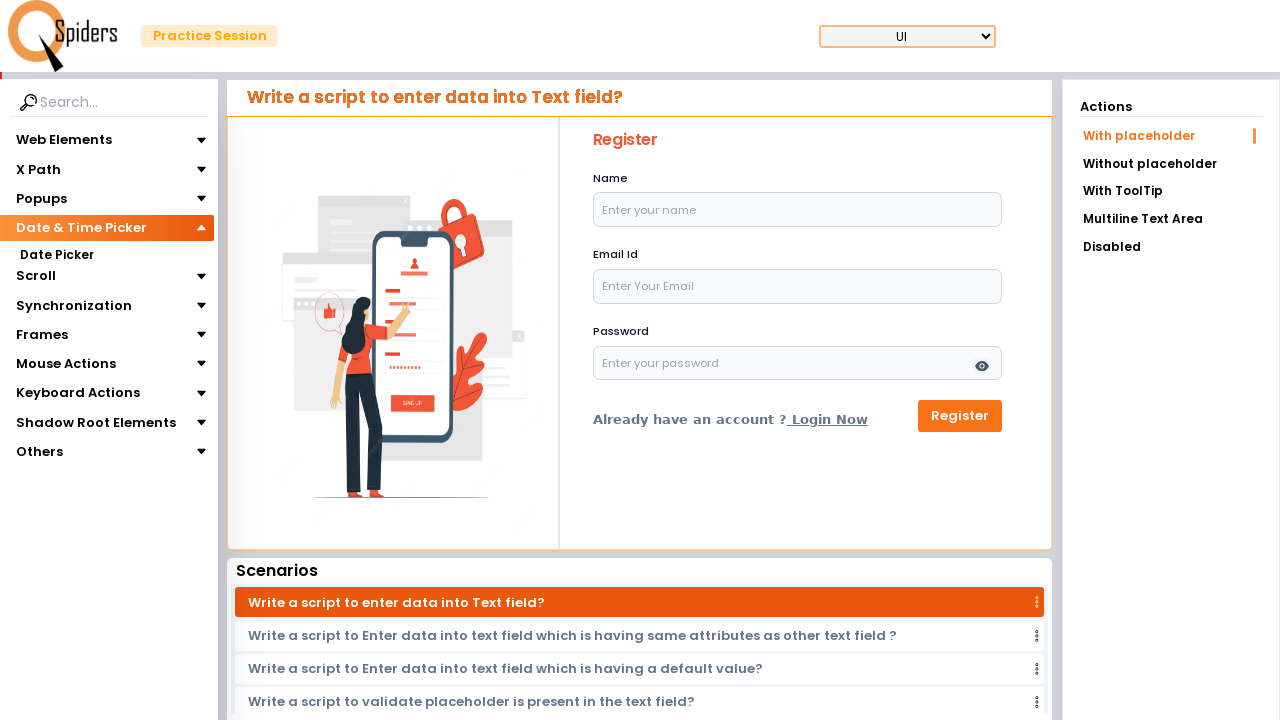

Waited 2 seconds for section to load
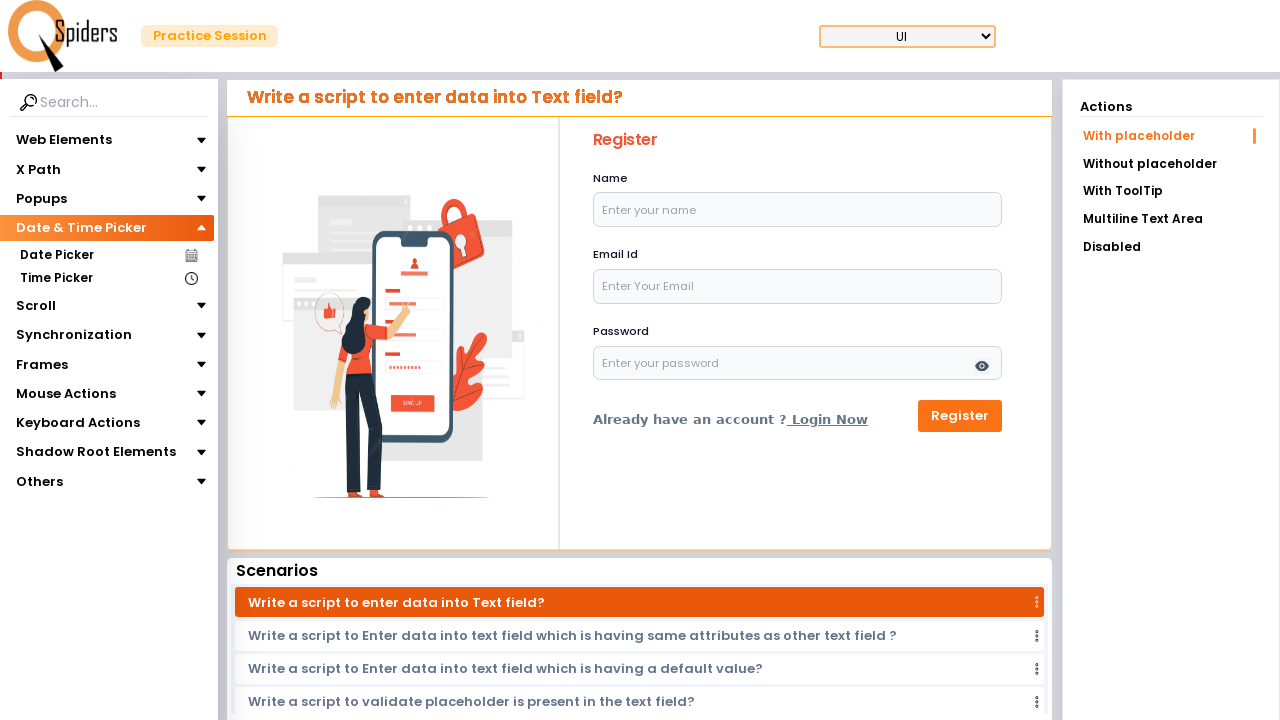

Clicked on 'Date Picker' option at (56, 256) on xpath=//section[.='Date Picker']
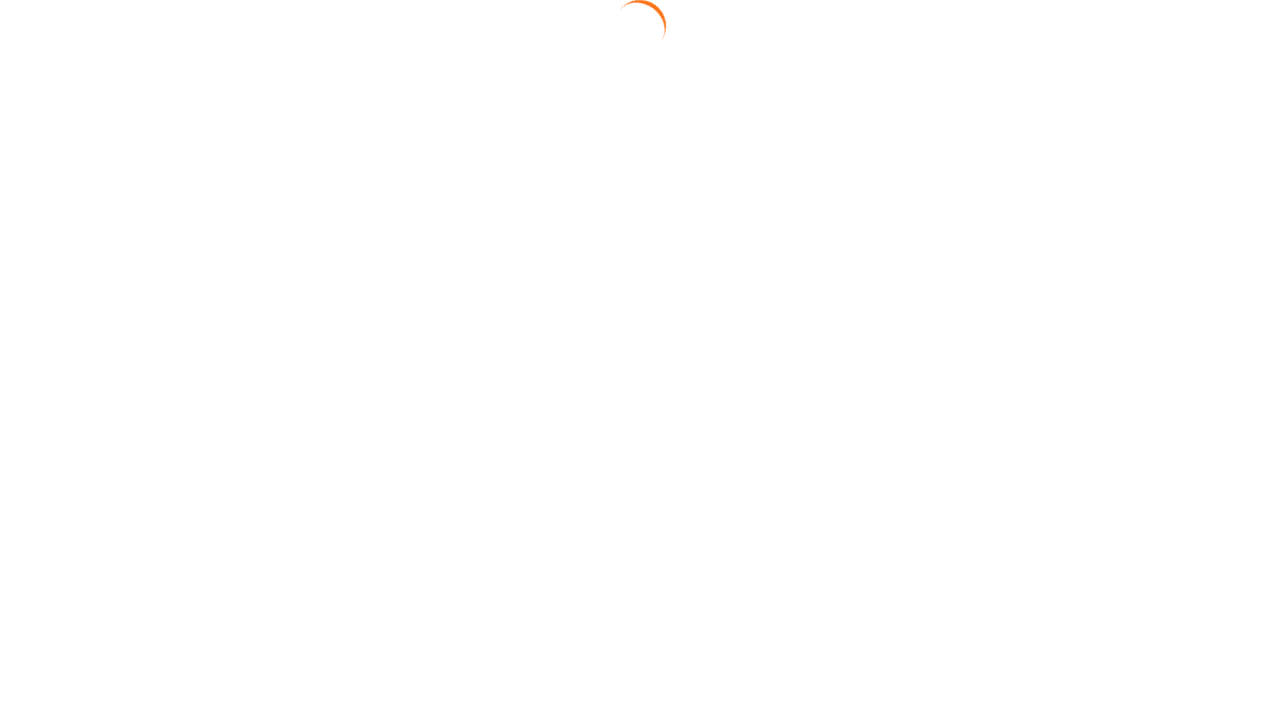

Waited 2 seconds for date picker to load
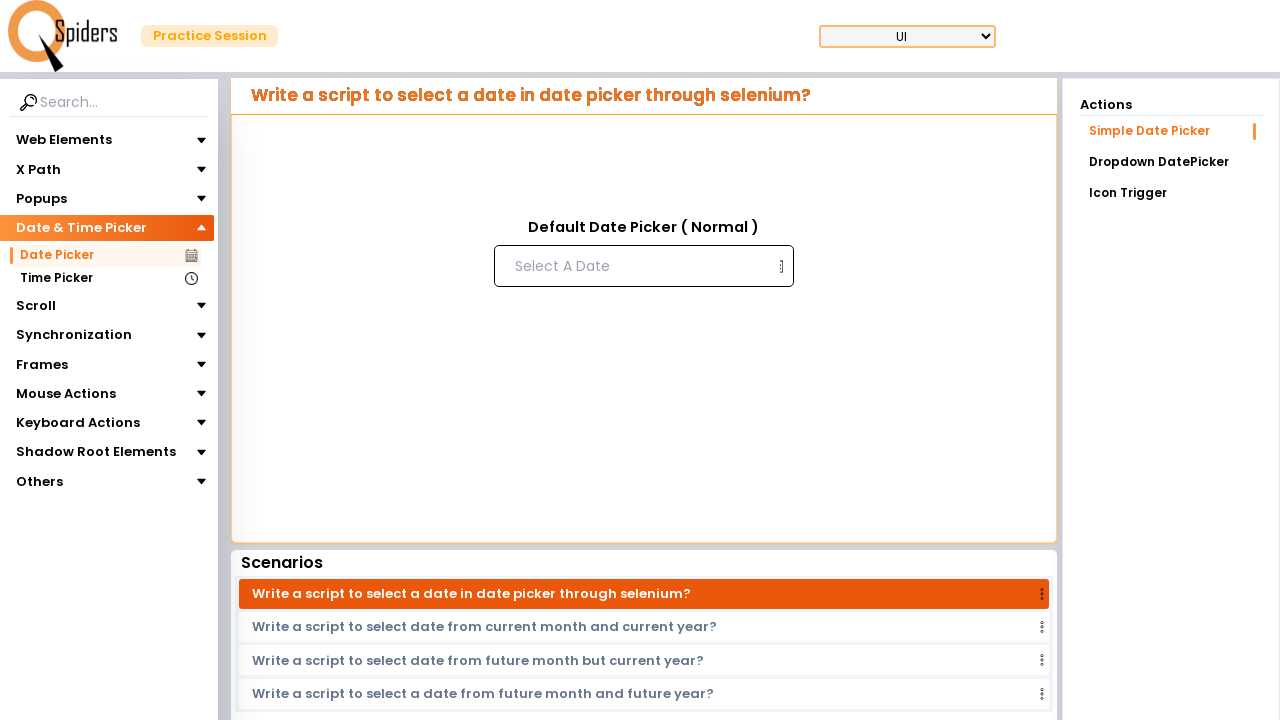

Clicked on 'Select A Date' input field to open date picker at (642, 266) on [placeholder='Select A Date']
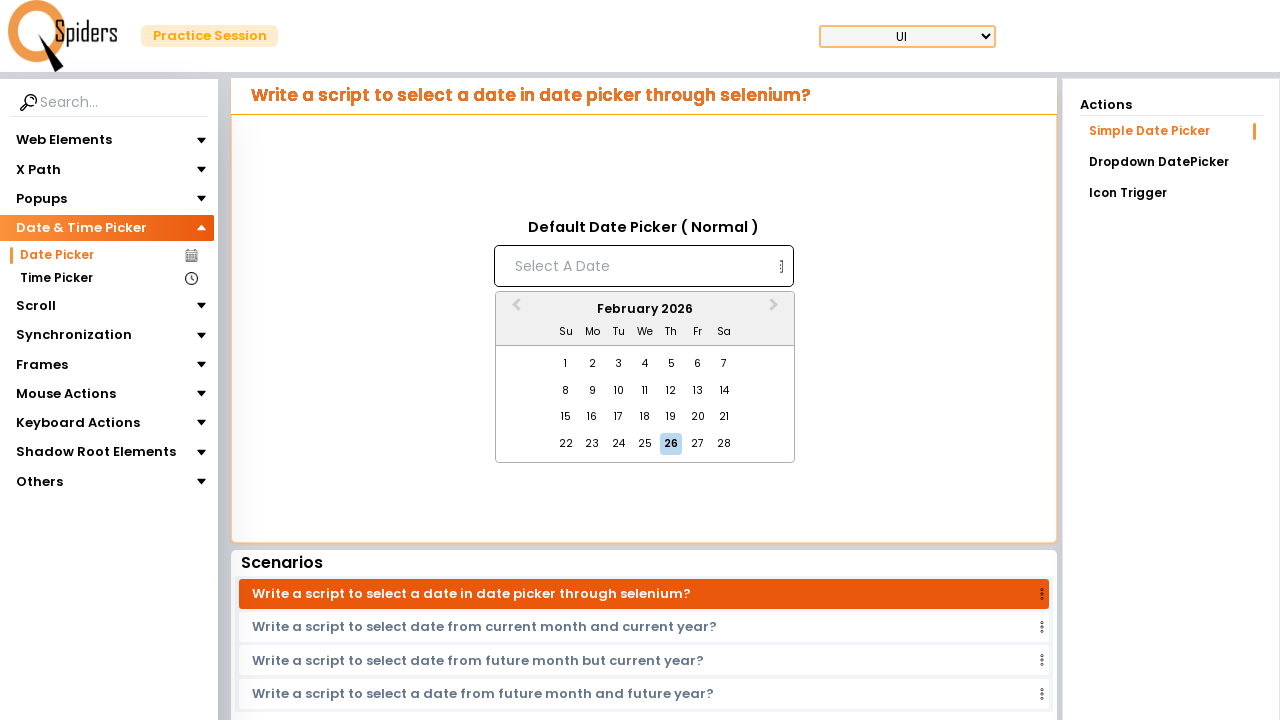

Waited 2 seconds for date picker calendar to open
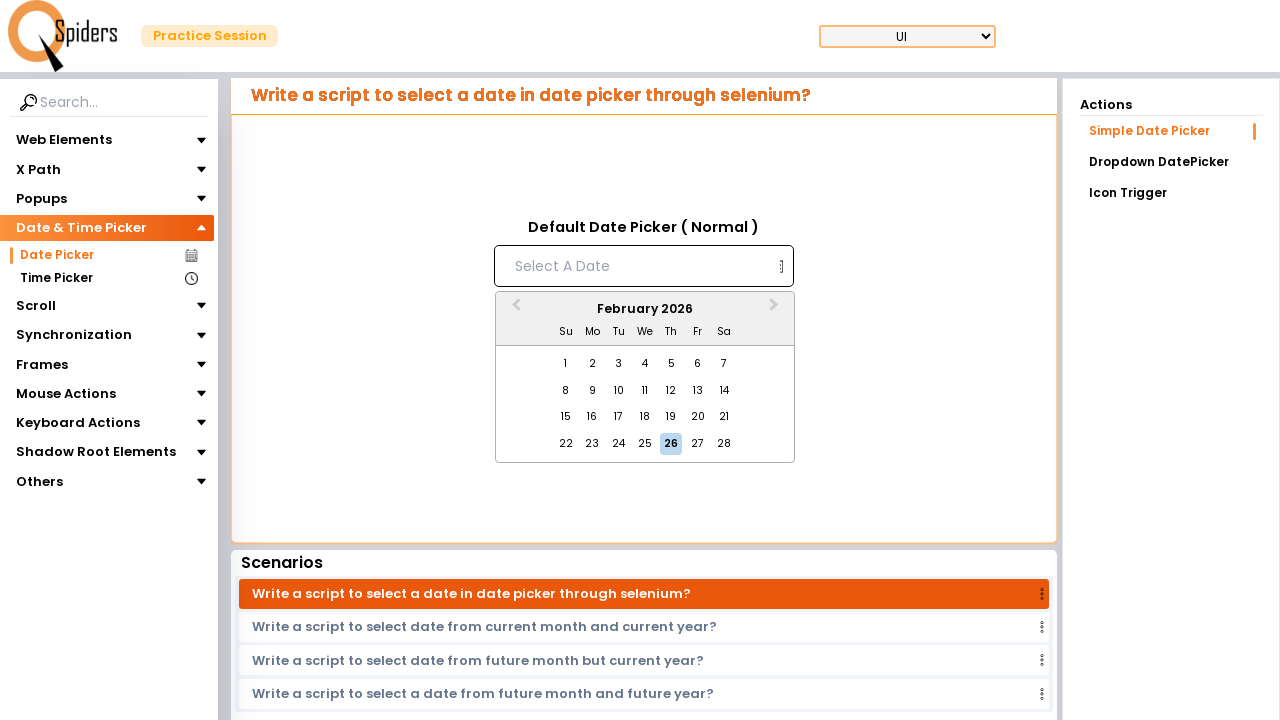

Clicked 'Previous Month' button to navigate backwards at (514, 310) on [aria-label='Previous Month']
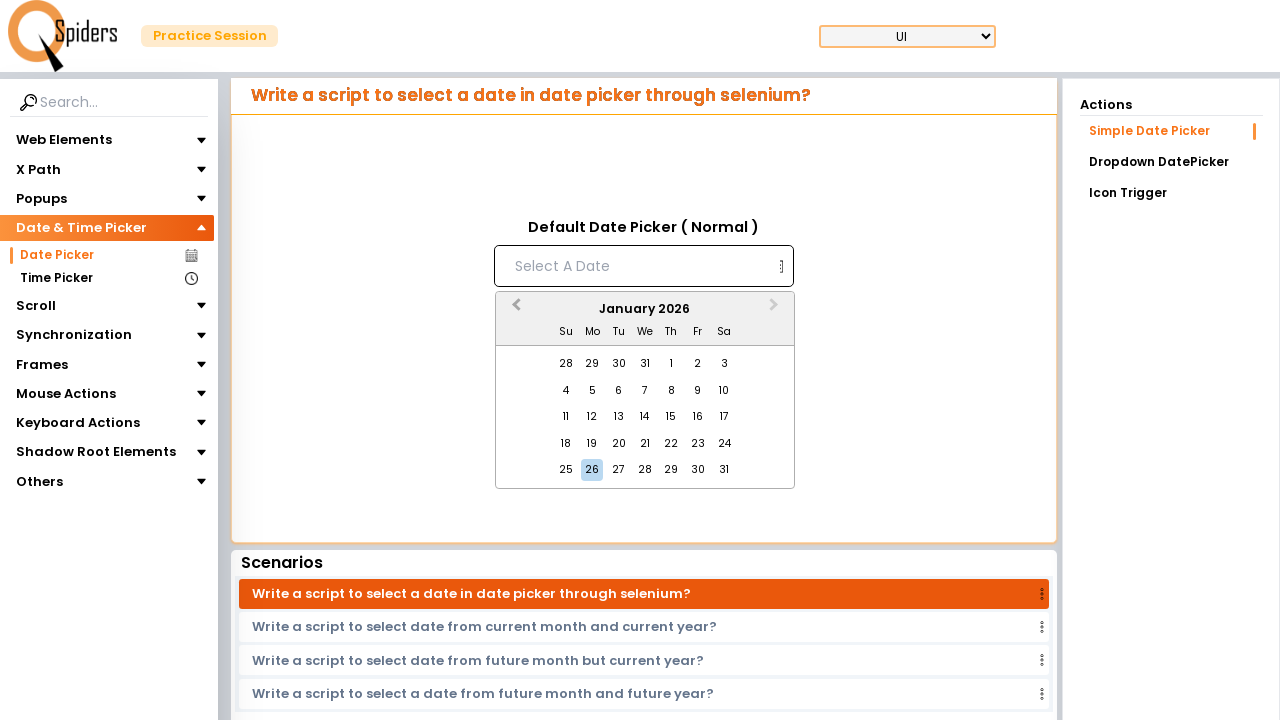

Waited 500ms for month to change
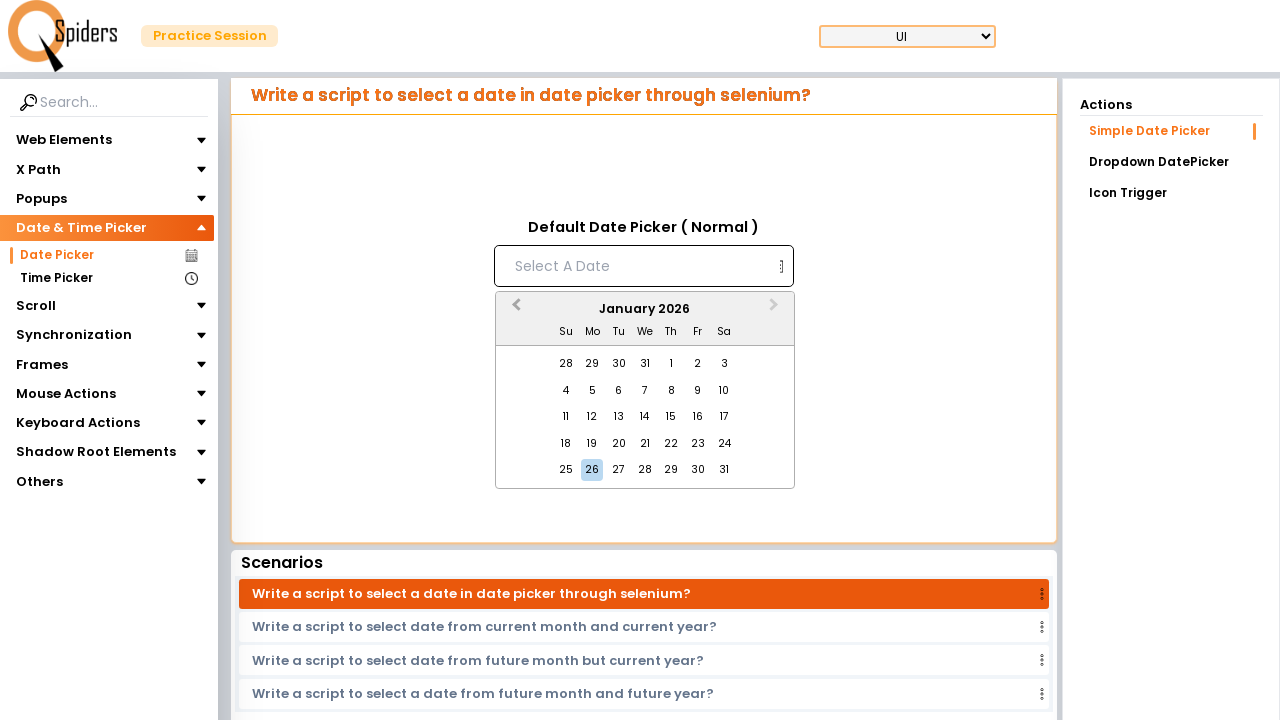

Clicked 'Previous Month' button to navigate backwards at (514, 310) on [aria-label='Previous Month']
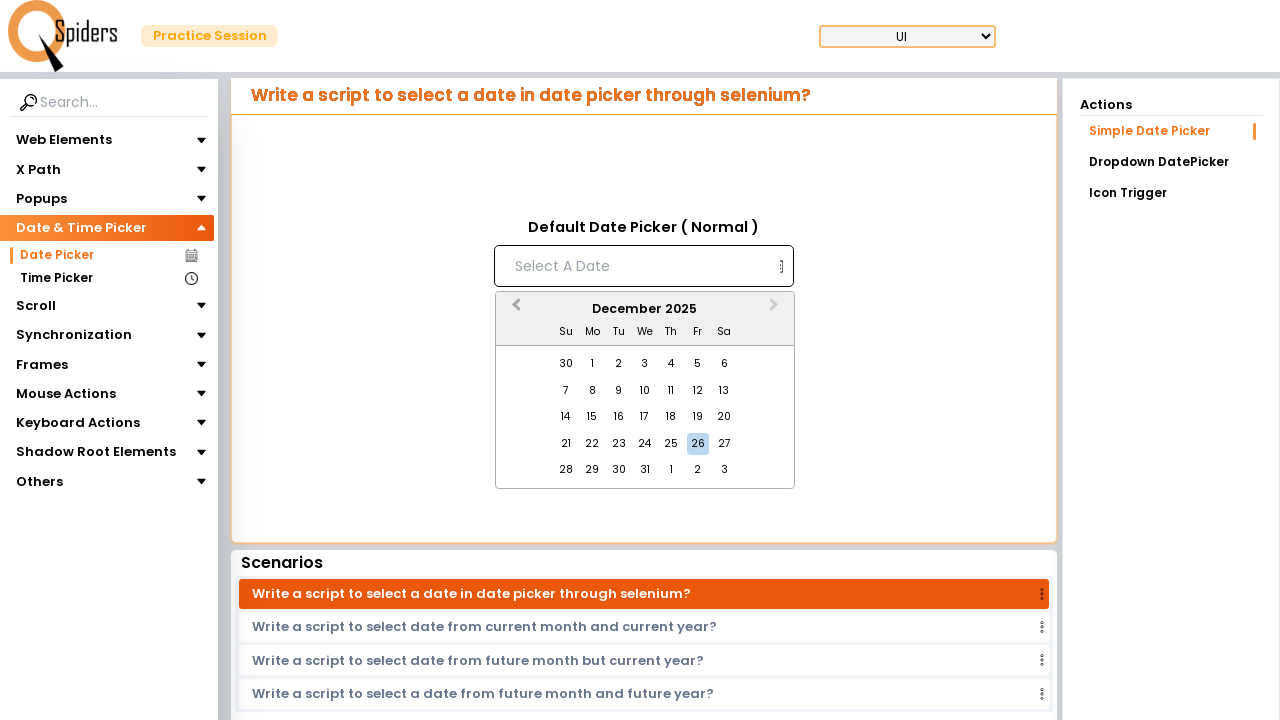

Waited 500ms for month to change
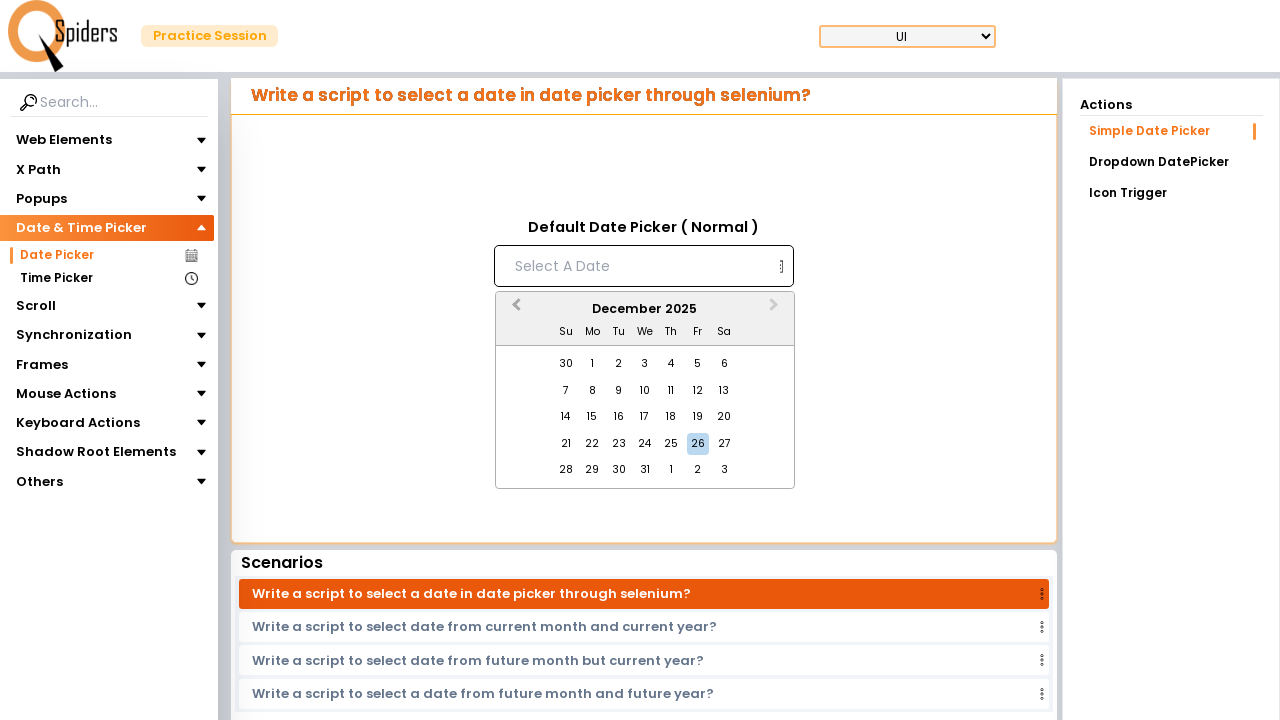

Clicked 'Previous Month' button to navigate backwards at (514, 310) on [aria-label='Previous Month']
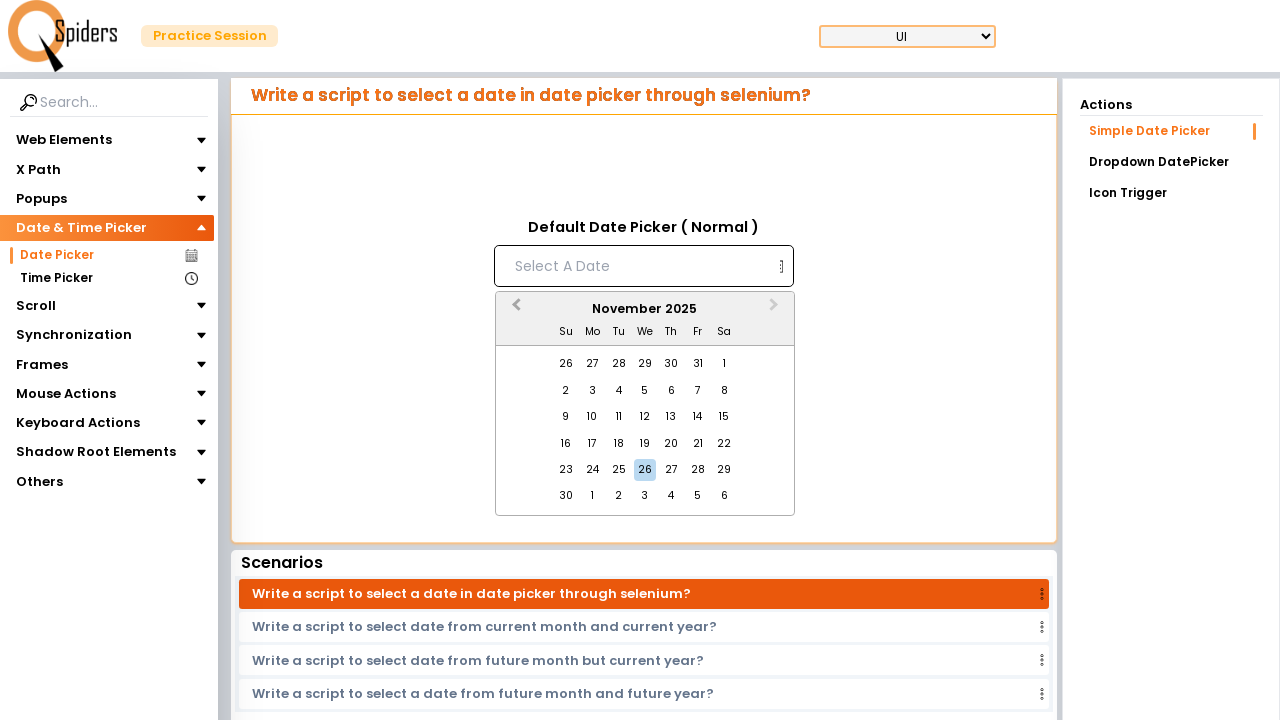

Waited 500ms for month to change
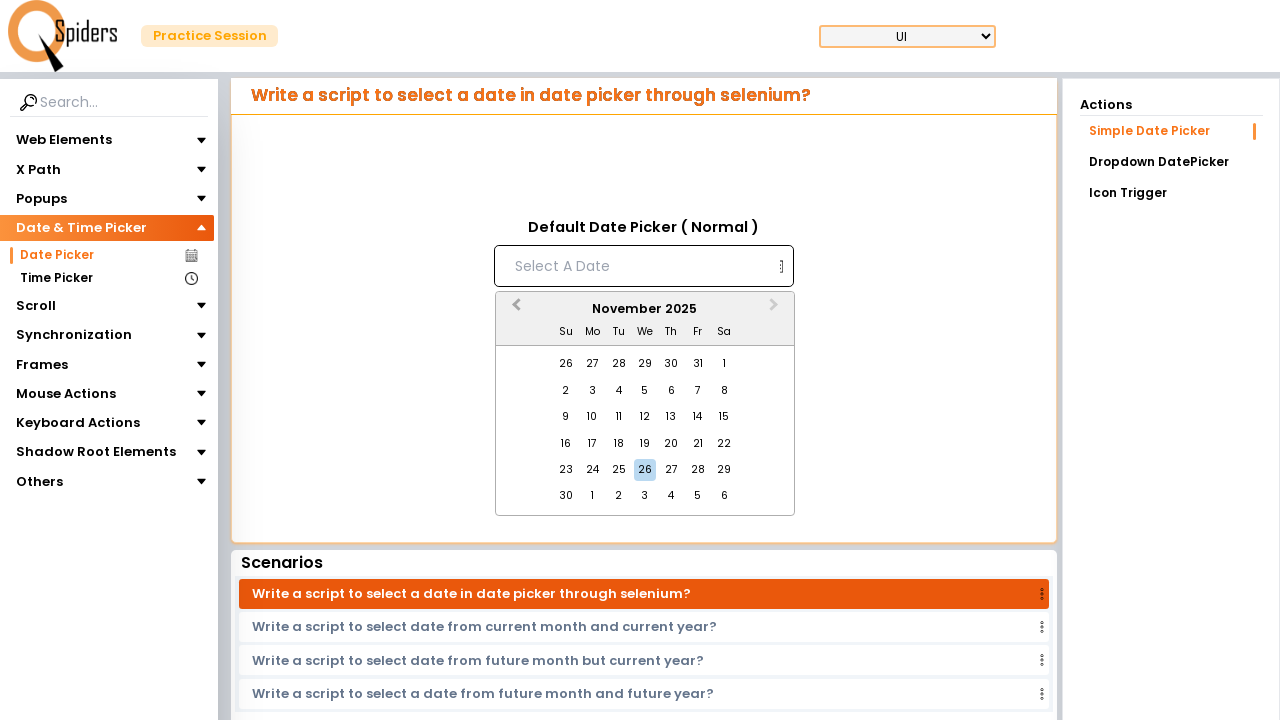

Clicked 'Previous Month' button to navigate backwards at (514, 310) on [aria-label='Previous Month']
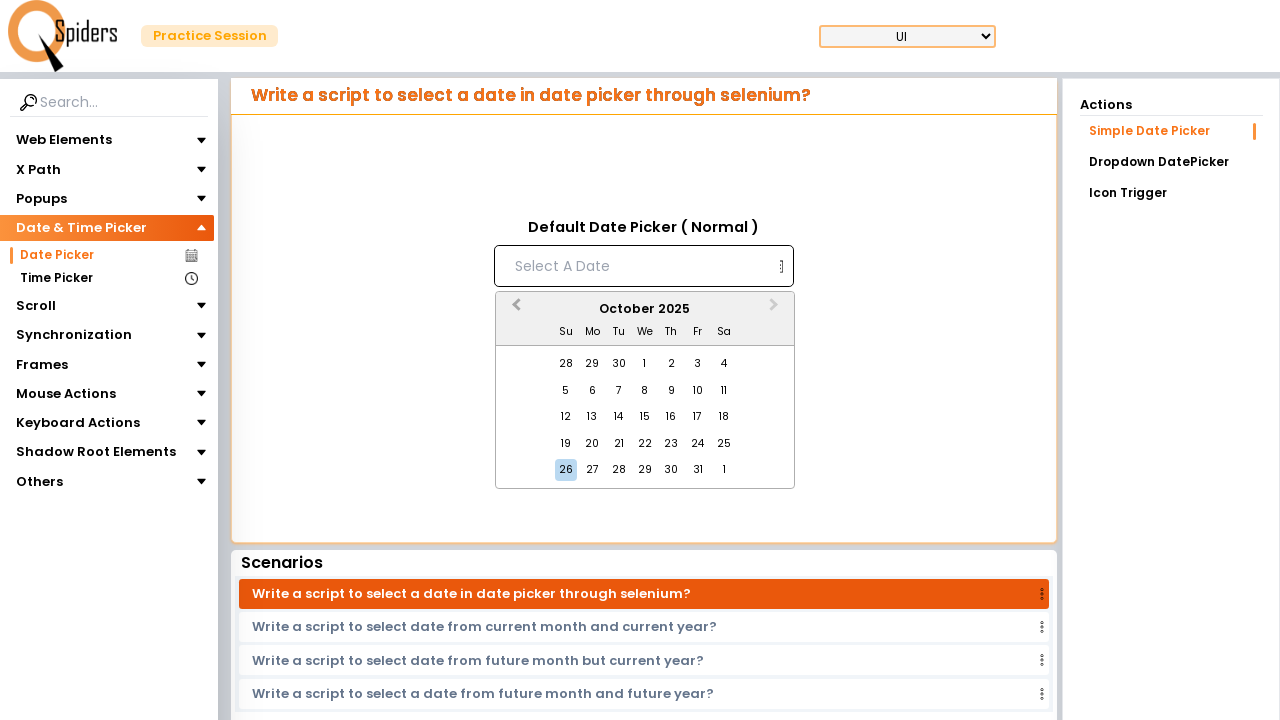

Waited 500ms for month to change
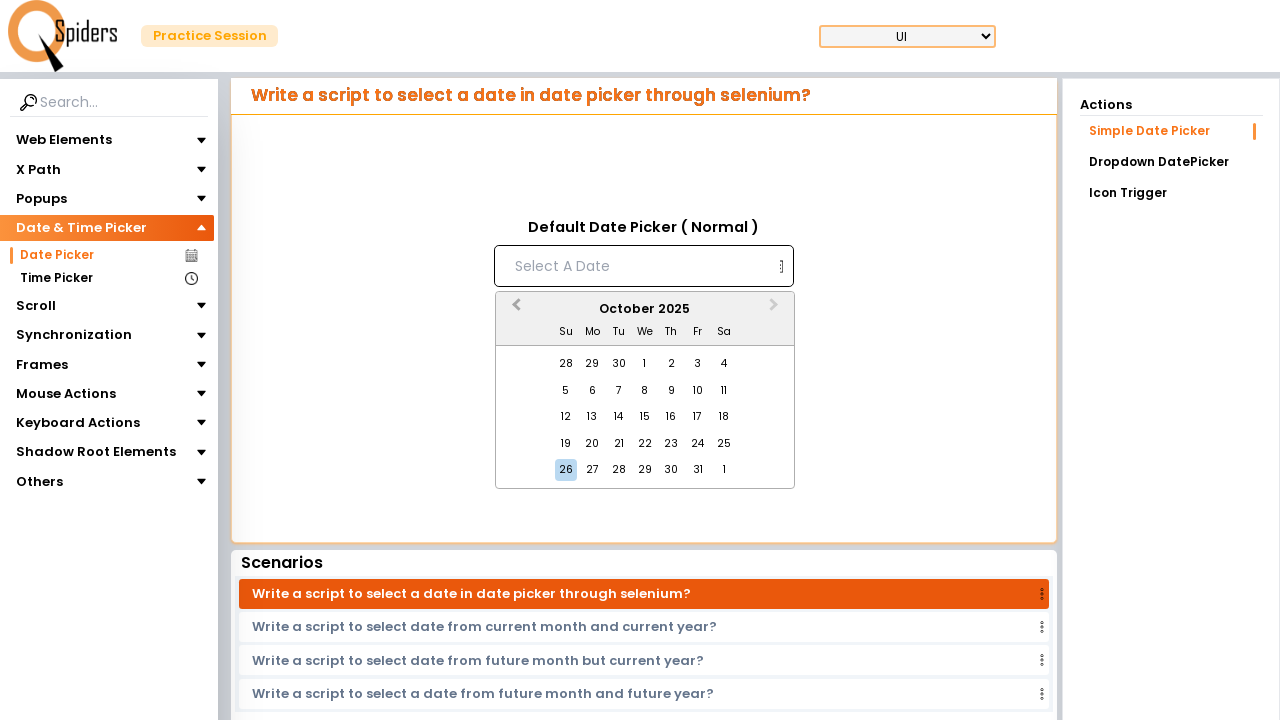

Clicked 'Previous Month' button to navigate backwards at (514, 310) on [aria-label='Previous Month']
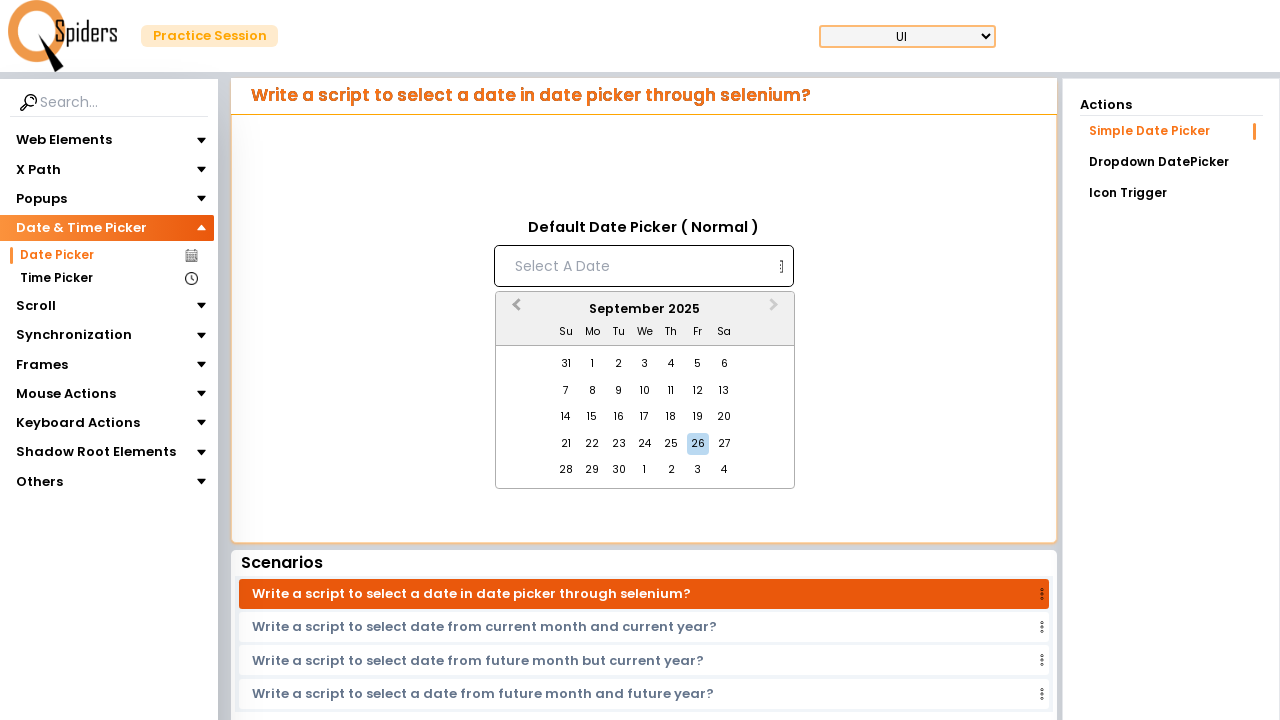

Waited 500ms for month to change
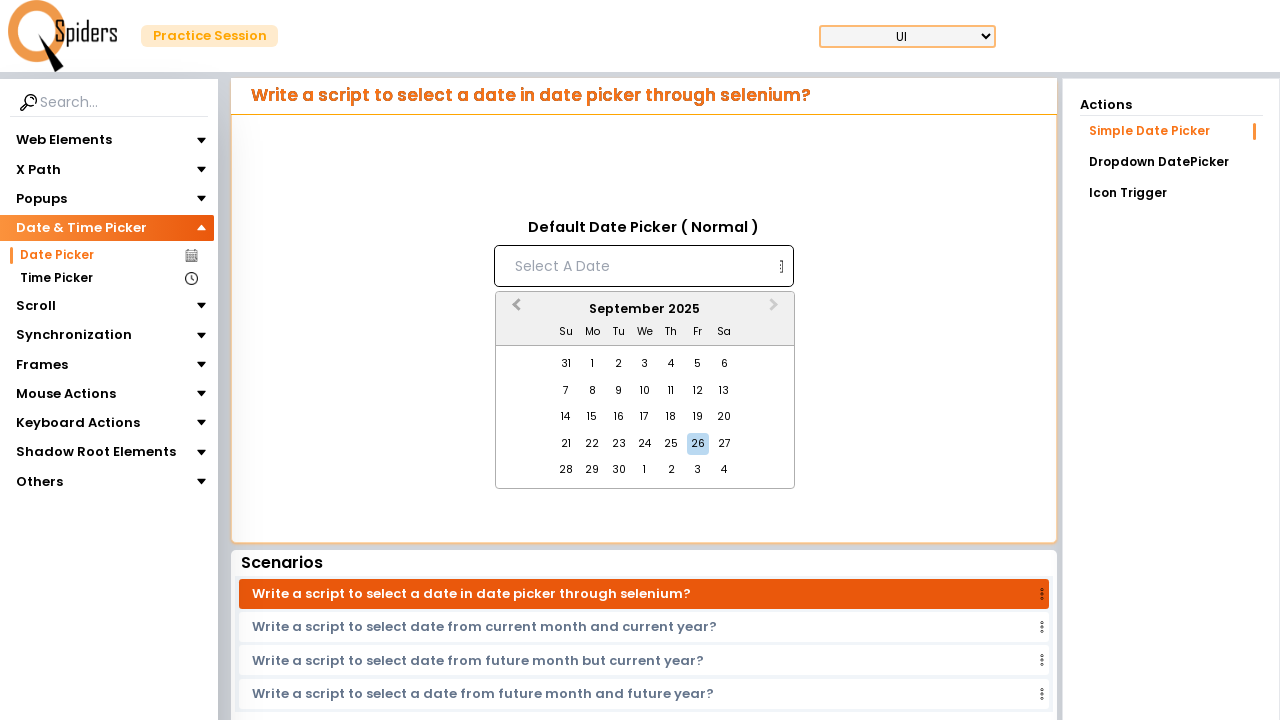

Clicked 'Previous Month' button to navigate backwards at (514, 310) on [aria-label='Previous Month']
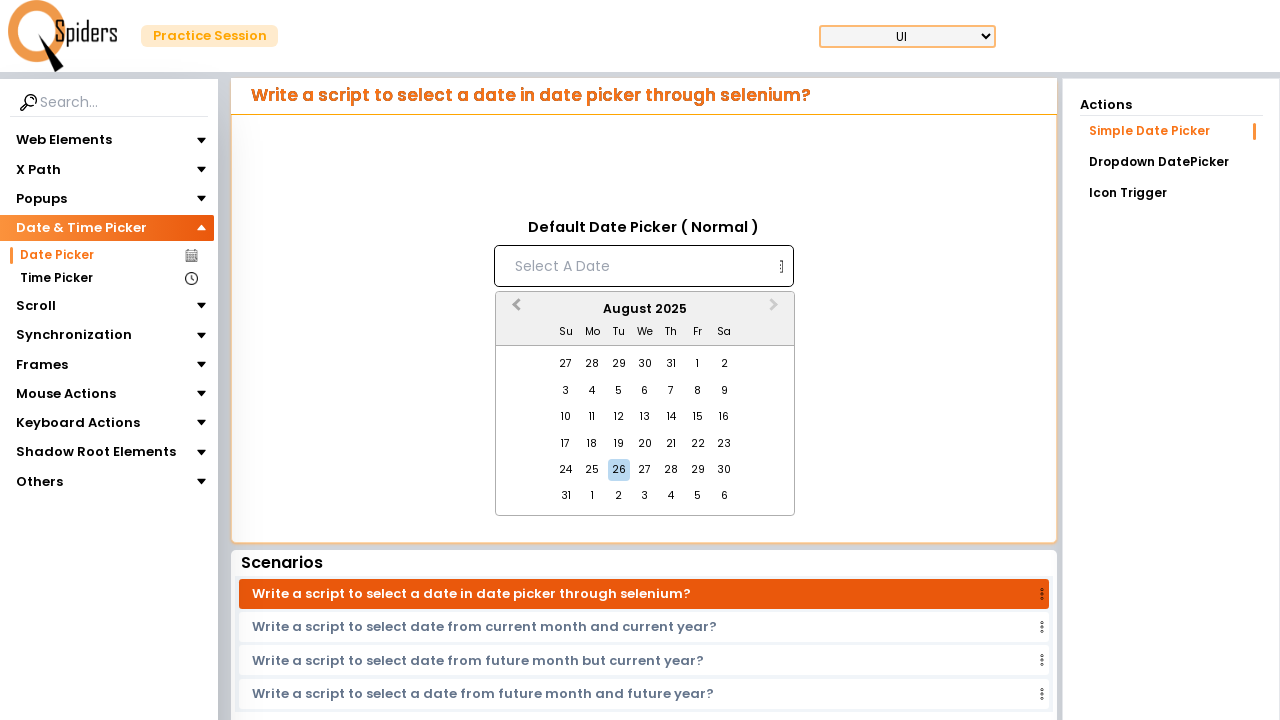

Waited 500ms for month to change
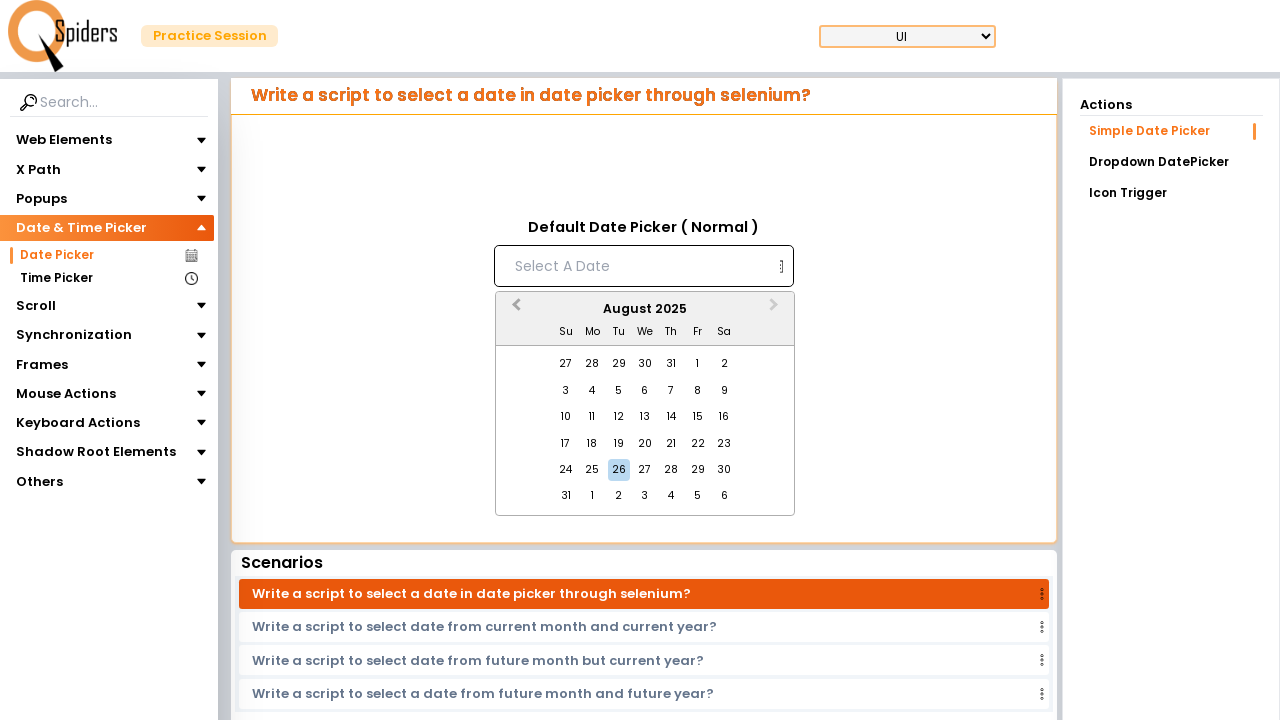

Clicked 'Previous Month' button to navigate backwards at (514, 310) on [aria-label='Previous Month']
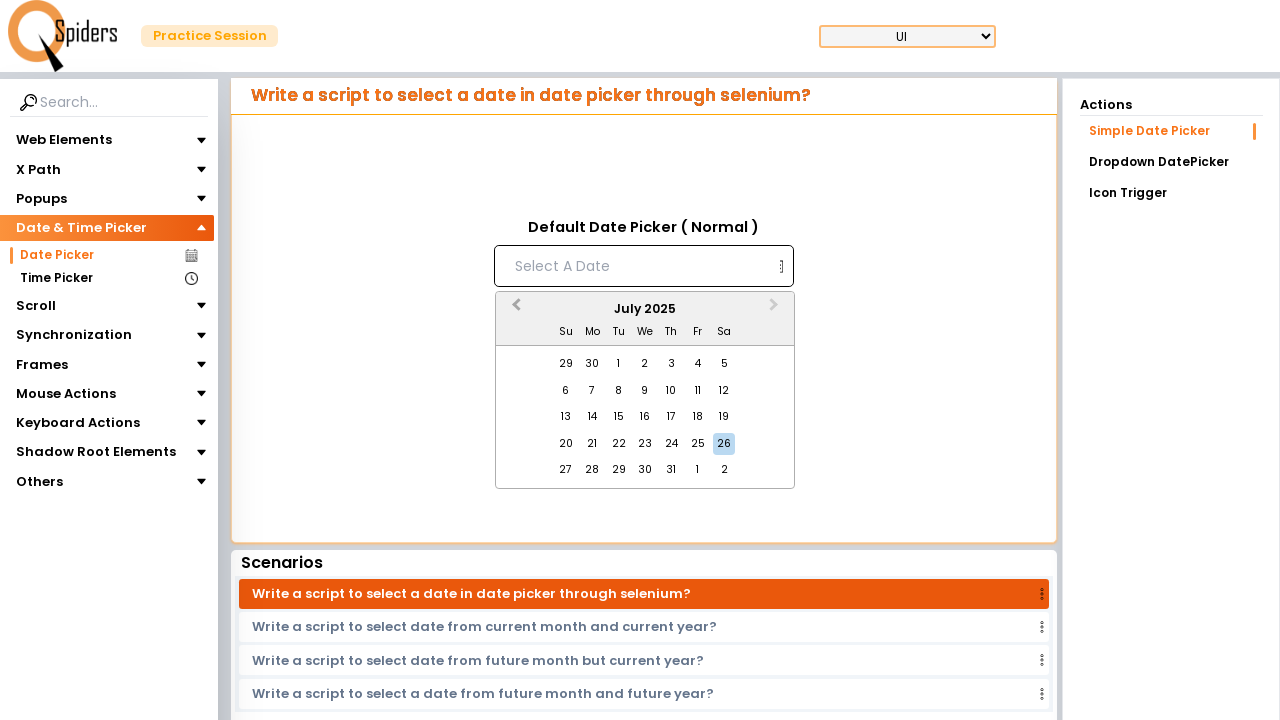

Waited 500ms for month to change
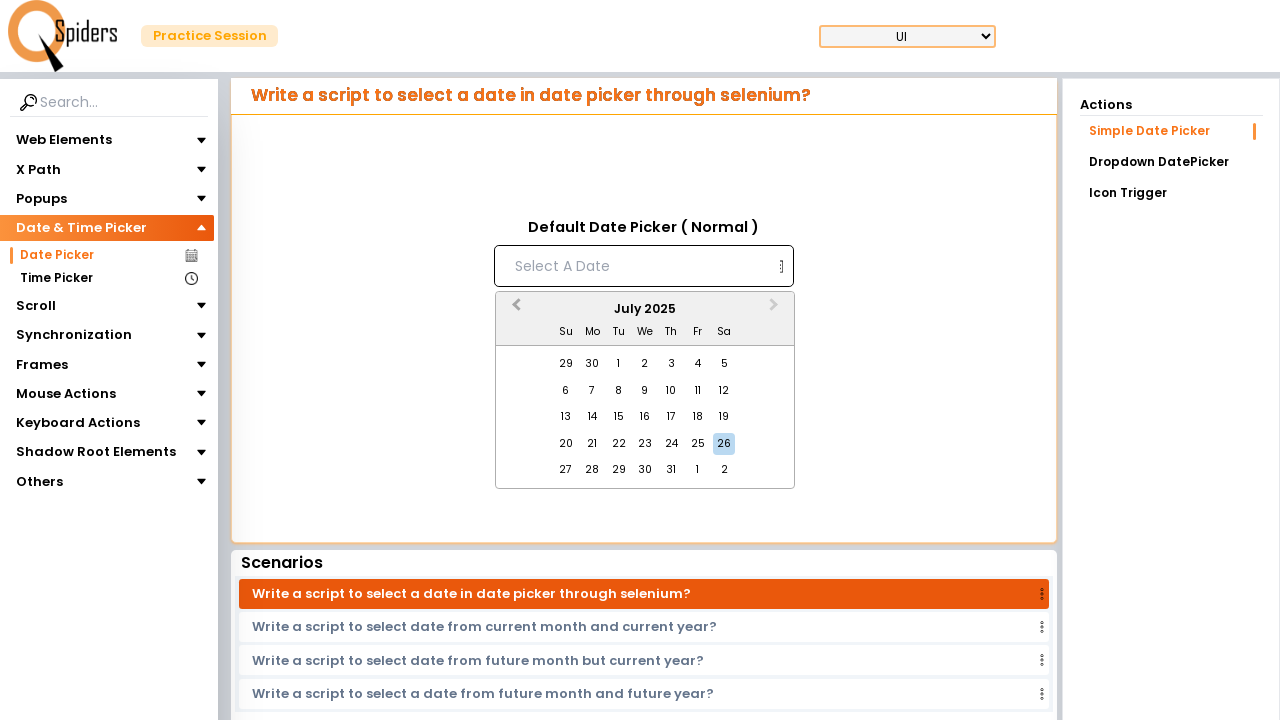

Clicked 'Previous Month' button to navigate backwards at (514, 310) on [aria-label='Previous Month']
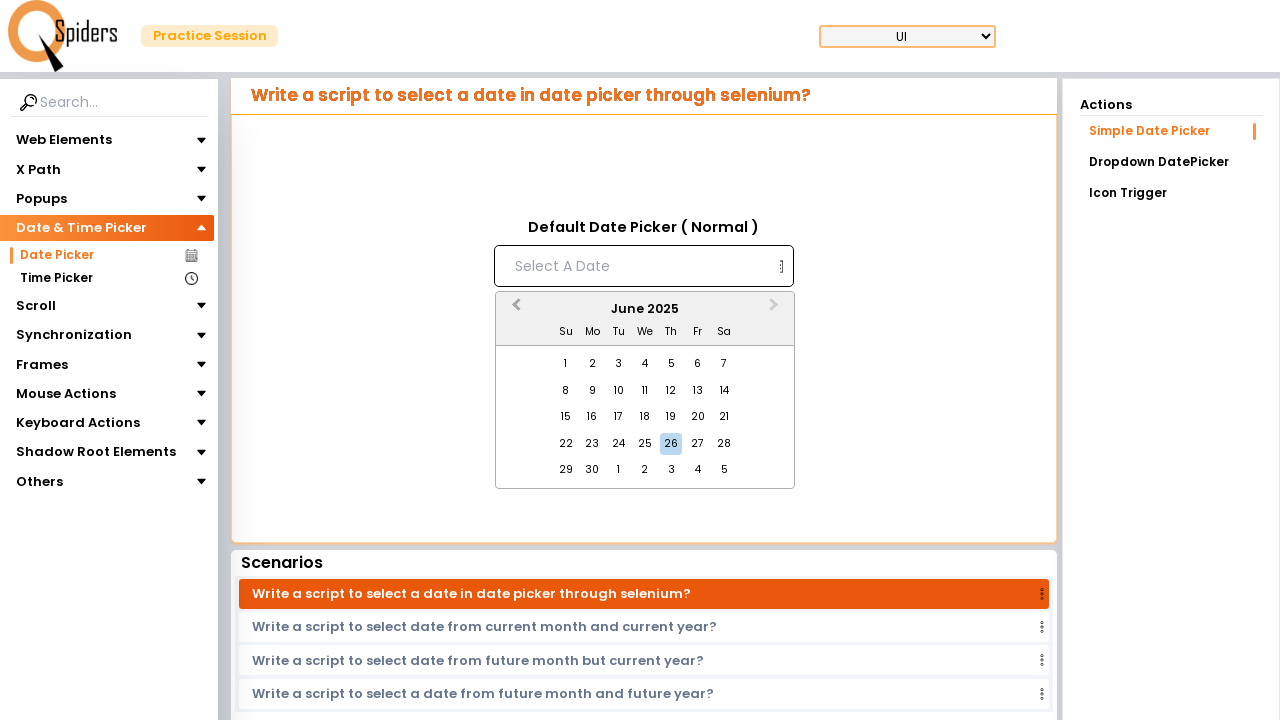

Waited 500ms for month to change
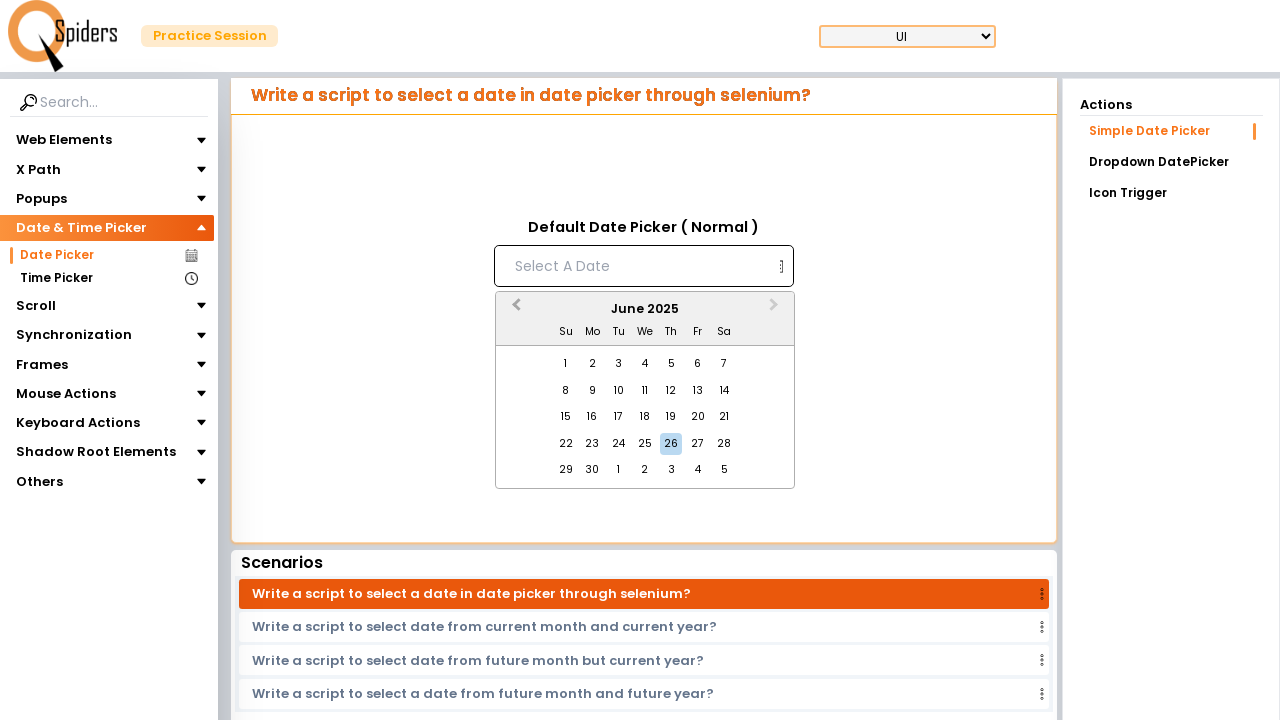

Clicked 'Previous Month' button to navigate backwards at (514, 310) on [aria-label='Previous Month']
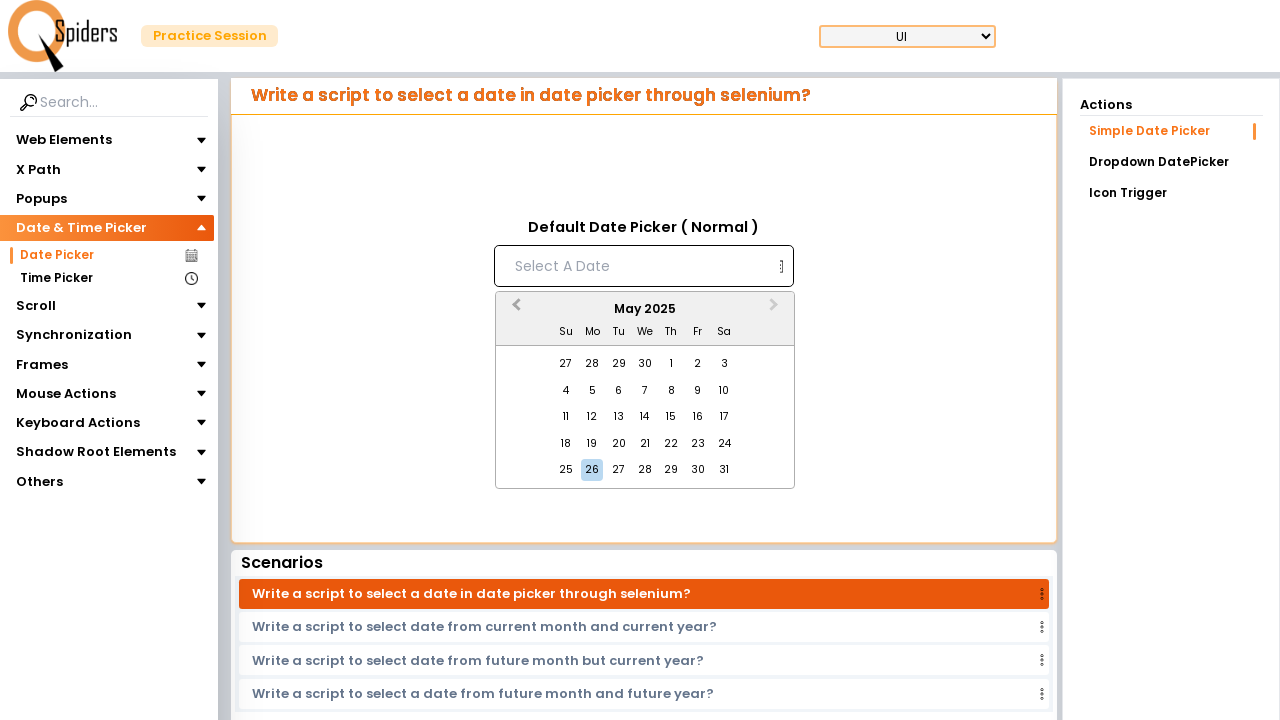

Waited 500ms for month to change
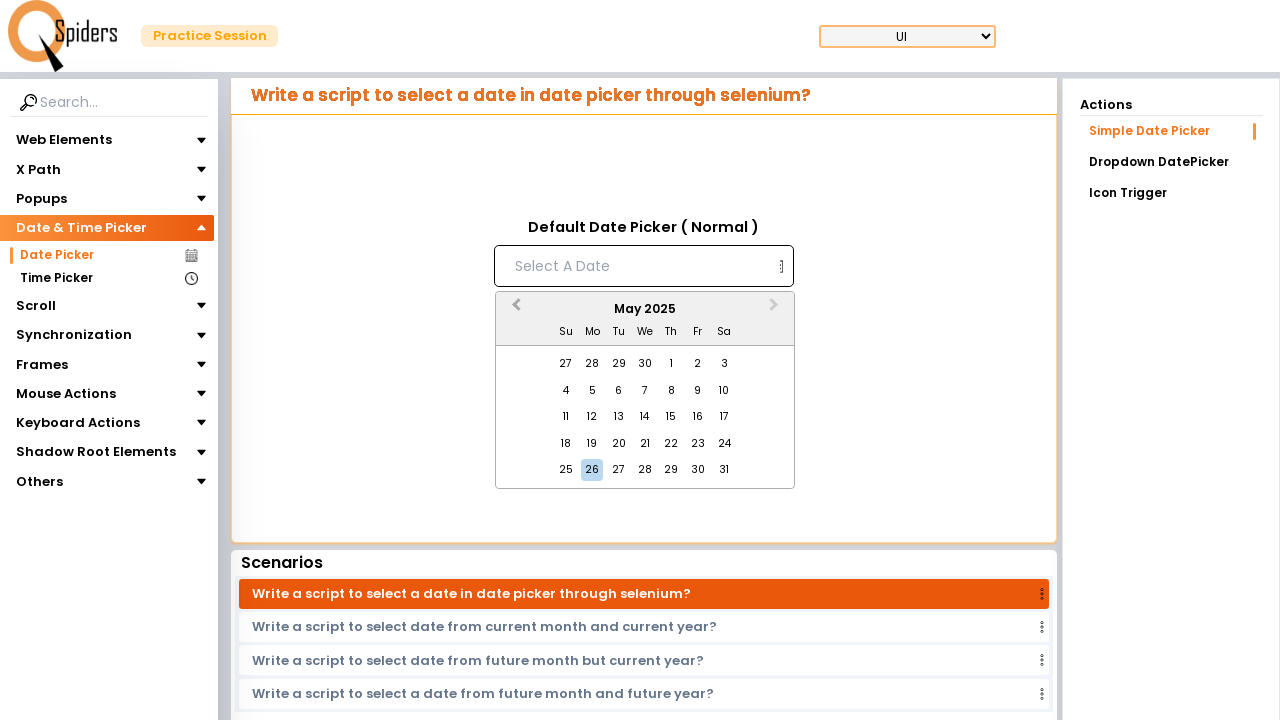

Clicked 'Previous Month' button to navigate backwards at (514, 310) on [aria-label='Previous Month']
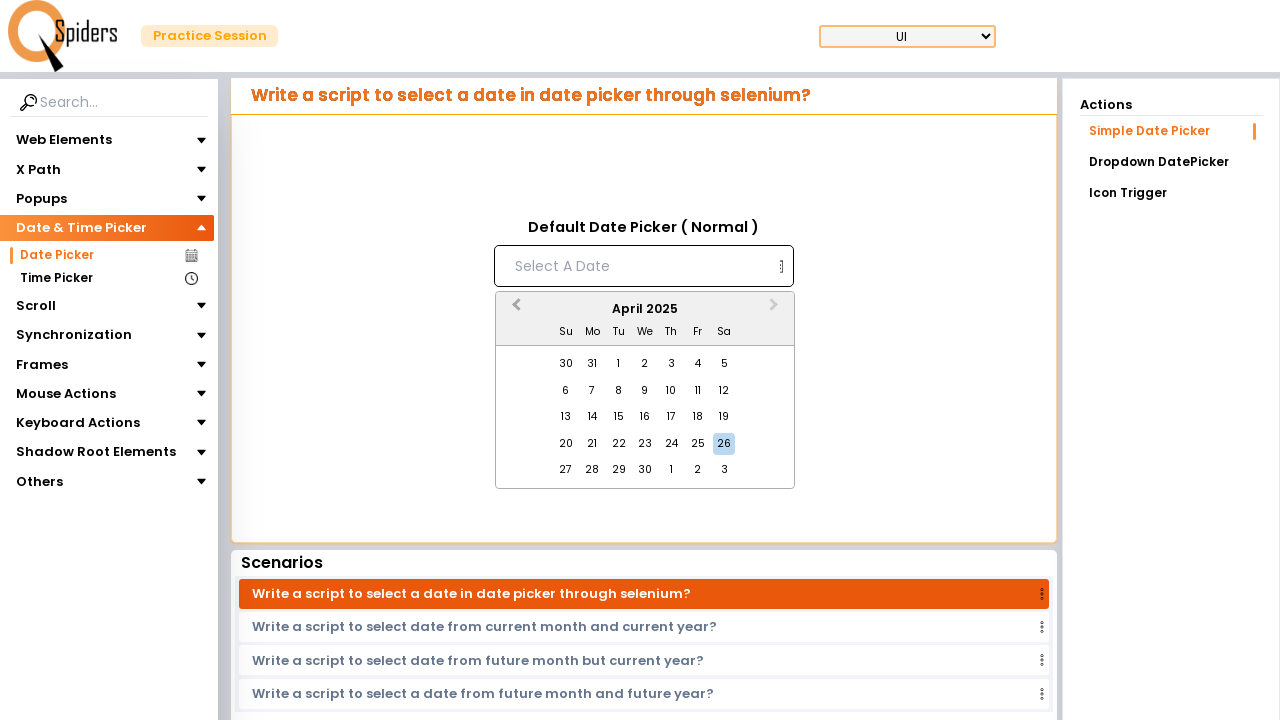

Waited 500ms for month to change
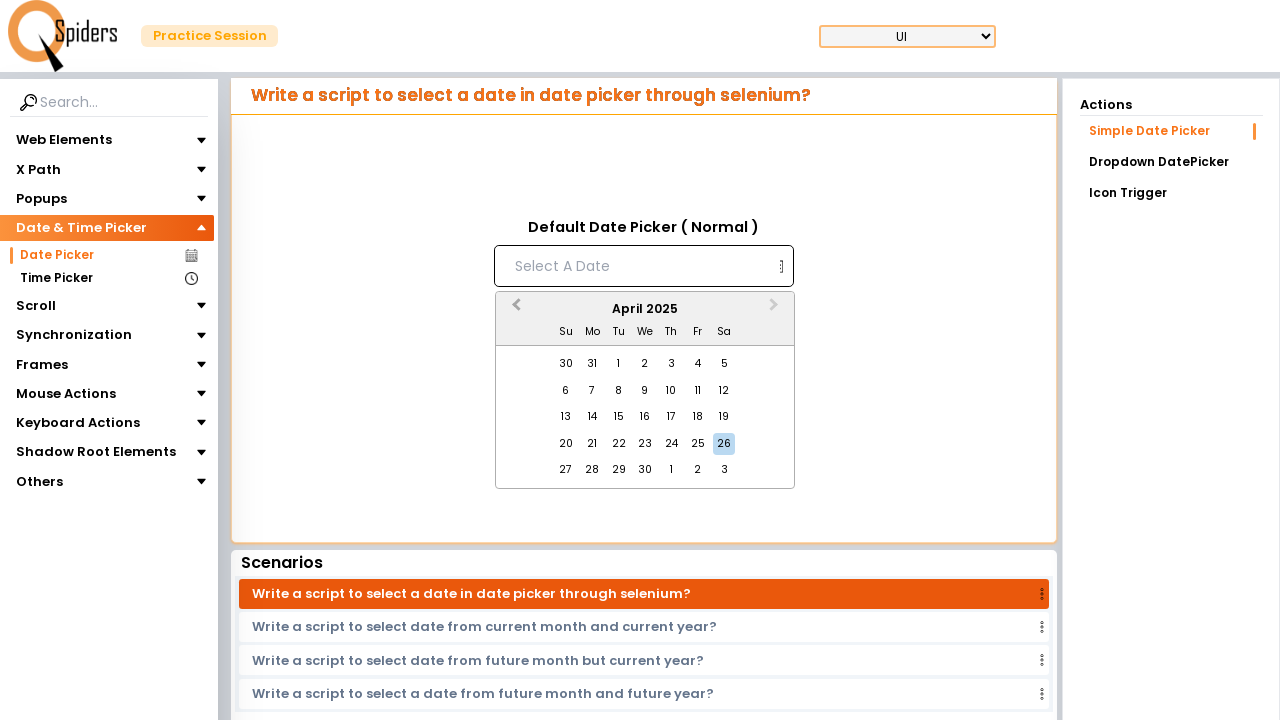

Clicked 'Previous Month' button to navigate backwards at (514, 310) on [aria-label='Previous Month']
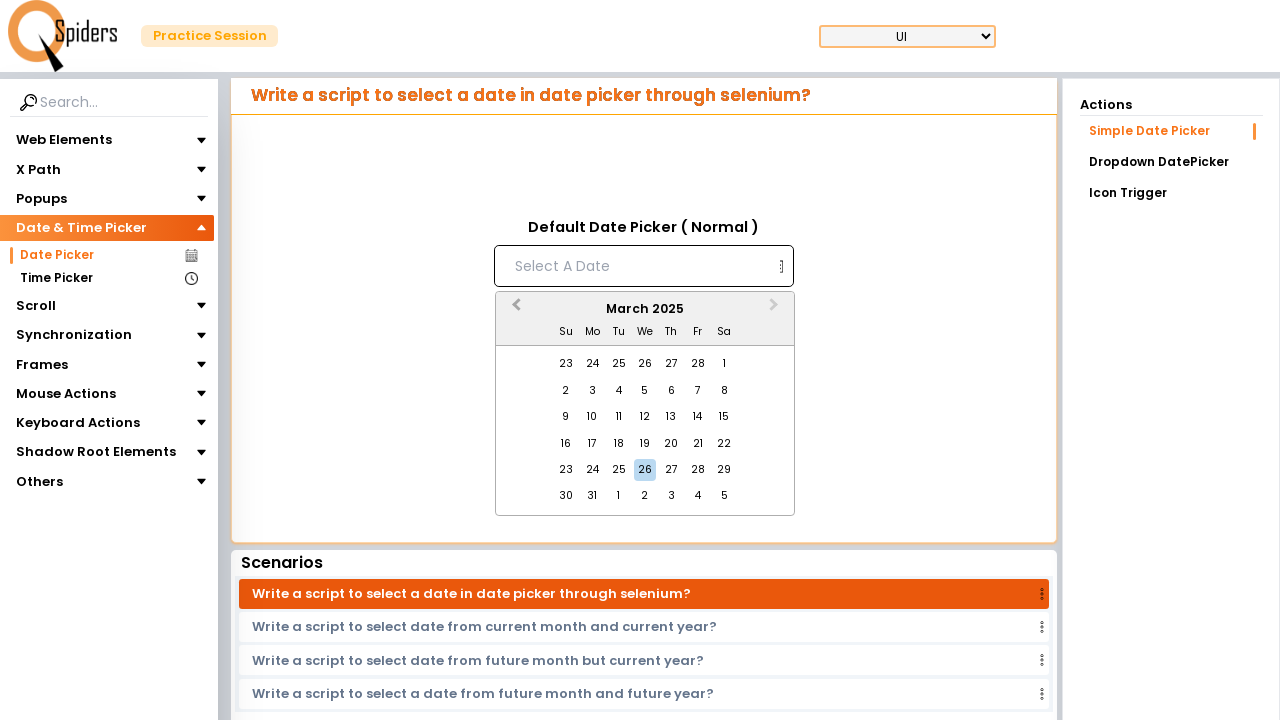

Waited 500ms for month to change
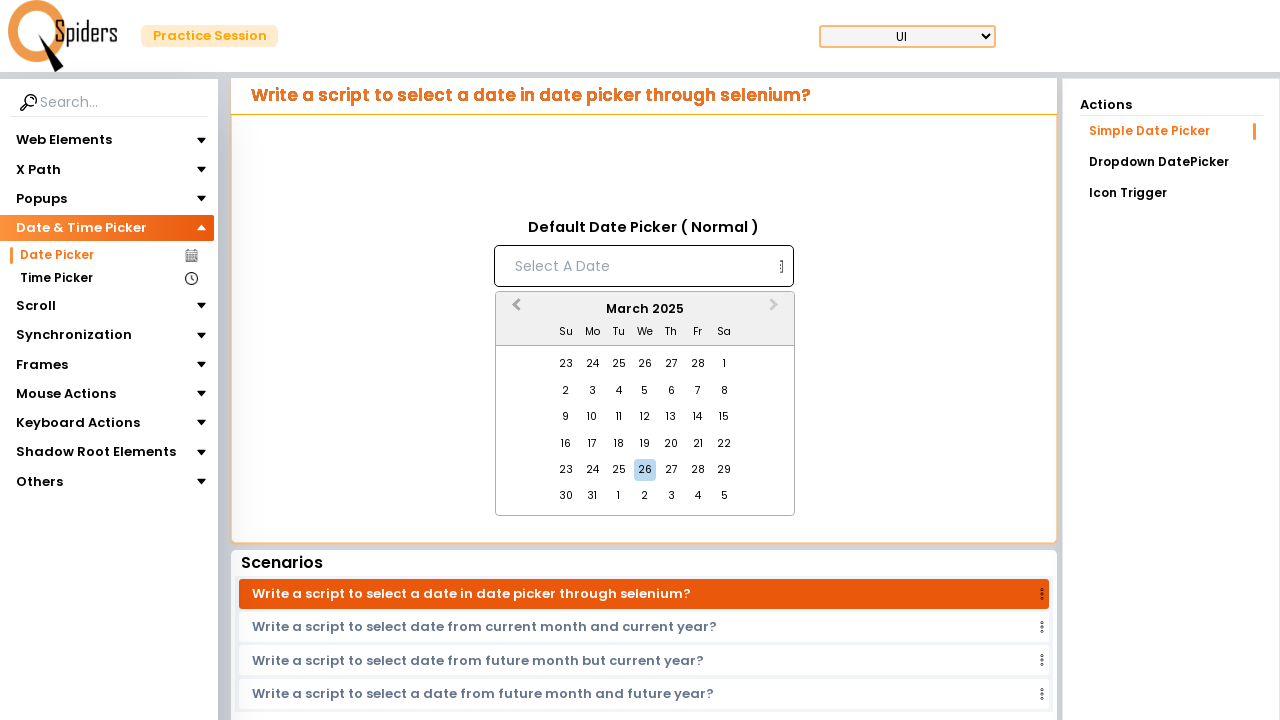

Clicked 'Previous Month' button to navigate backwards at (514, 310) on [aria-label='Previous Month']
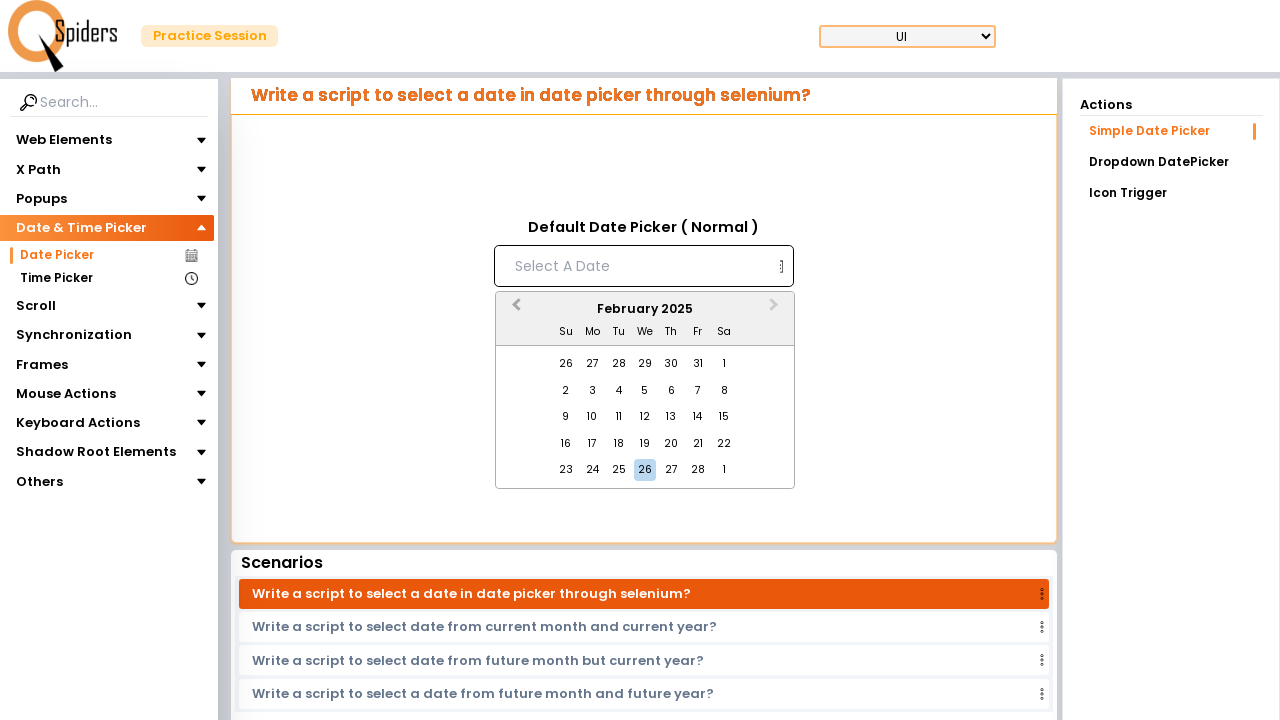

Waited 500ms for month to change
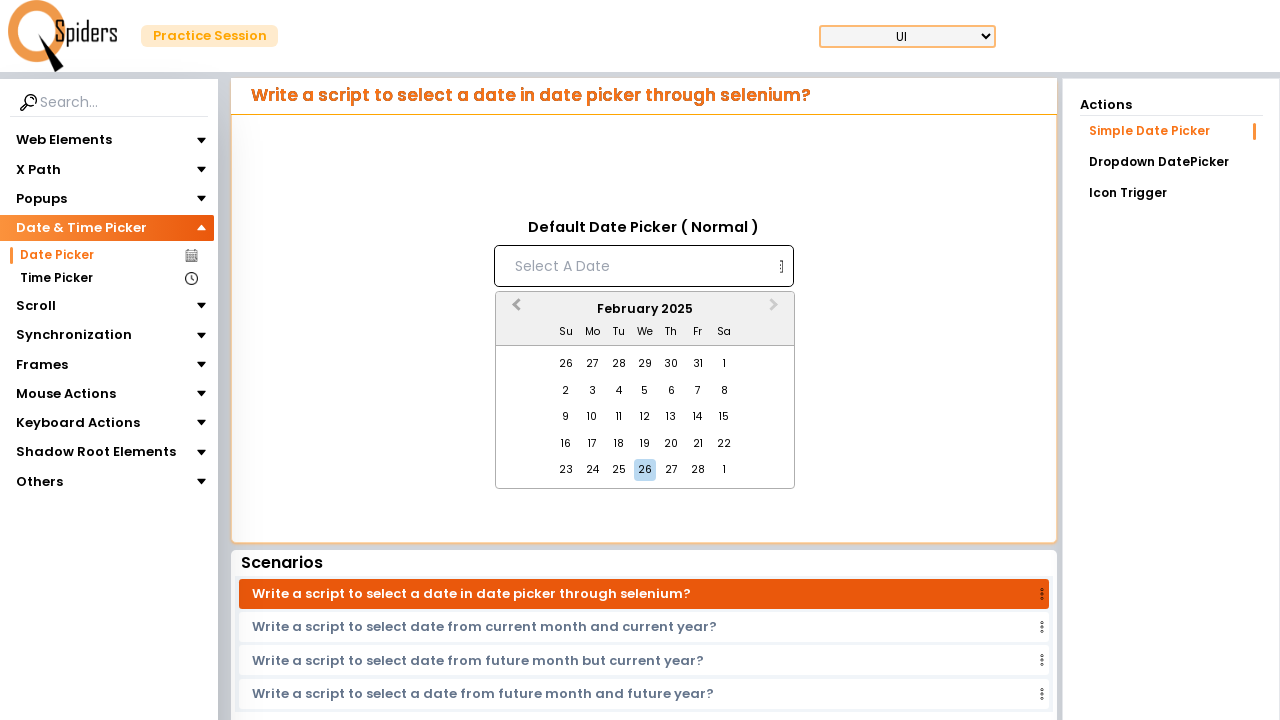

Clicked 'Previous Month' button to navigate backwards at (514, 310) on [aria-label='Previous Month']
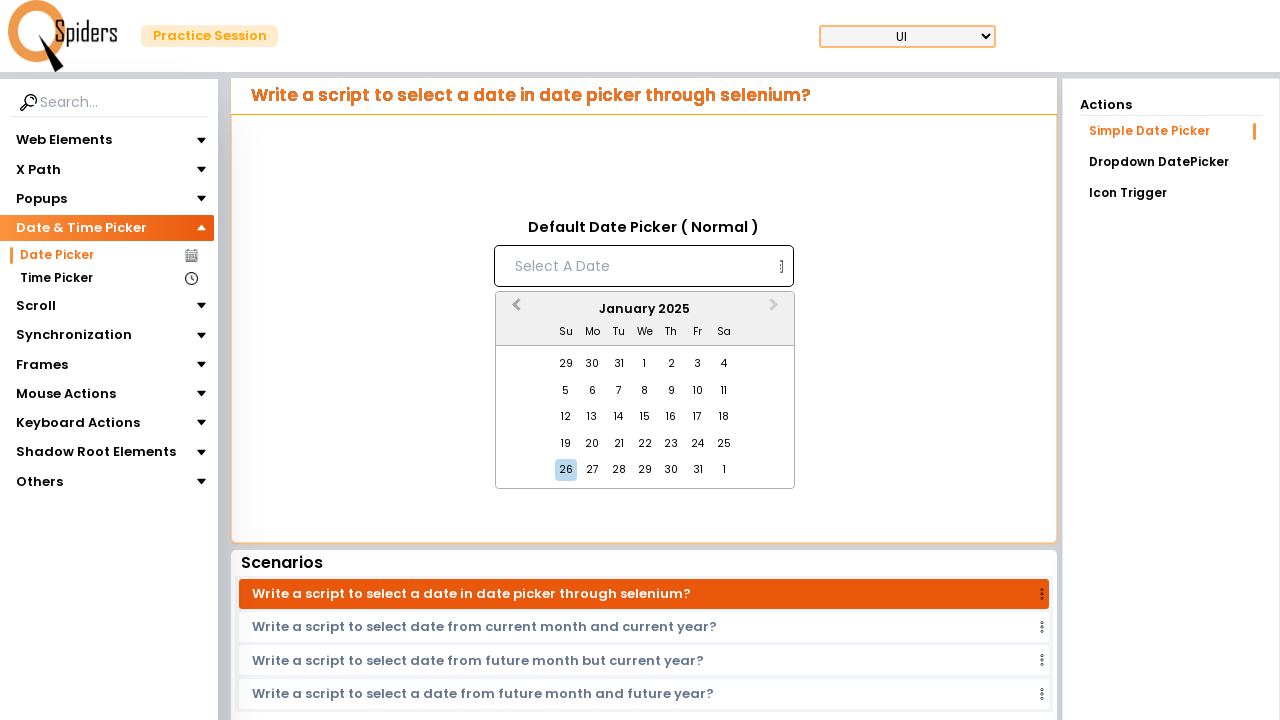

Waited 500ms for month to change
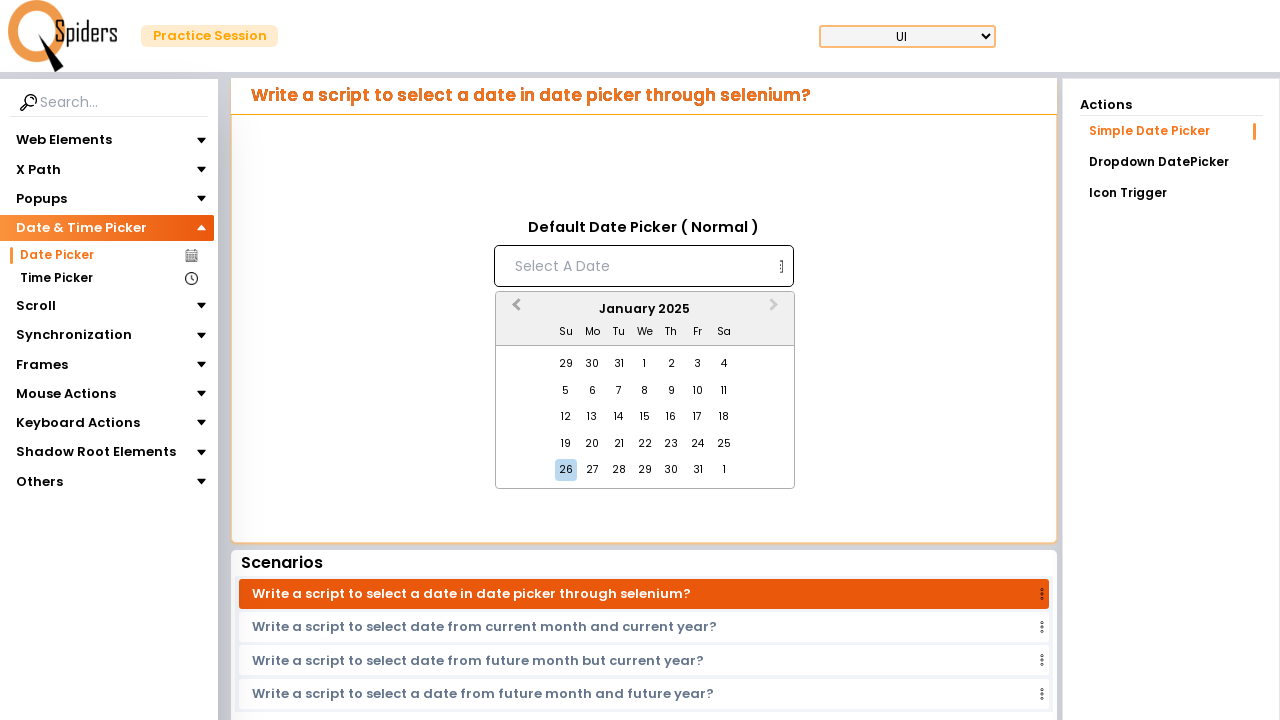

Clicked 'Previous Month' button to navigate backwards at (514, 310) on [aria-label='Previous Month']
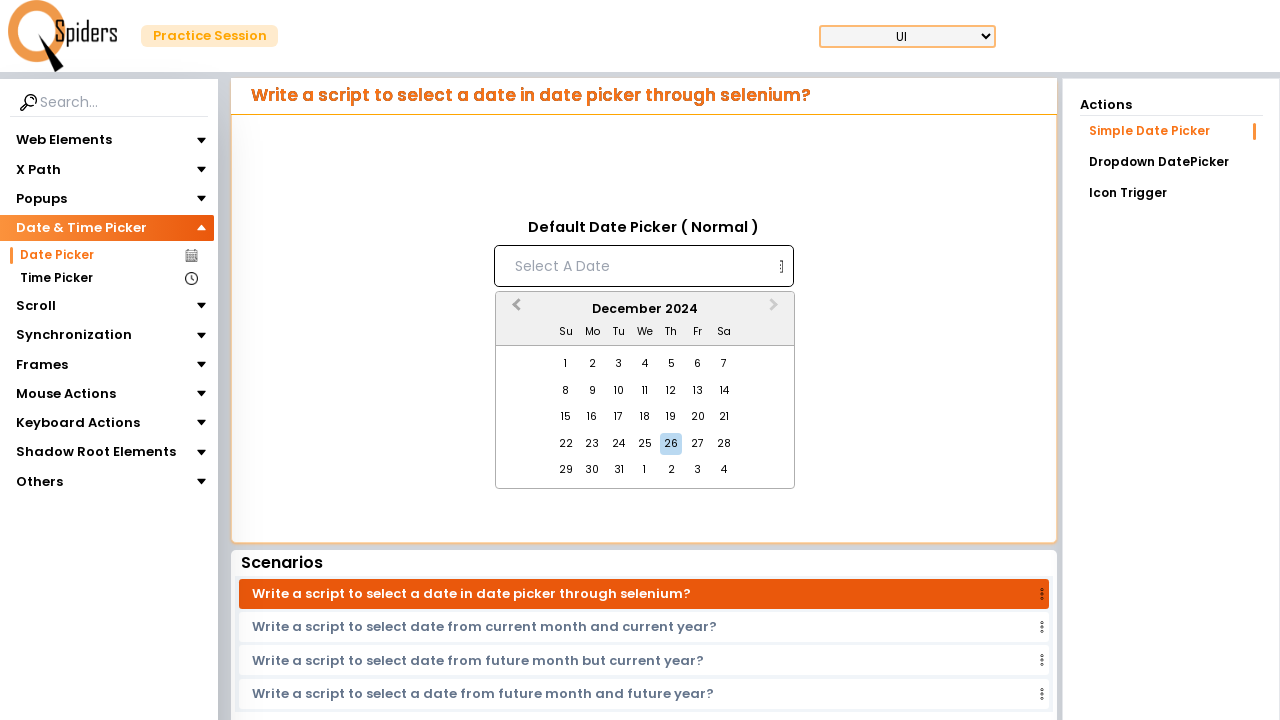

Waited 500ms for month to change
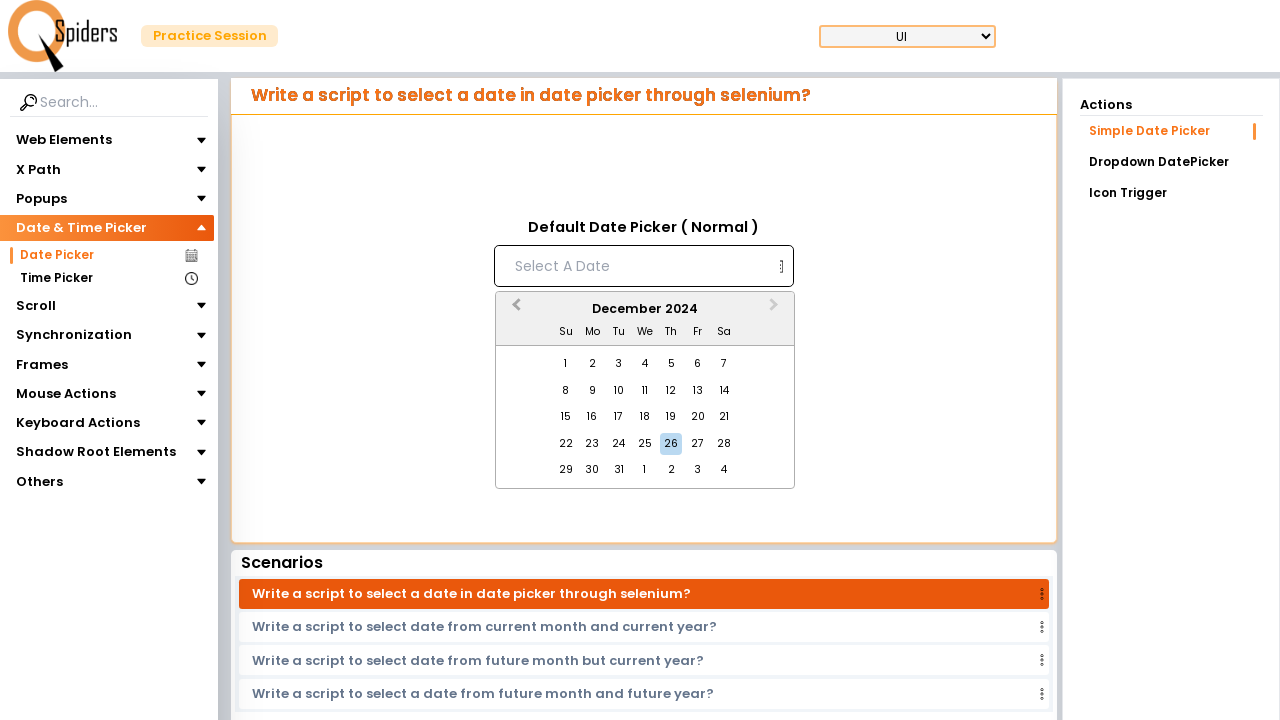

Clicked 'Previous Month' button to navigate backwards at (514, 310) on [aria-label='Previous Month']
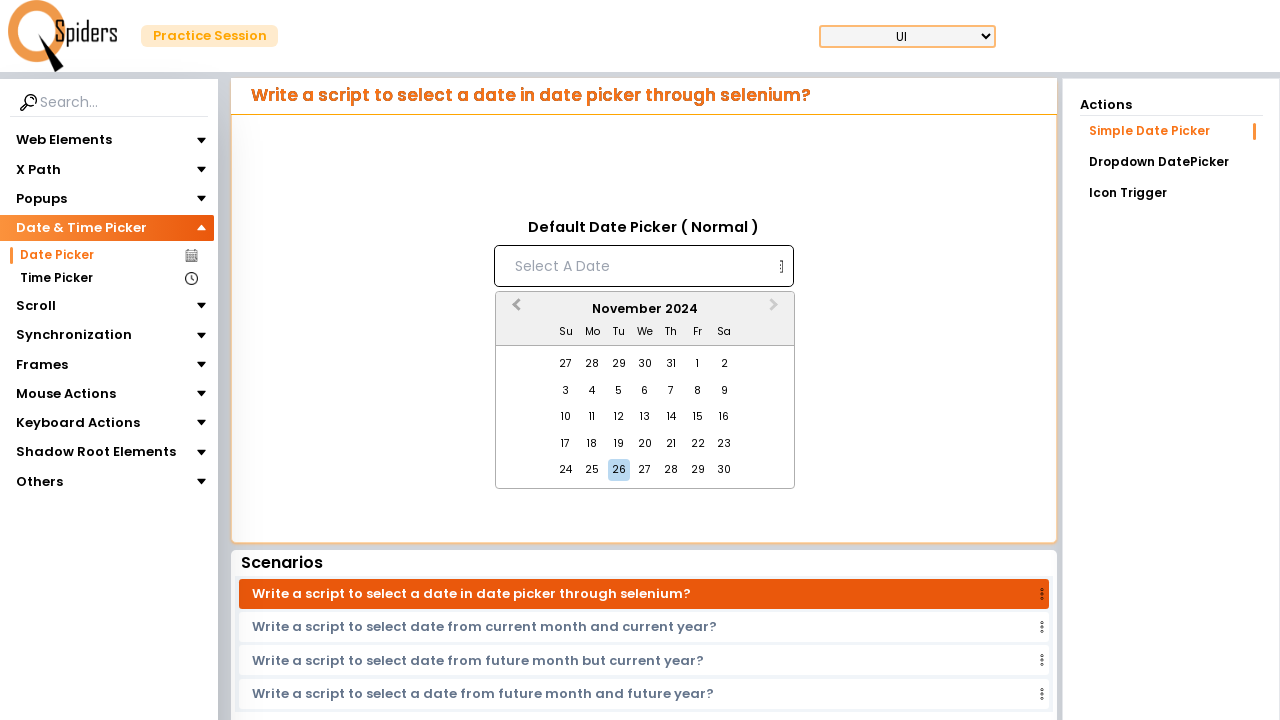

Waited 500ms for month to change
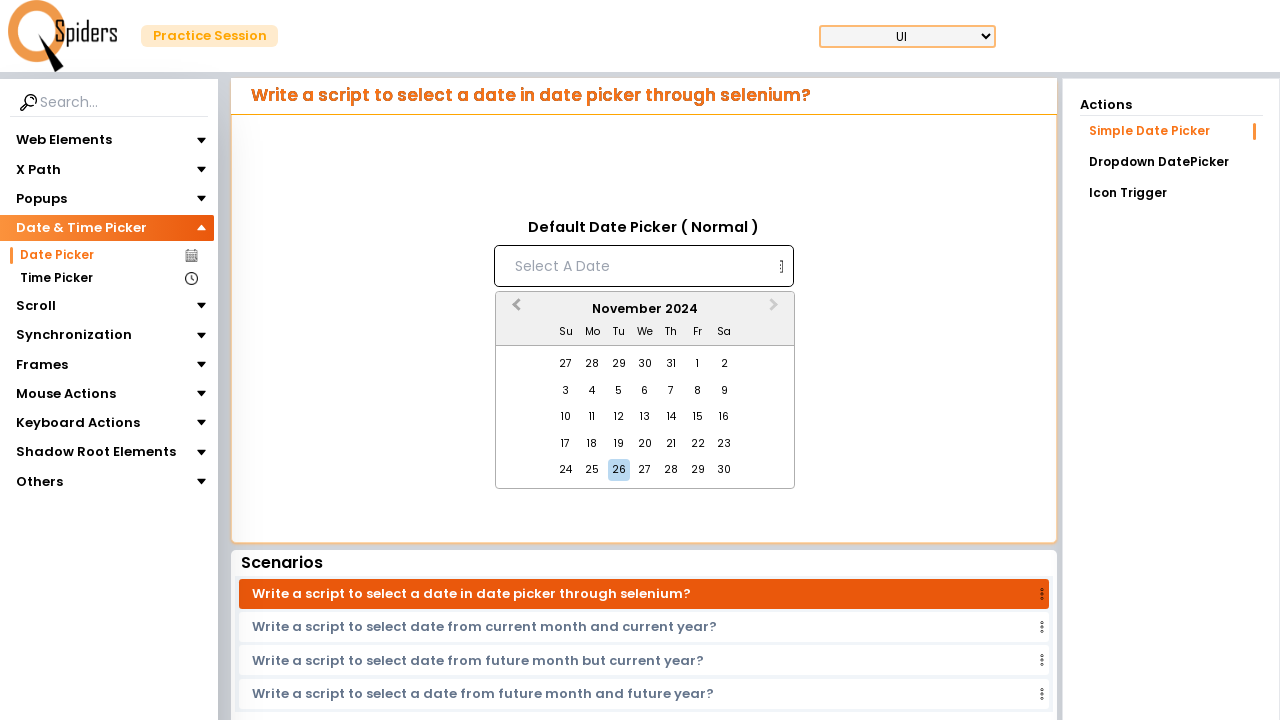

Clicked 'Previous Month' button to navigate backwards at (514, 310) on [aria-label='Previous Month']
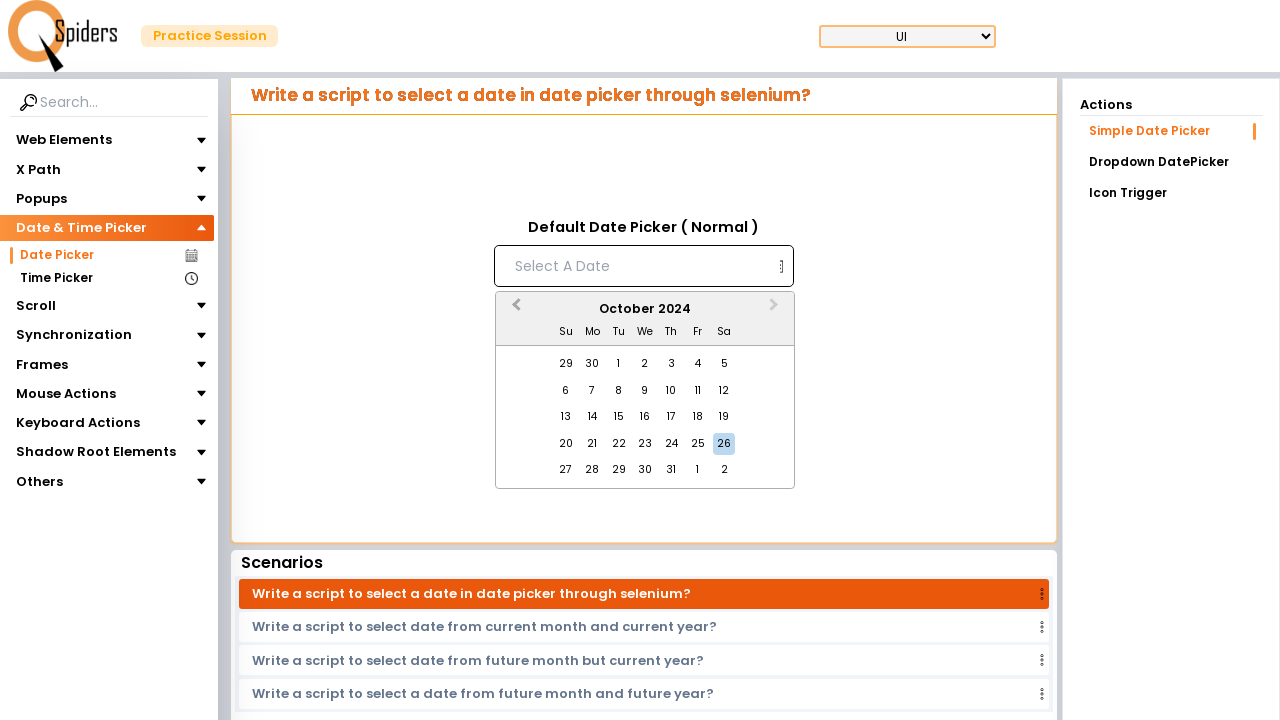

Waited 500ms for month to change
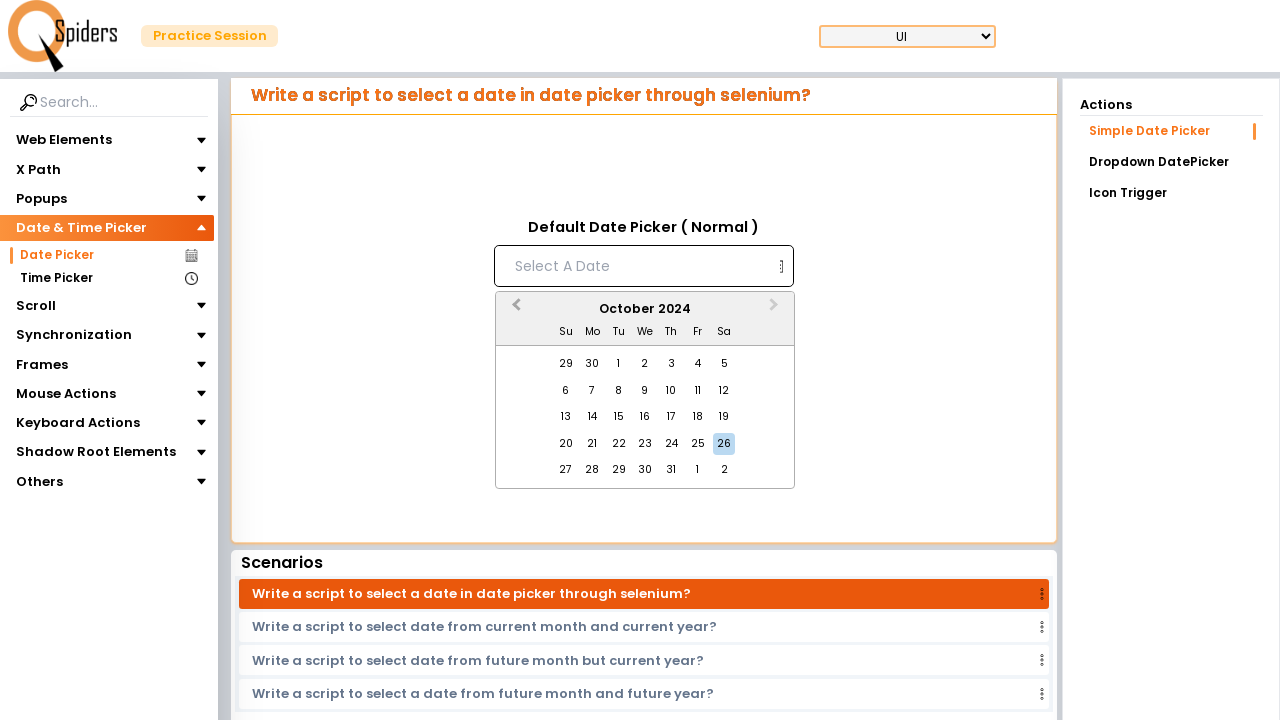

Clicked 'Previous Month' button to navigate backwards at (514, 310) on [aria-label='Previous Month']
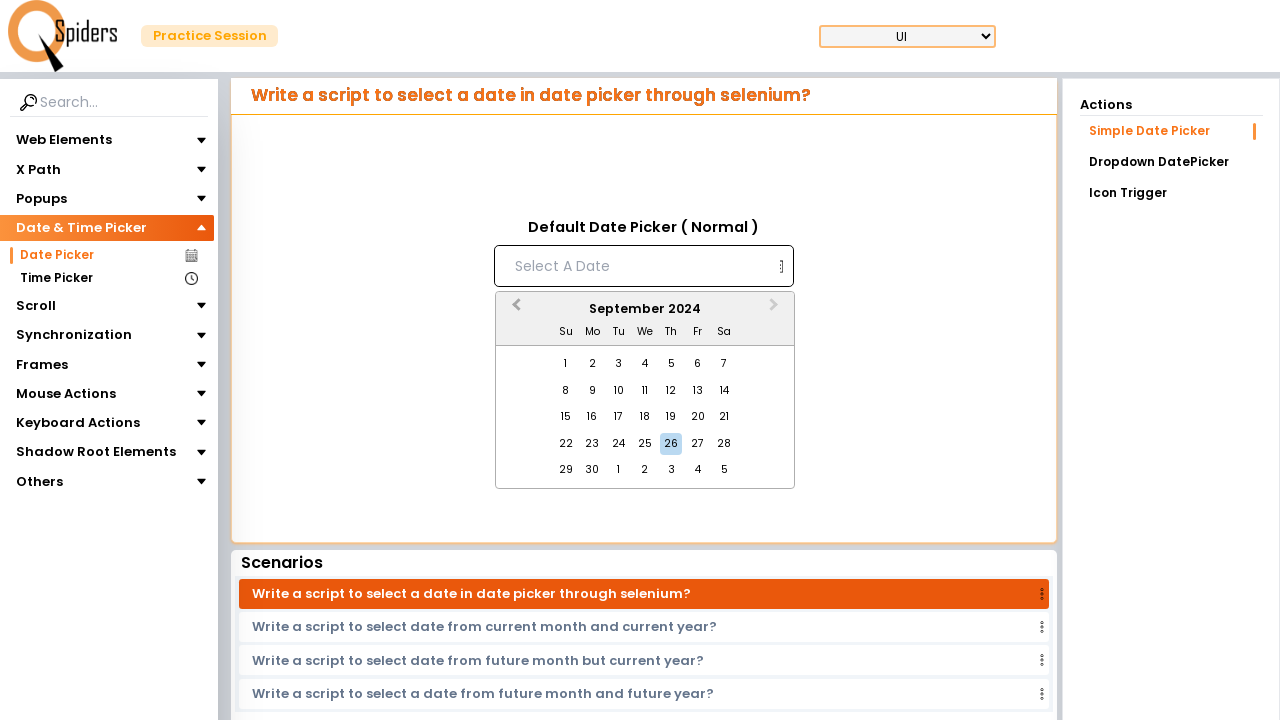

Waited 500ms for month to change
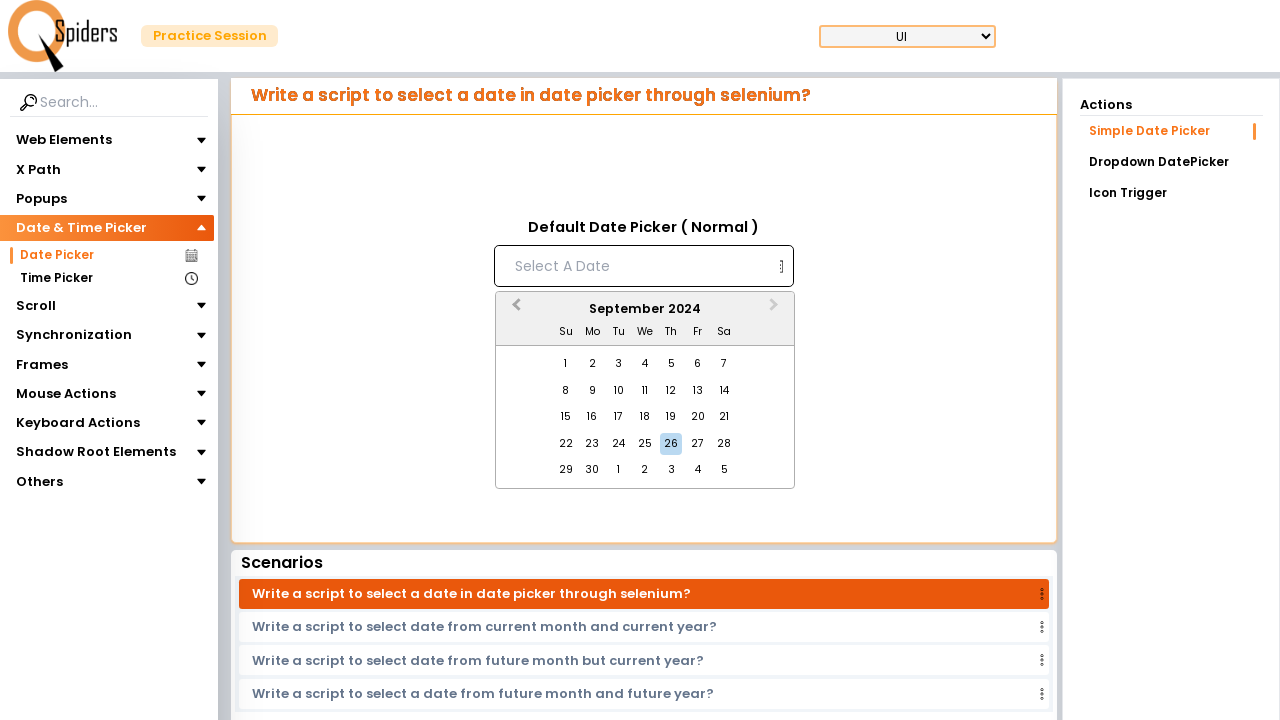

Clicked 'Previous Month' button to navigate backwards at (514, 310) on [aria-label='Previous Month']
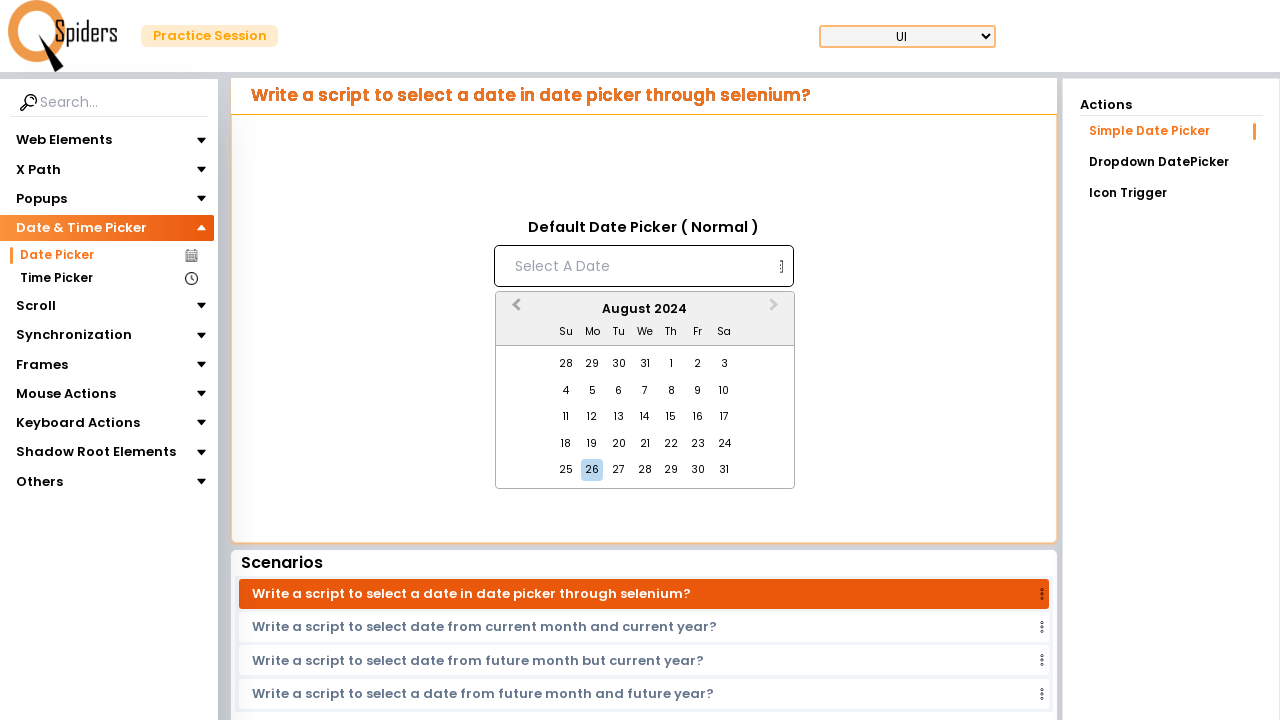

Waited 500ms for month to change
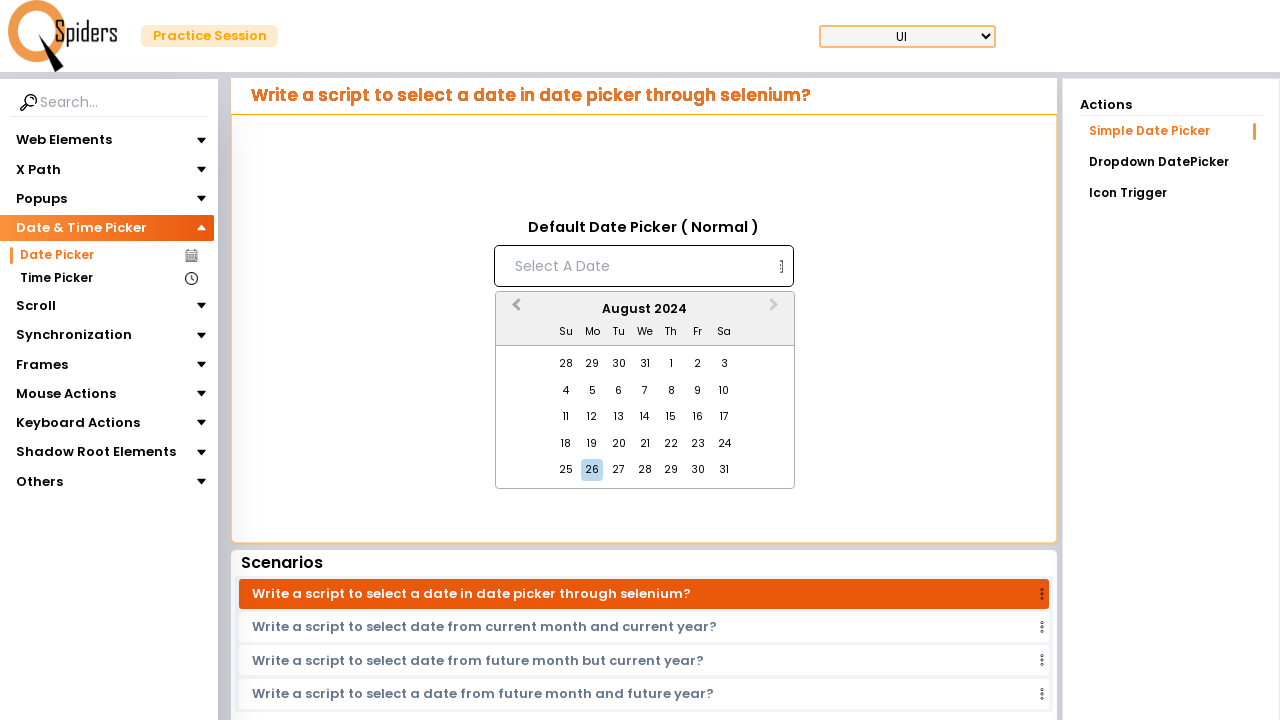

Clicked 'Previous Month' button to navigate backwards at (514, 310) on [aria-label='Previous Month']
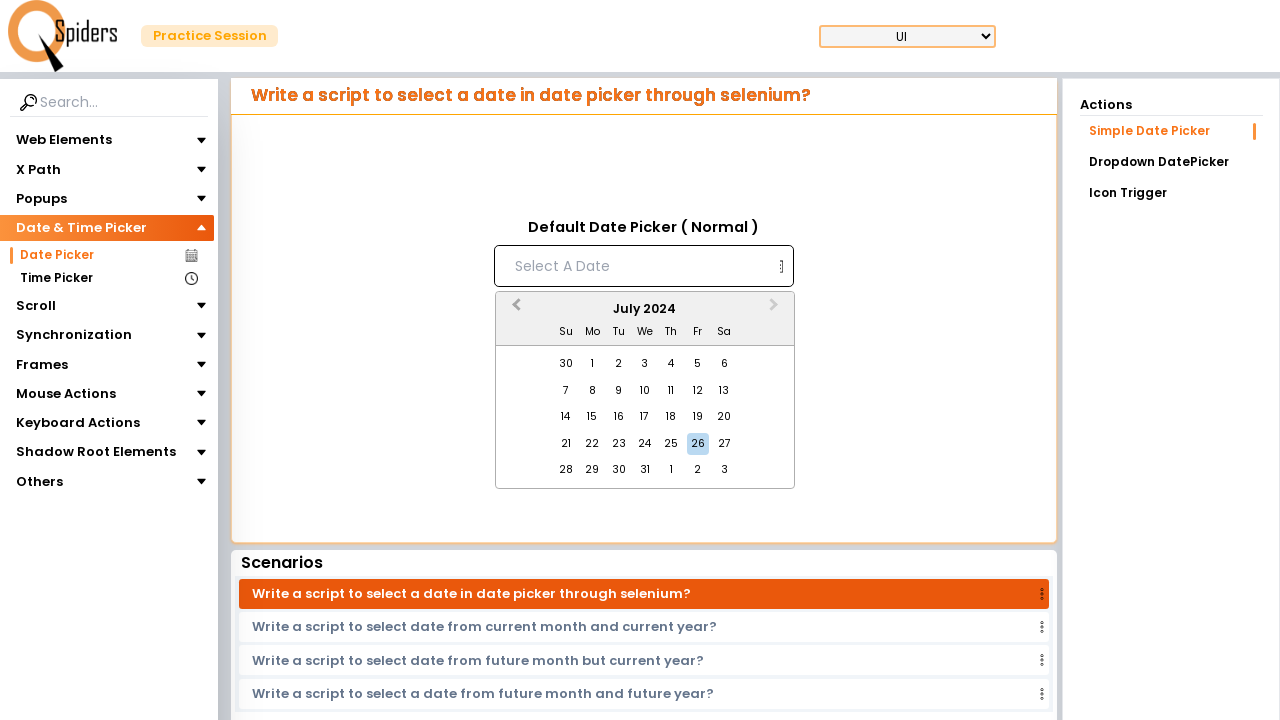

Waited 500ms for month to change
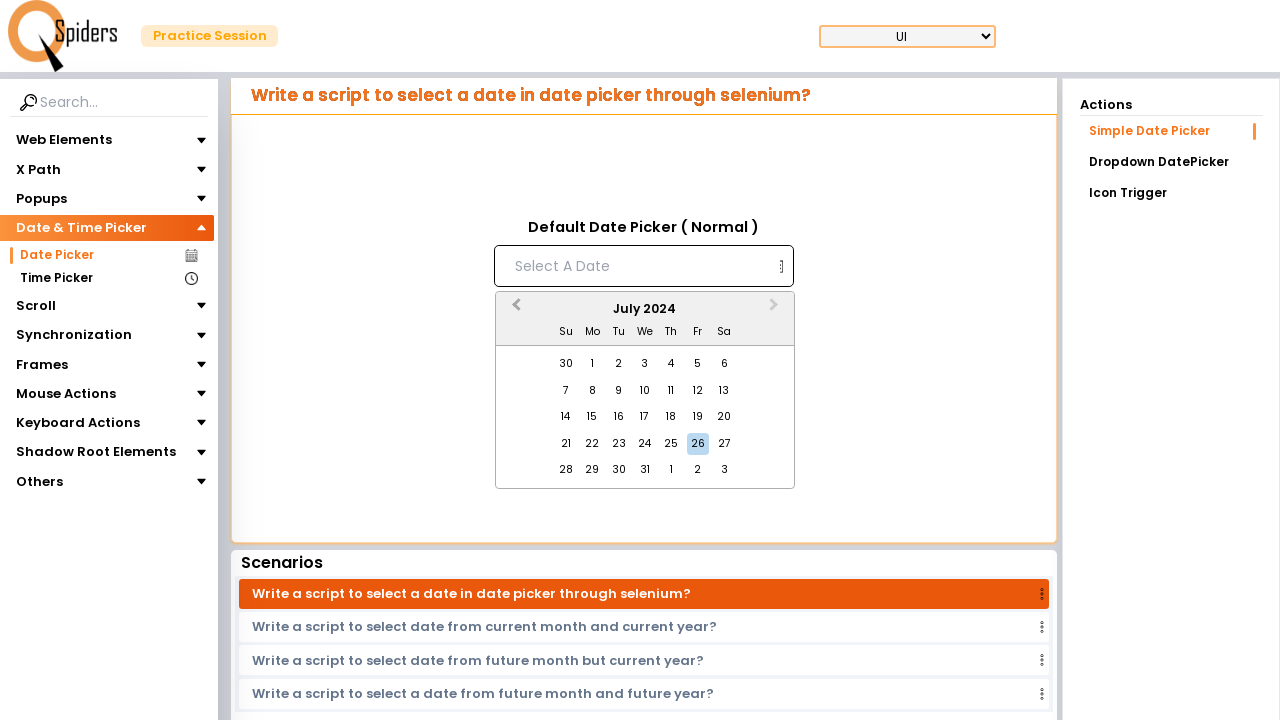

Clicked 'Previous Month' button to navigate backwards at (514, 310) on [aria-label='Previous Month']
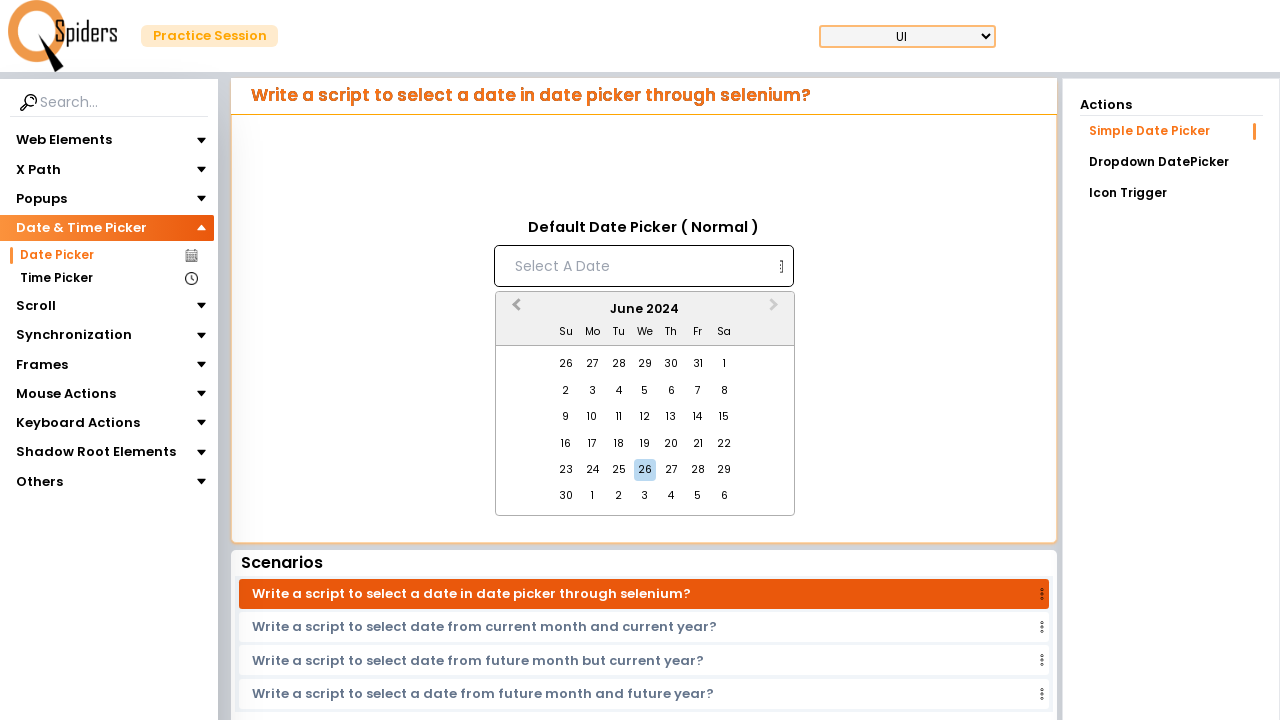

Waited 500ms for month to change
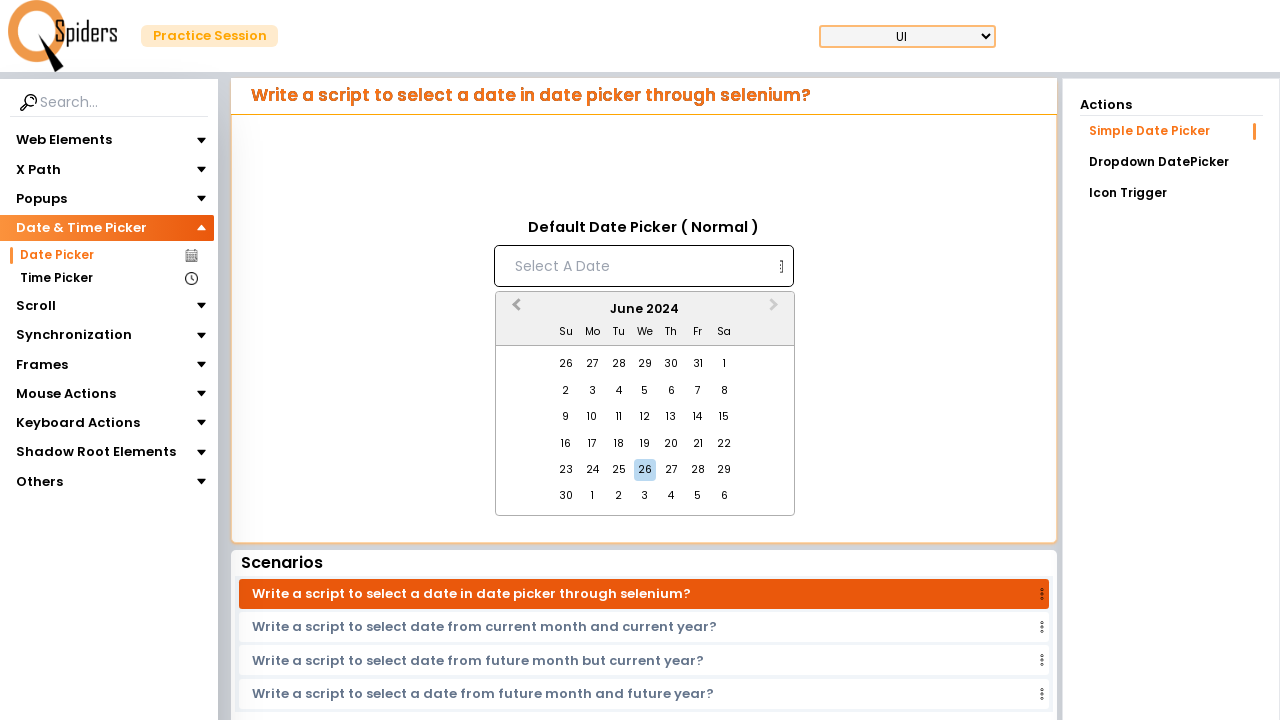

Clicked 'Previous Month' button to navigate backwards at (514, 310) on [aria-label='Previous Month']
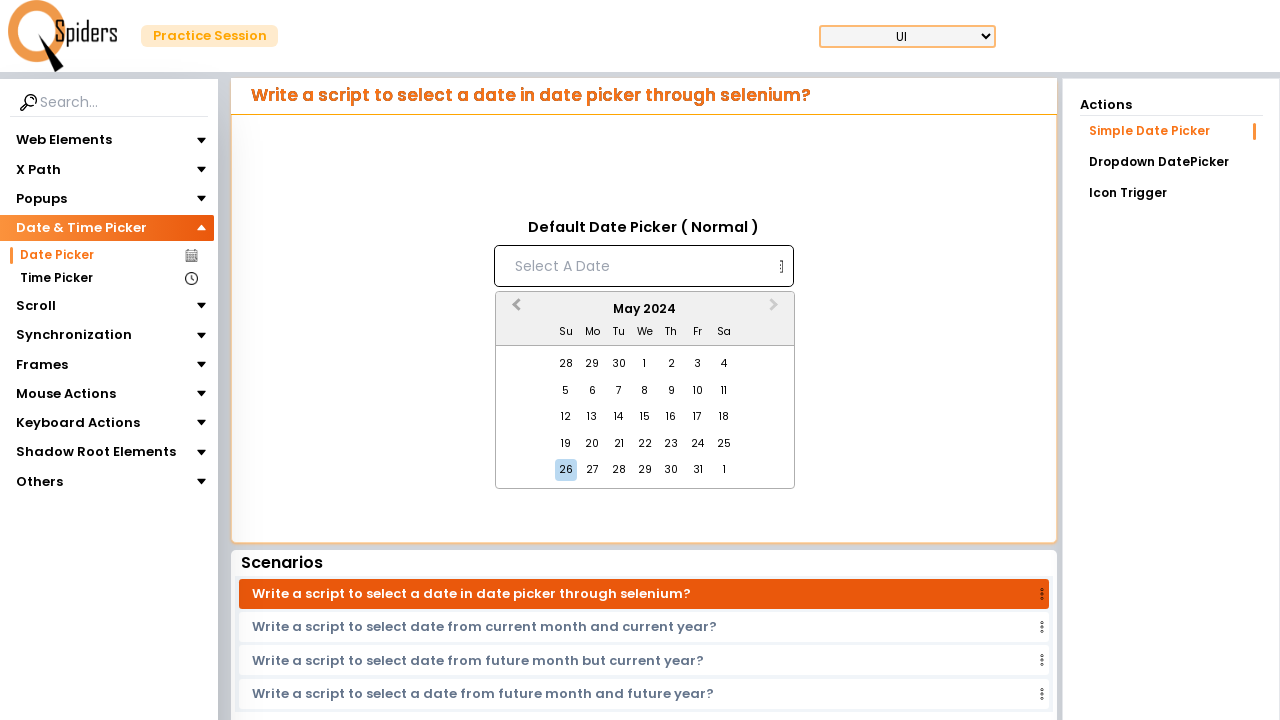

Waited 500ms for month to change
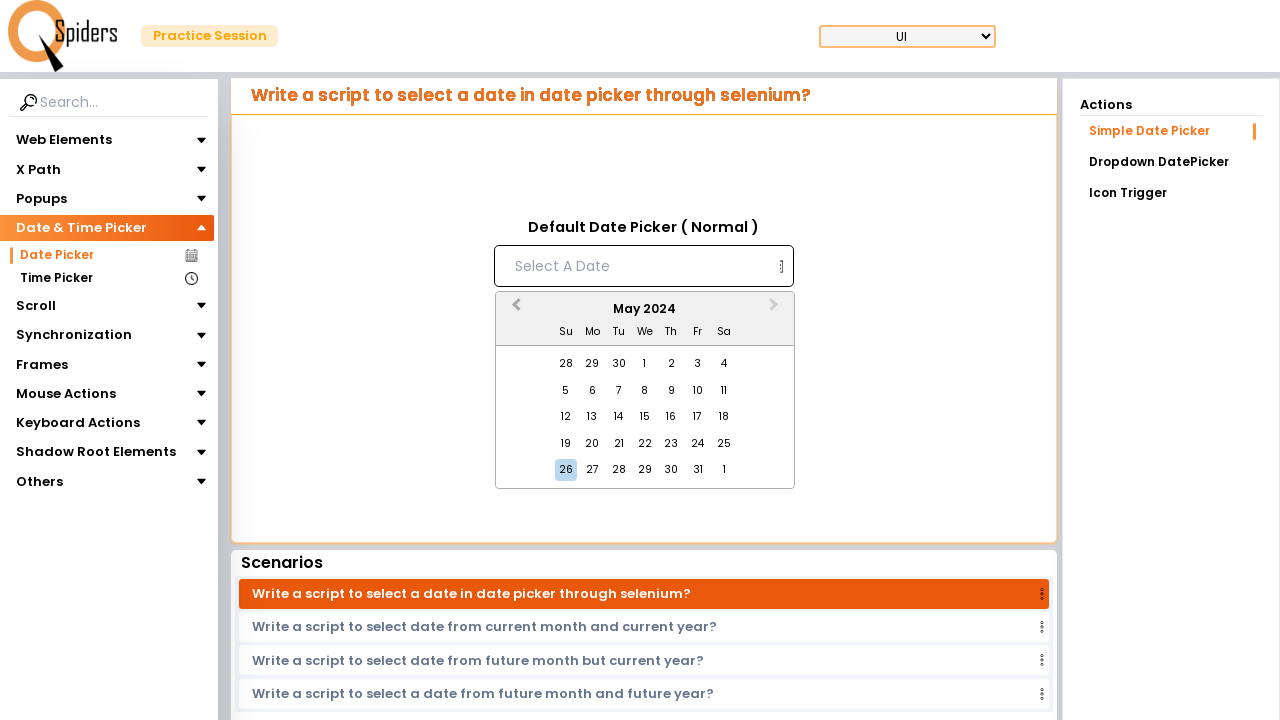

Clicked 'Previous Month' button to navigate backwards at (514, 310) on [aria-label='Previous Month']
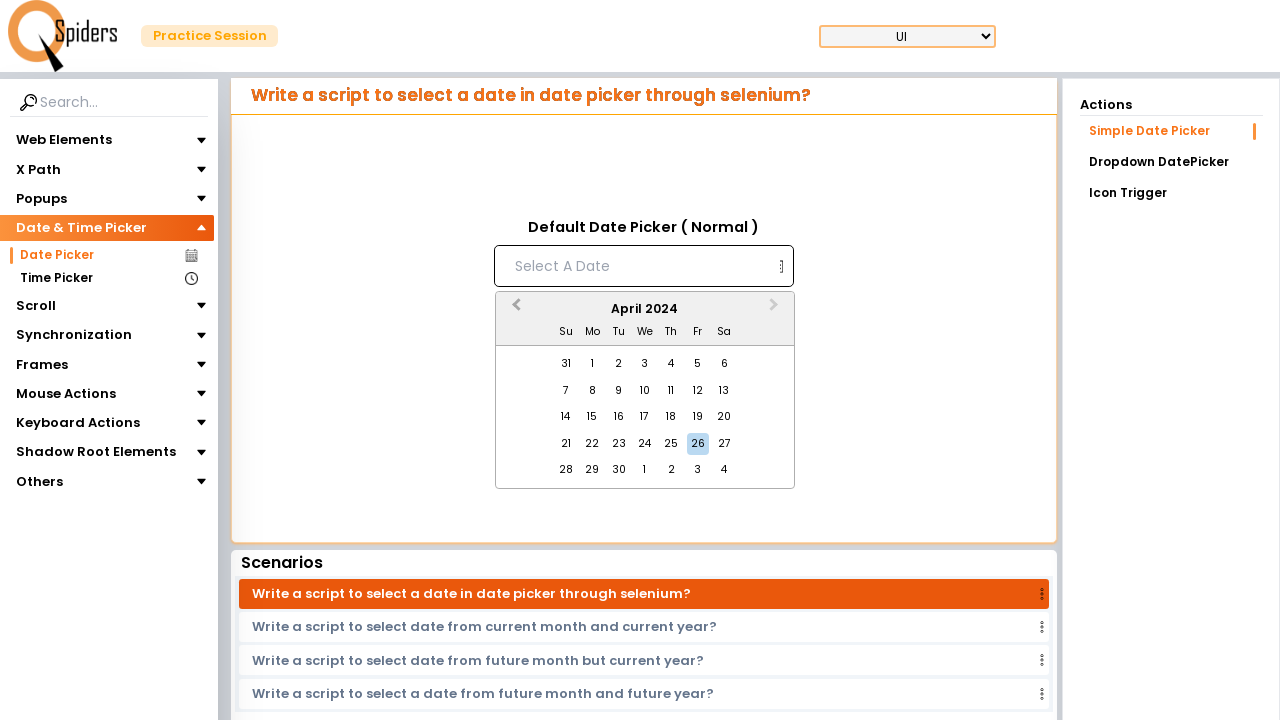

Waited 500ms for month to change
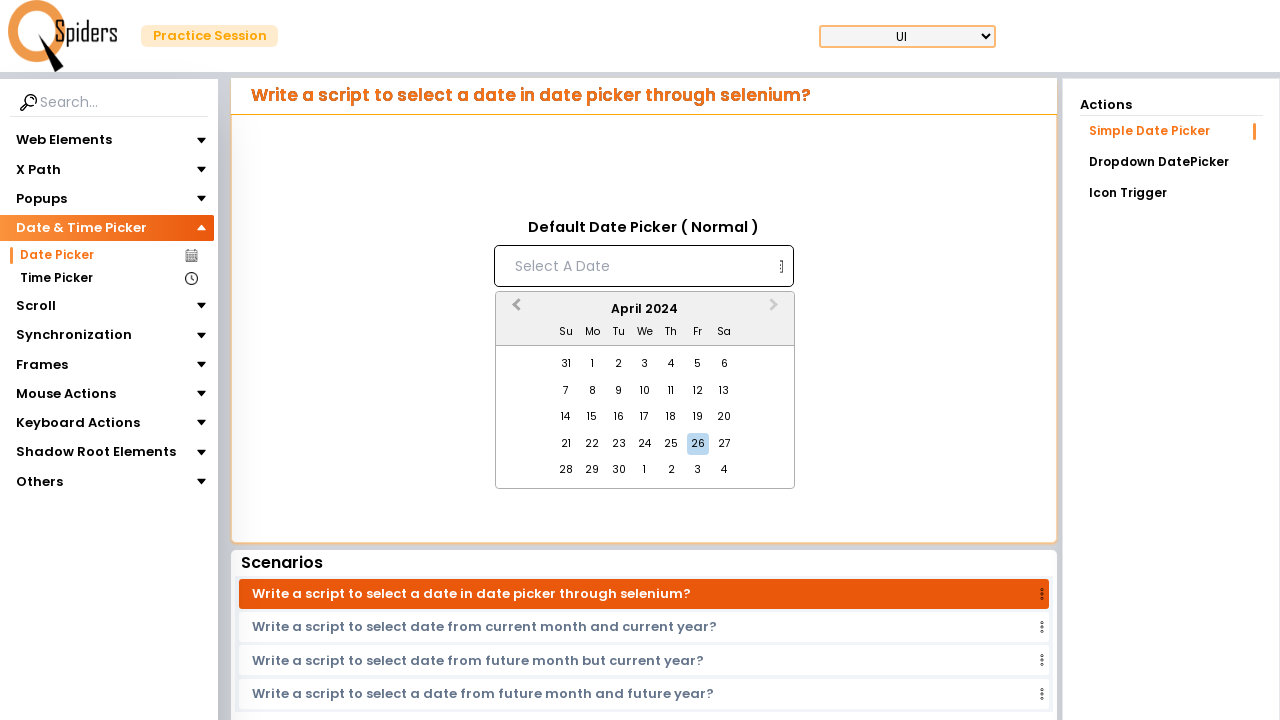

Clicked 'Previous Month' button to navigate backwards at (514, 310) on [aria-label='Previous Month']
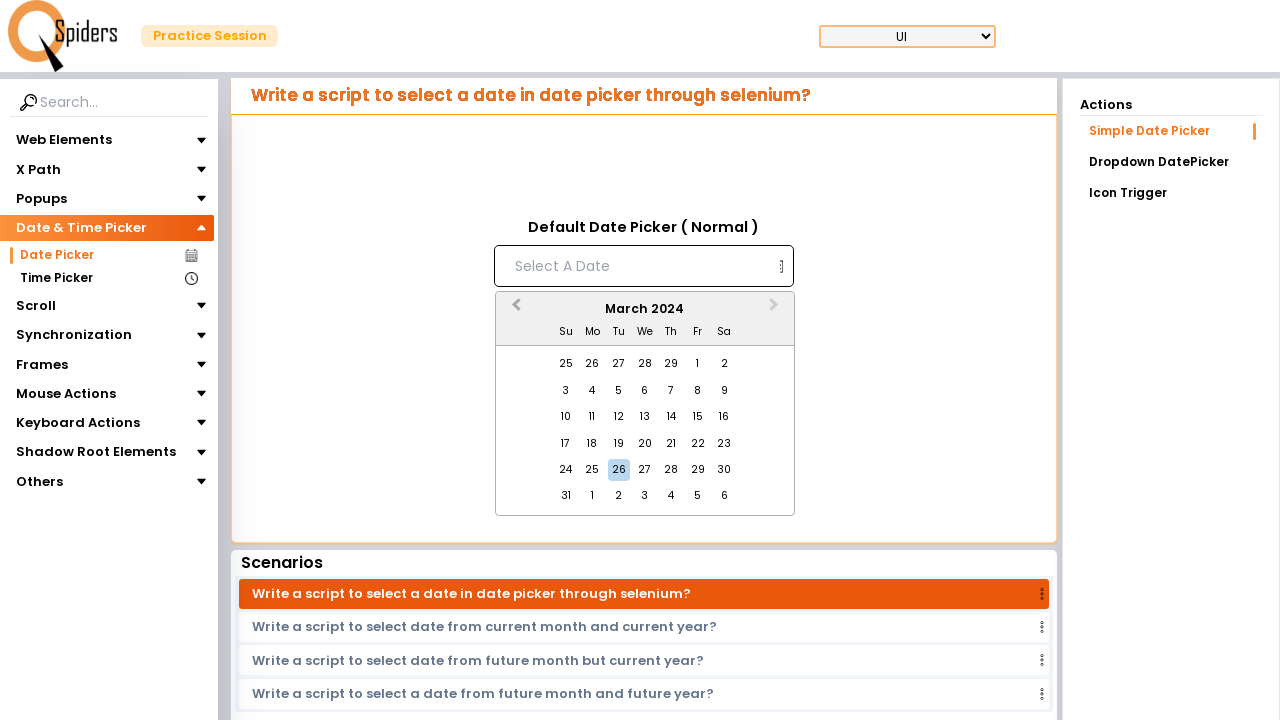

Waited 500ms for month to change
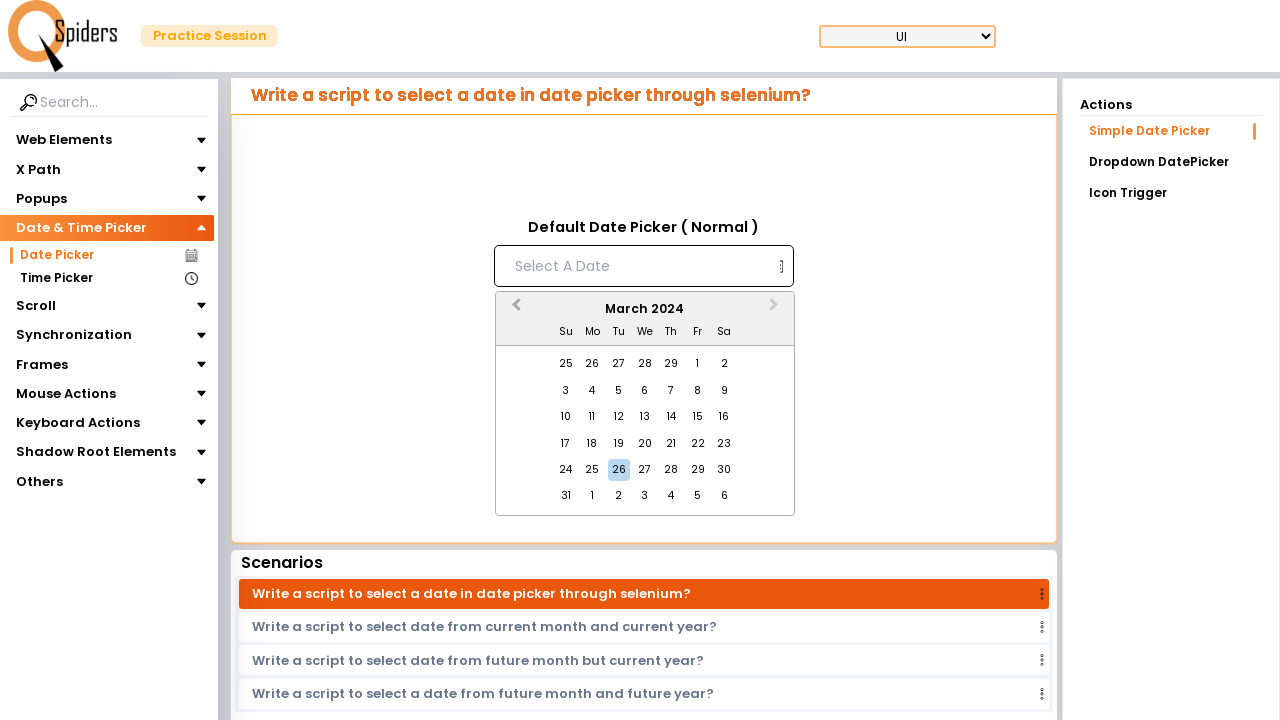

Clicked 'Previous Month' button to navigate backwards at (514, 310) on [aria-label='Previous Month']
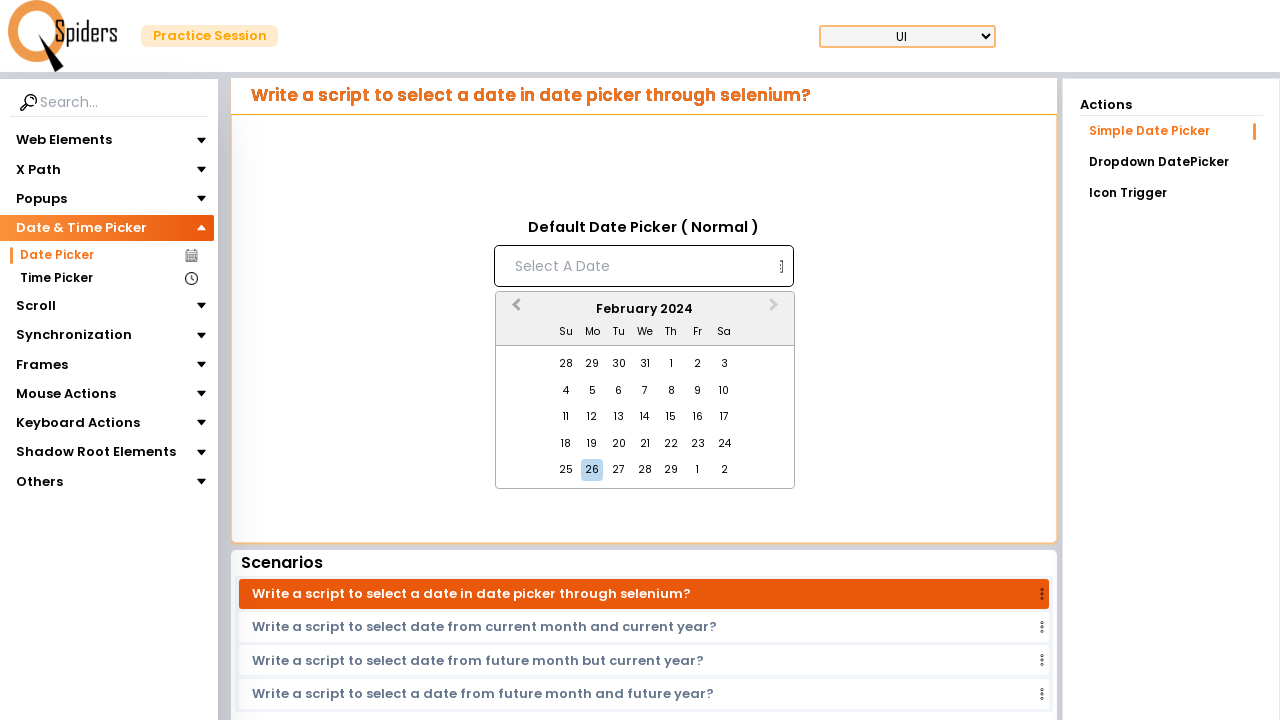

Waited 500ms for month to change
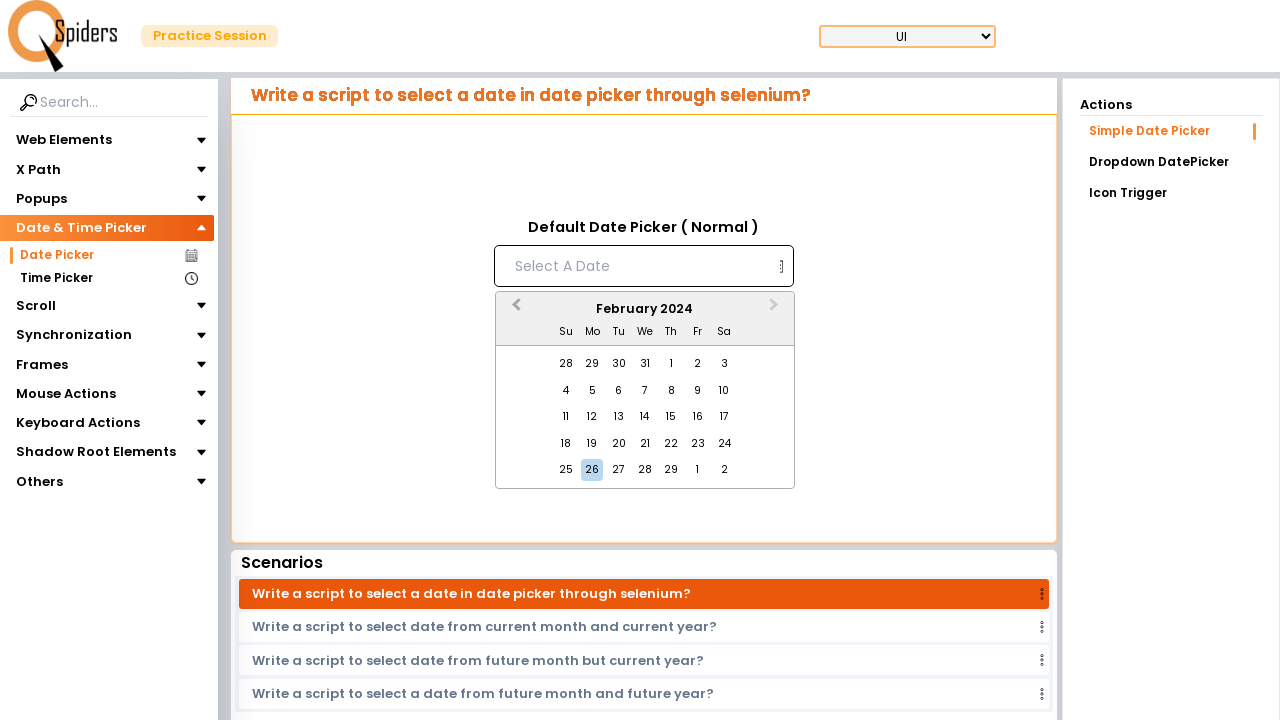

Clicked 'Previous Month' button to navigate backwards at (514, 310) on [aria-label='Previous Month']
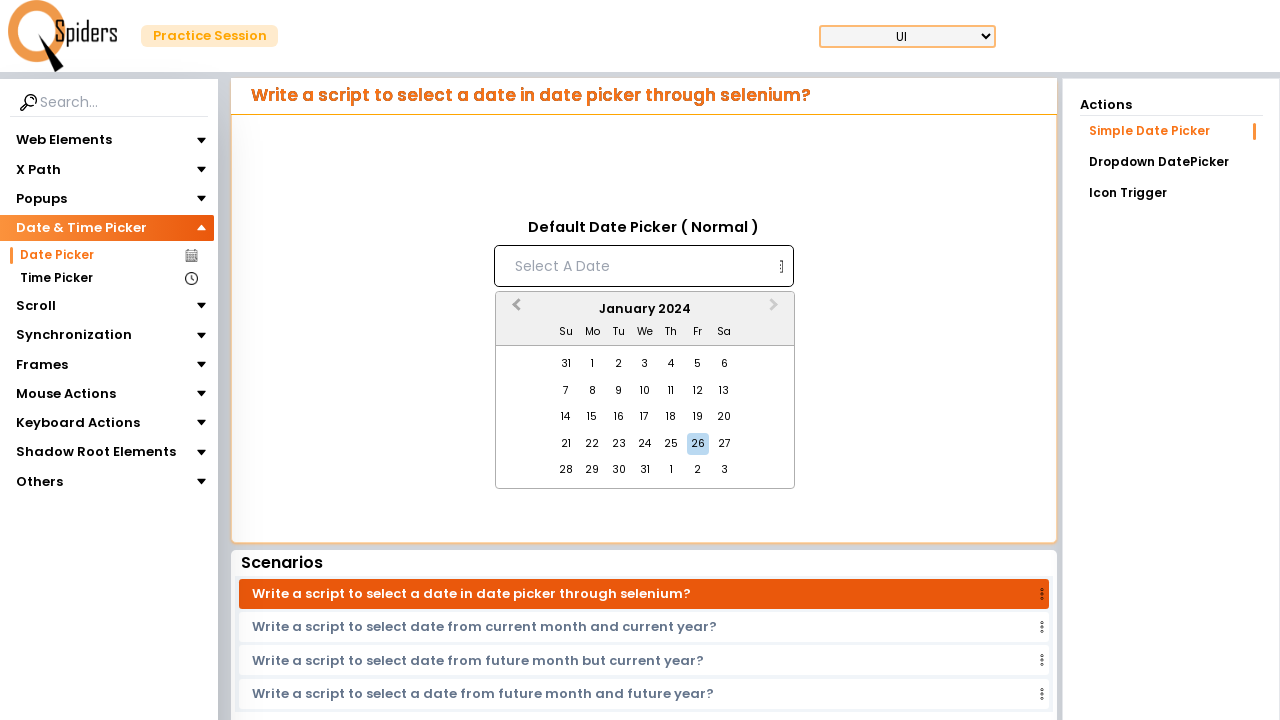

Waited 500ms for month to change
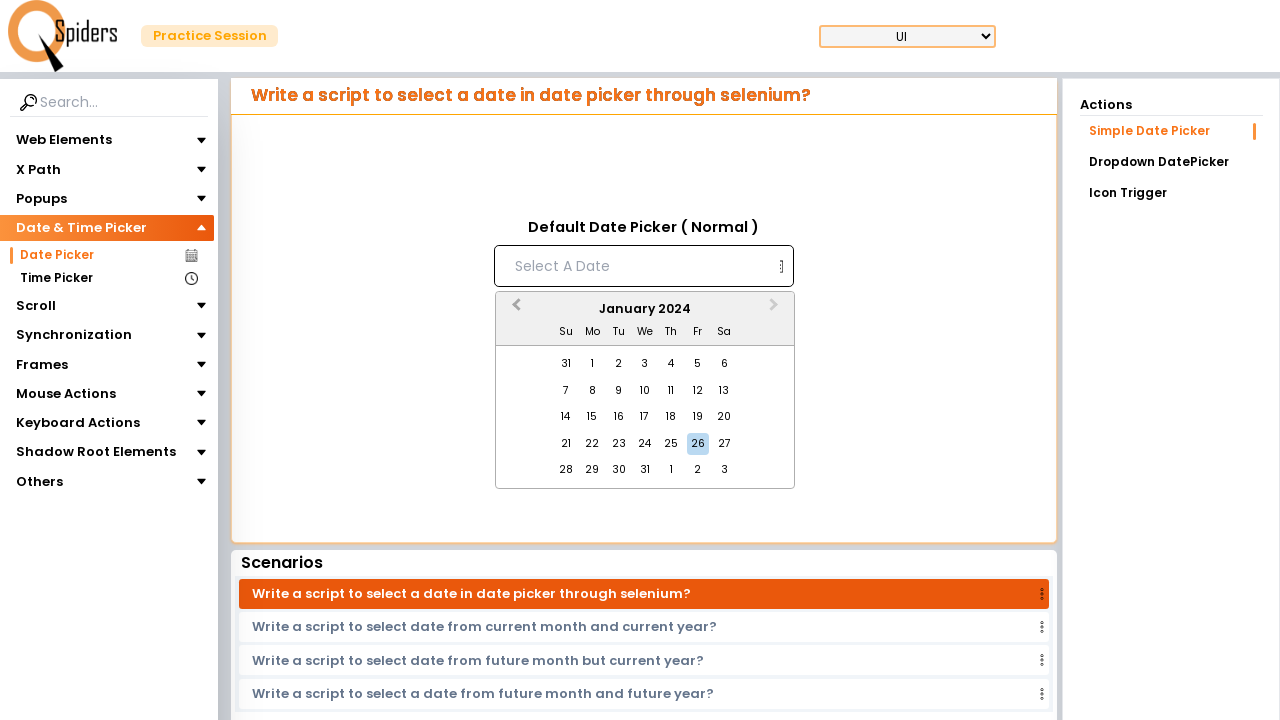

Clicked 'Previous Month' button to navigate backwards at (514, 310) on [aria-label='Previous Month']
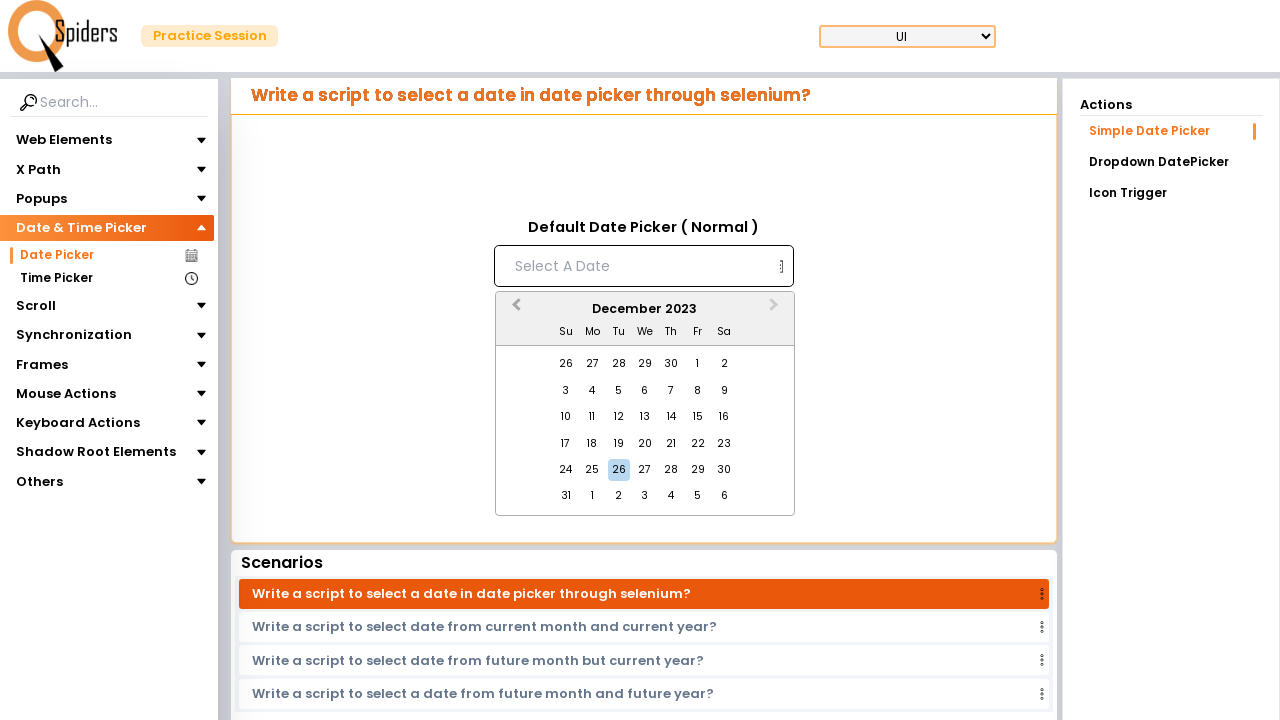

Waited 500ms for month to change
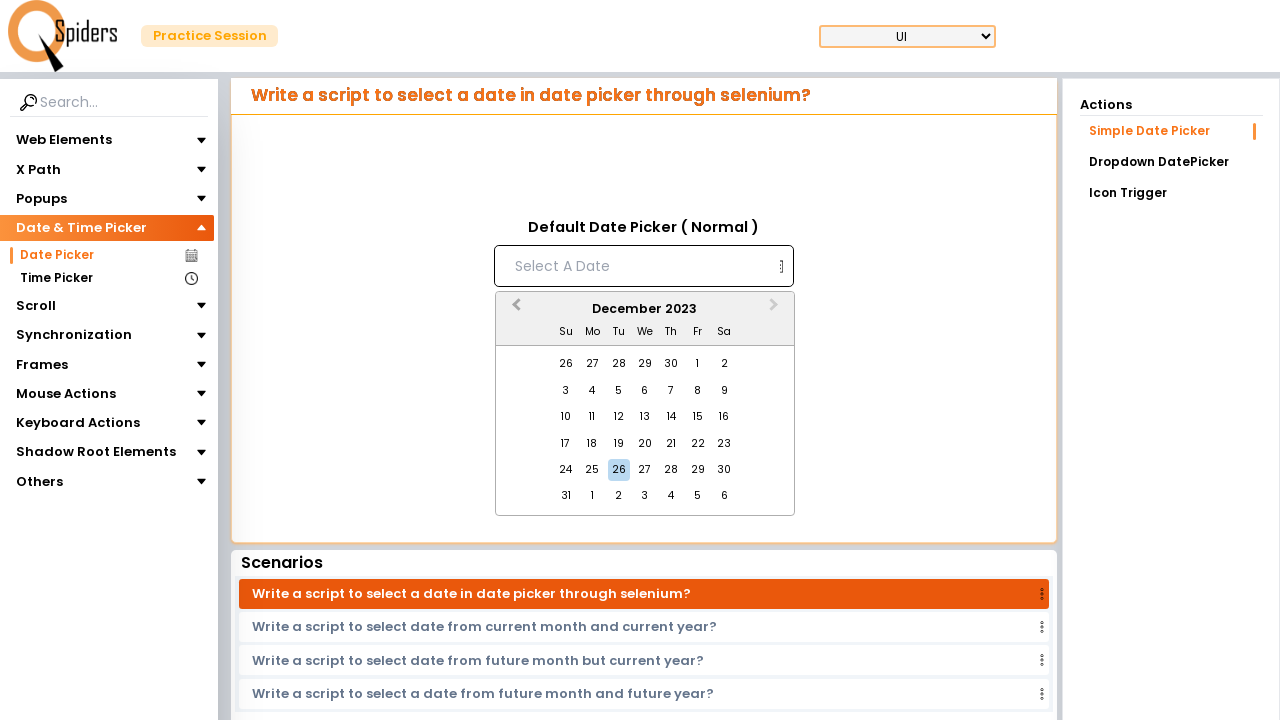

Clicked 'Previous Month' button to navigate backwards at (514, 310) on [aria-label='Previous Month']
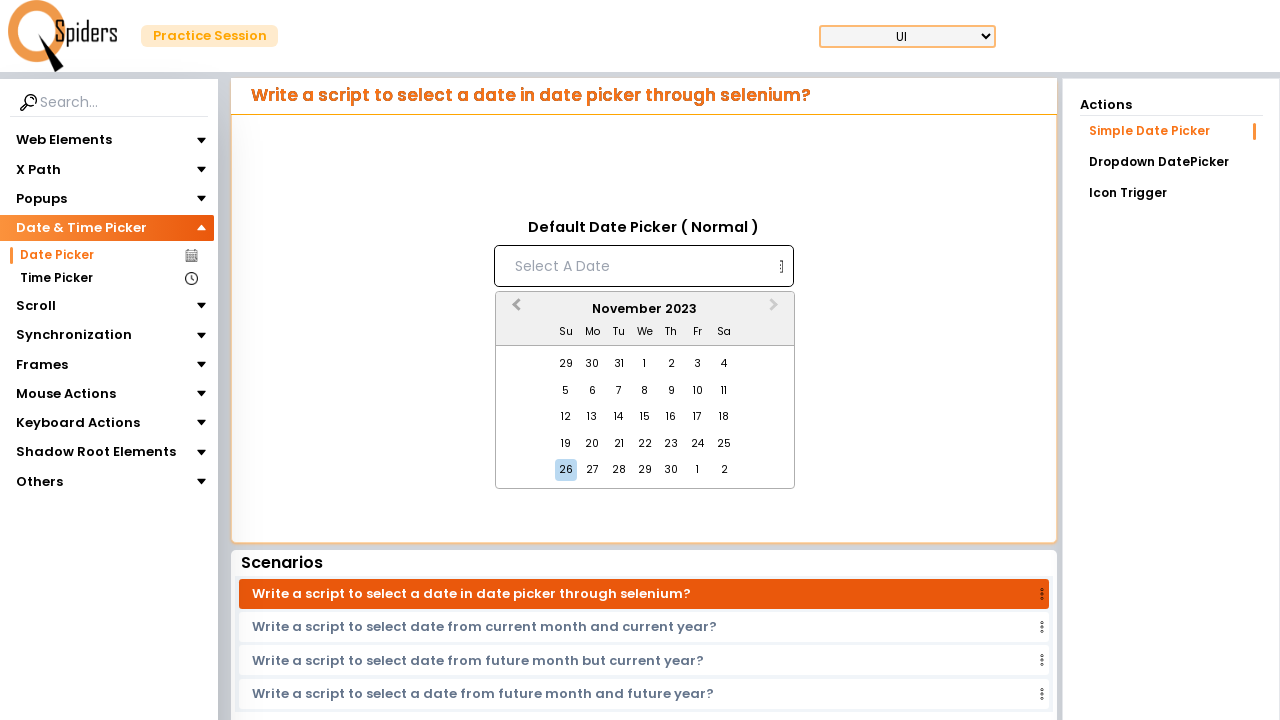

Waited 500ms for month to change
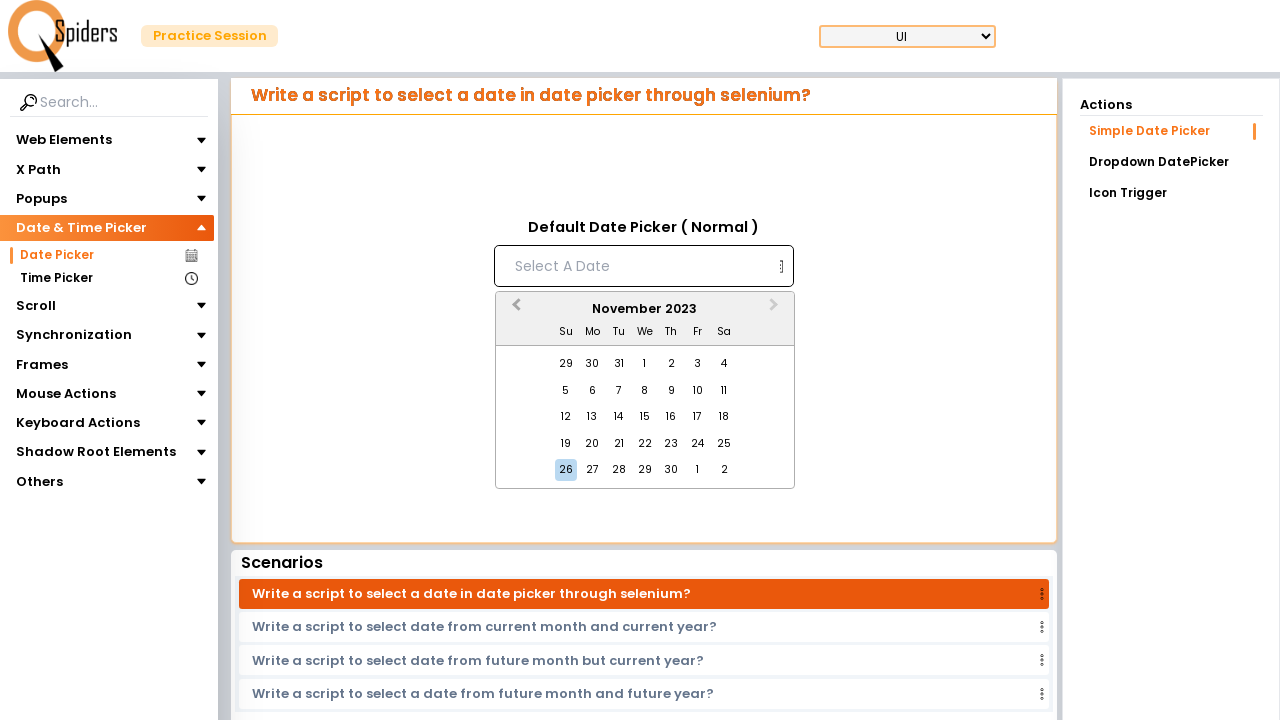

Clicked 'Previous Month' button to navigate backwards at (514, 310) on [aria-label='Previous Month']
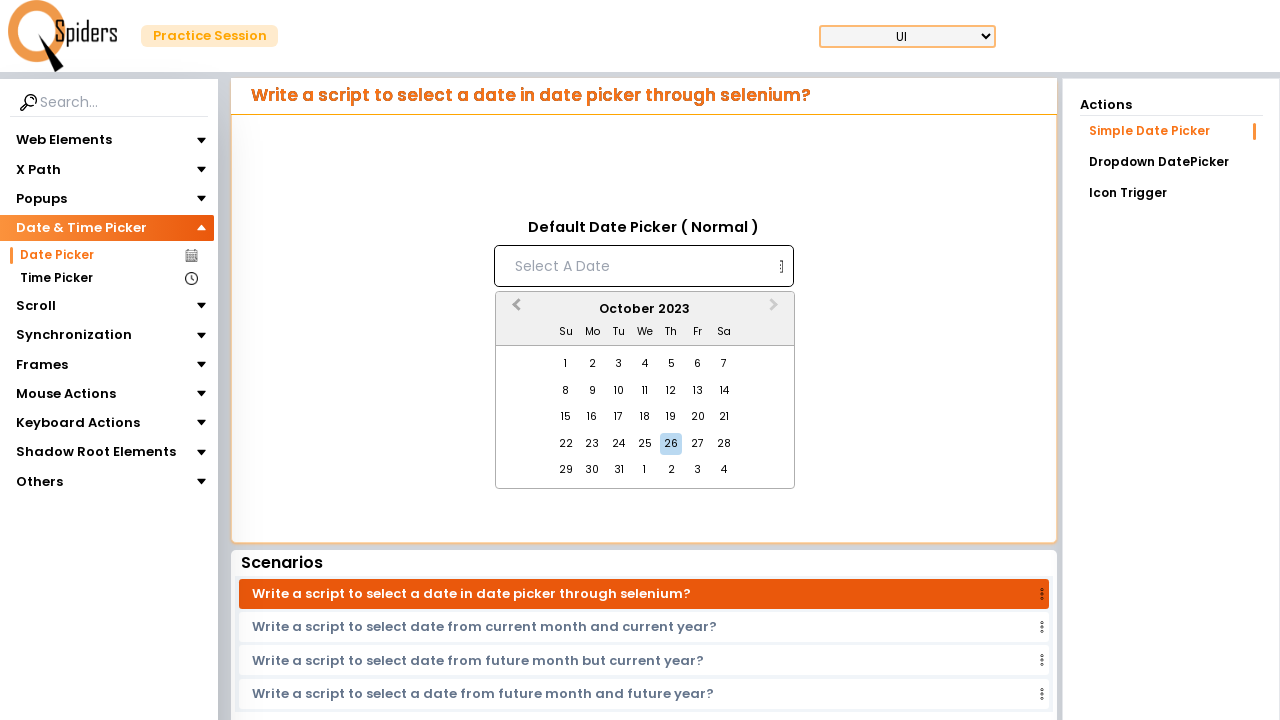

Waited 500ms for month to change
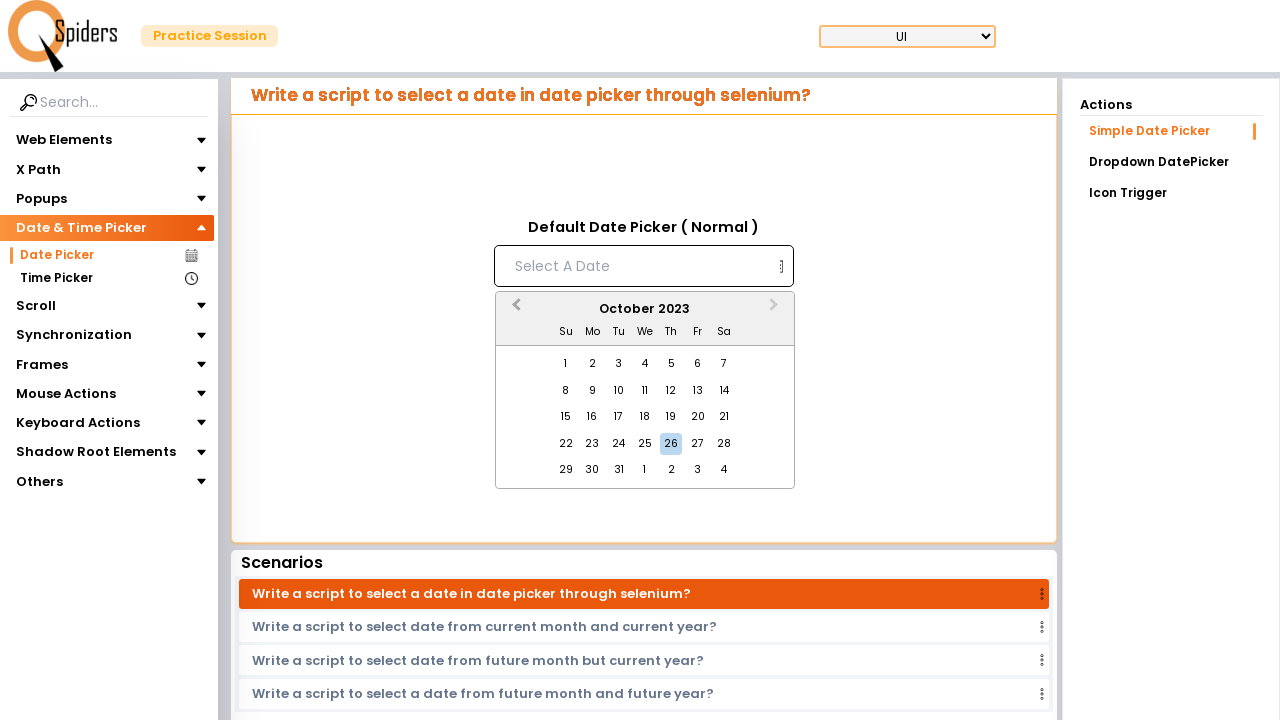

Clicked 'Previous Month' button to navigate backwards at (514, 310) on [aria-label='Previous Month']
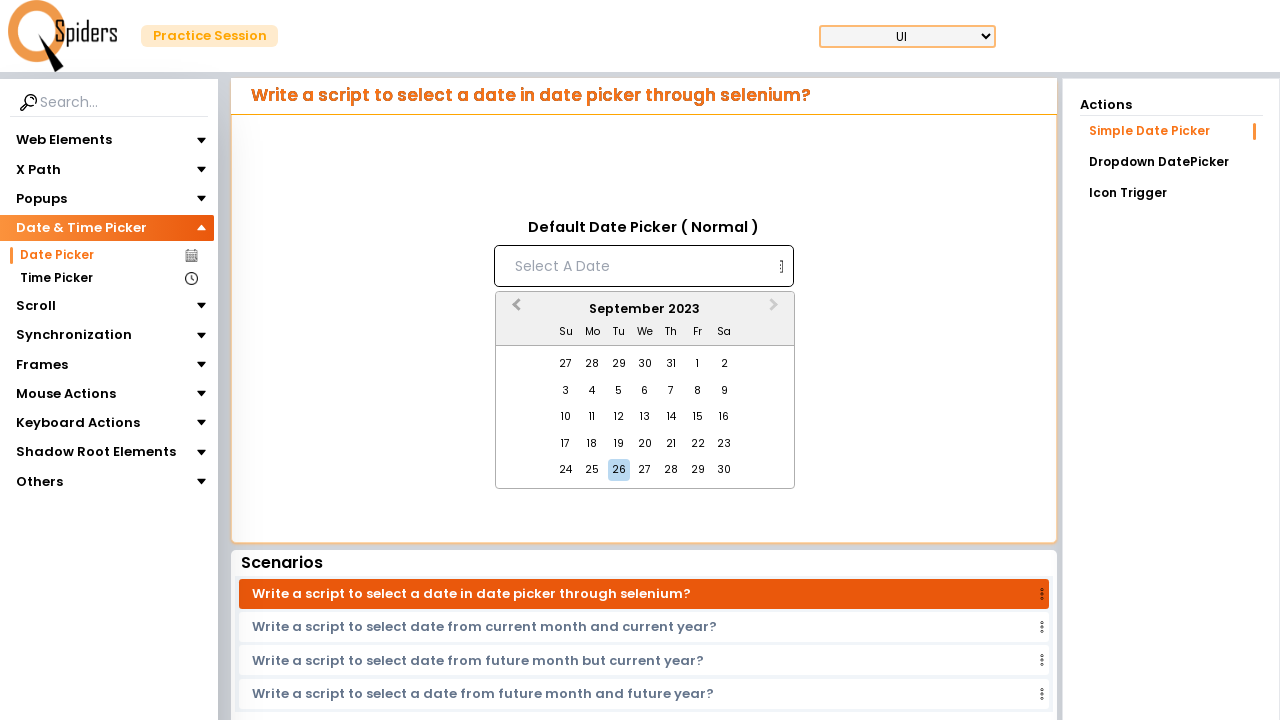

Waited 500ms for month to change
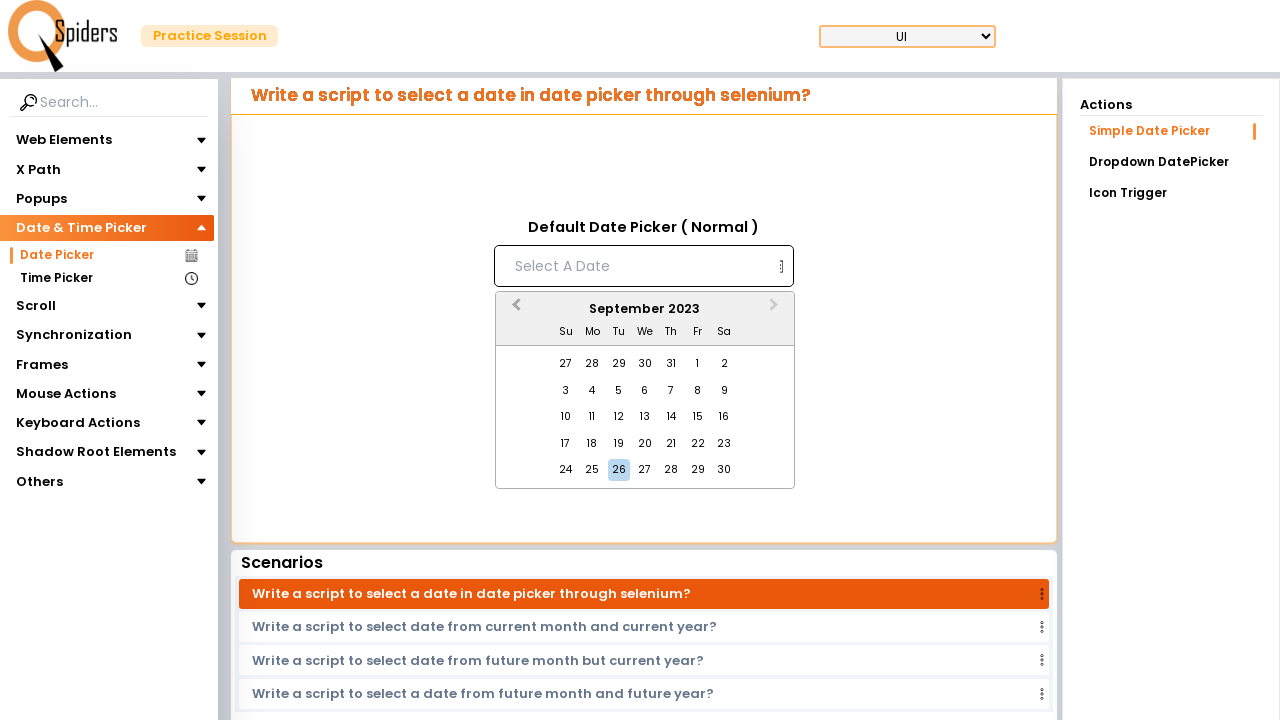

Clicked 'Previous Month' button to navigate backwards at (514, 310) on [aria-label='Previous Month']
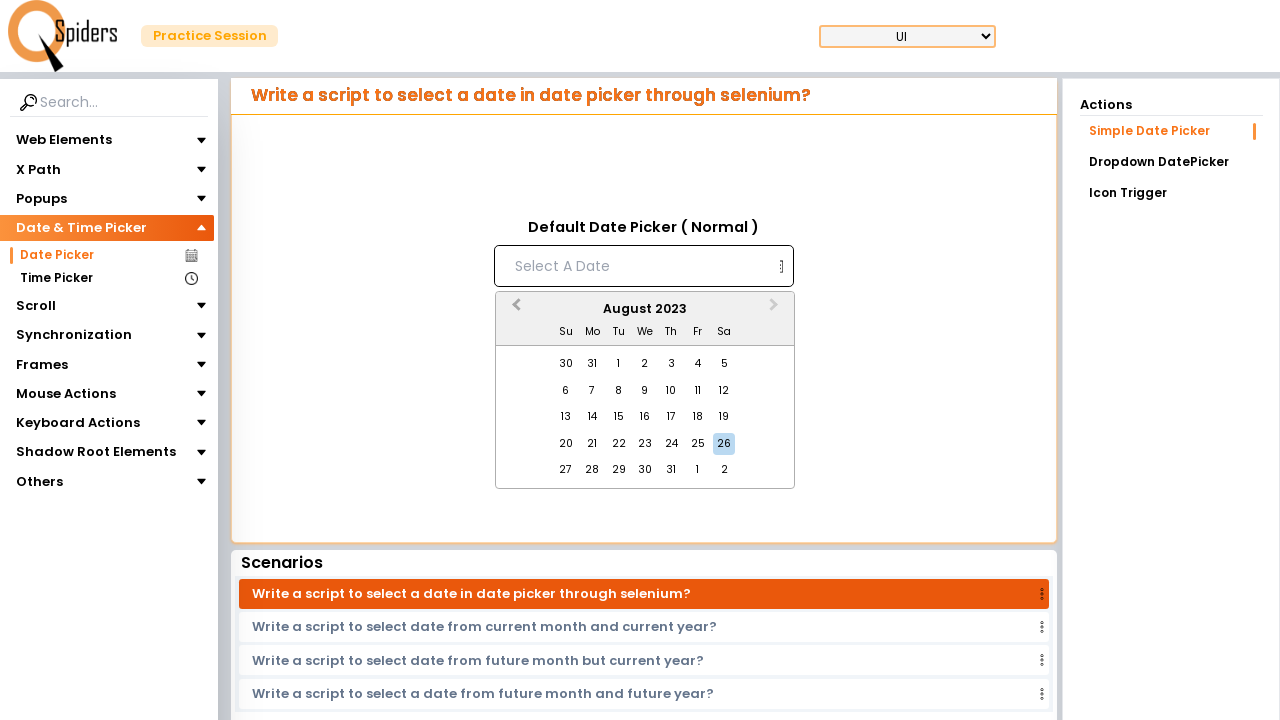

Waited 500ms for month to change
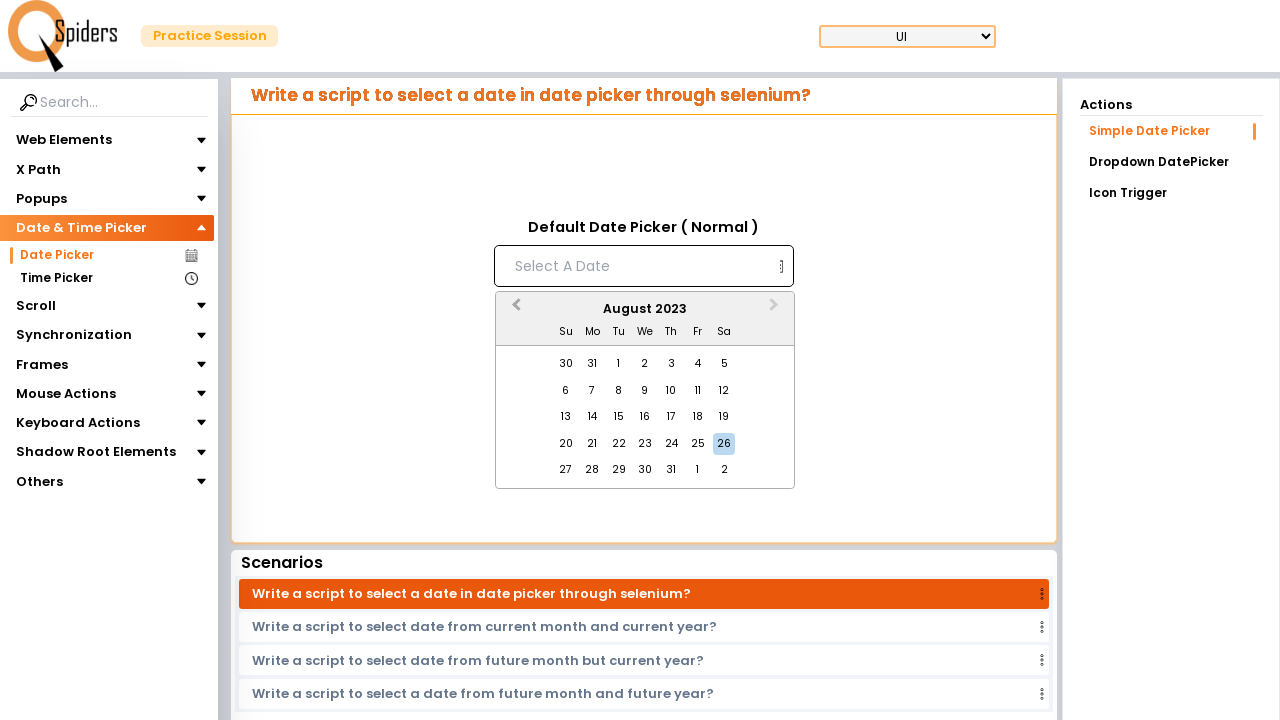

Clicked 'Previous Month' button to navigate backwards at (514, 310) on [aria-label='Previous Month']
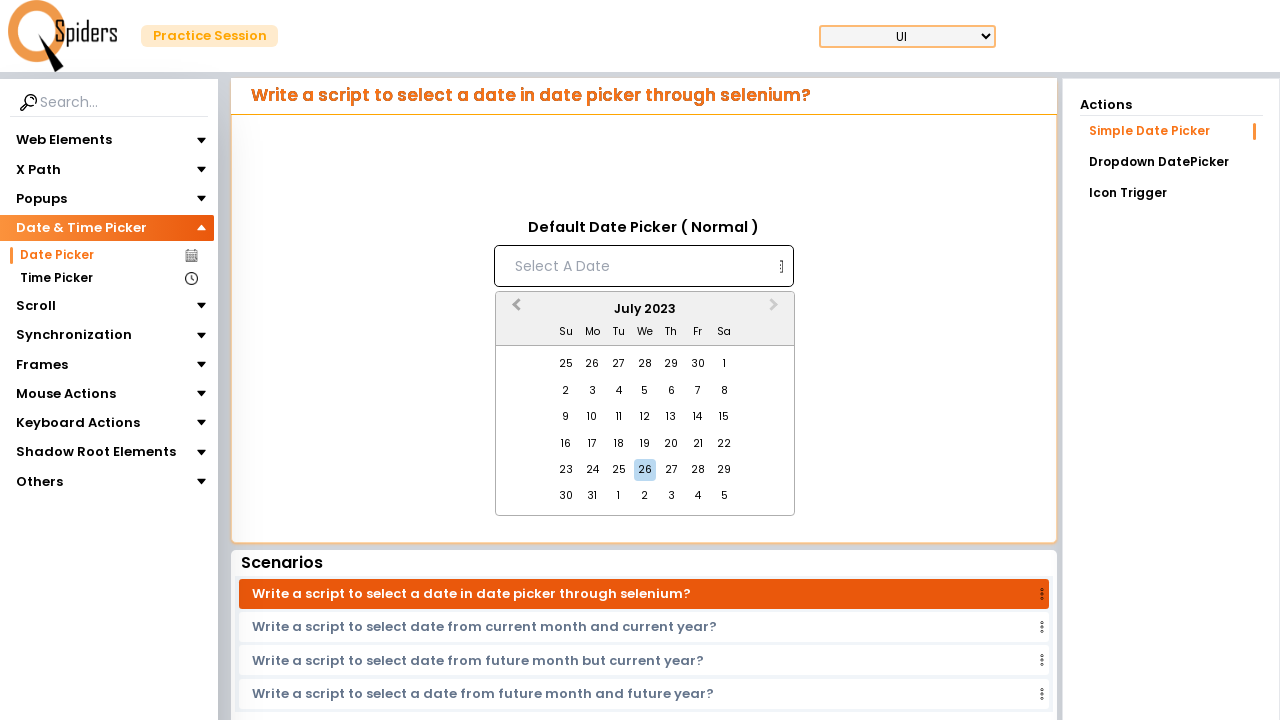

Waited 500ms for month to change
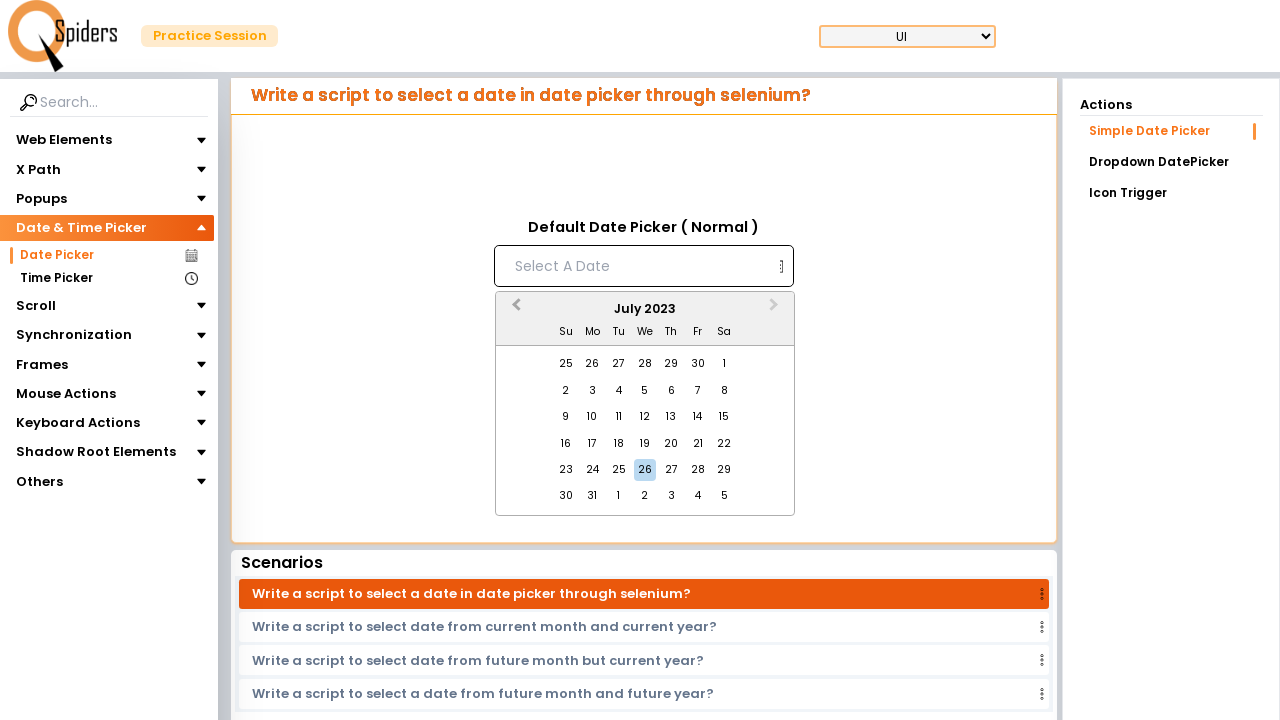

Clicked 'Previous Month' button to navigate backwards at (514, 310) on [aria-label='Previous Month']
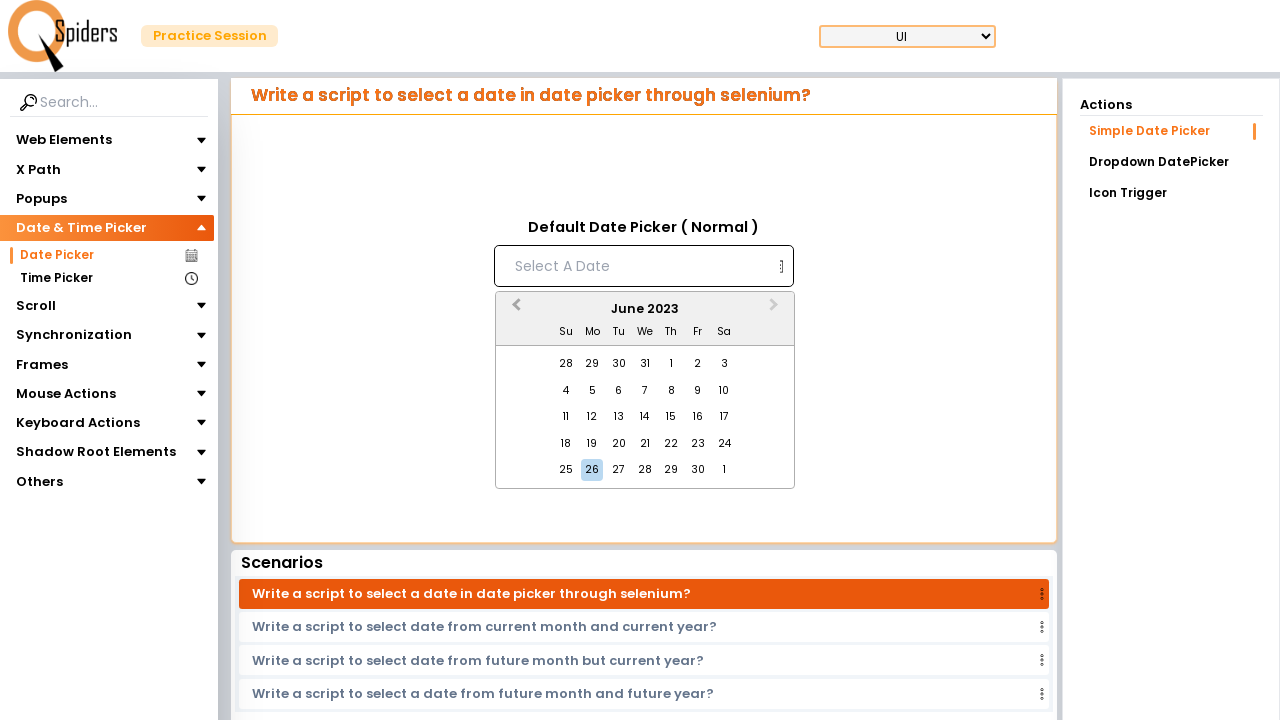

Waited 500ms for month to change
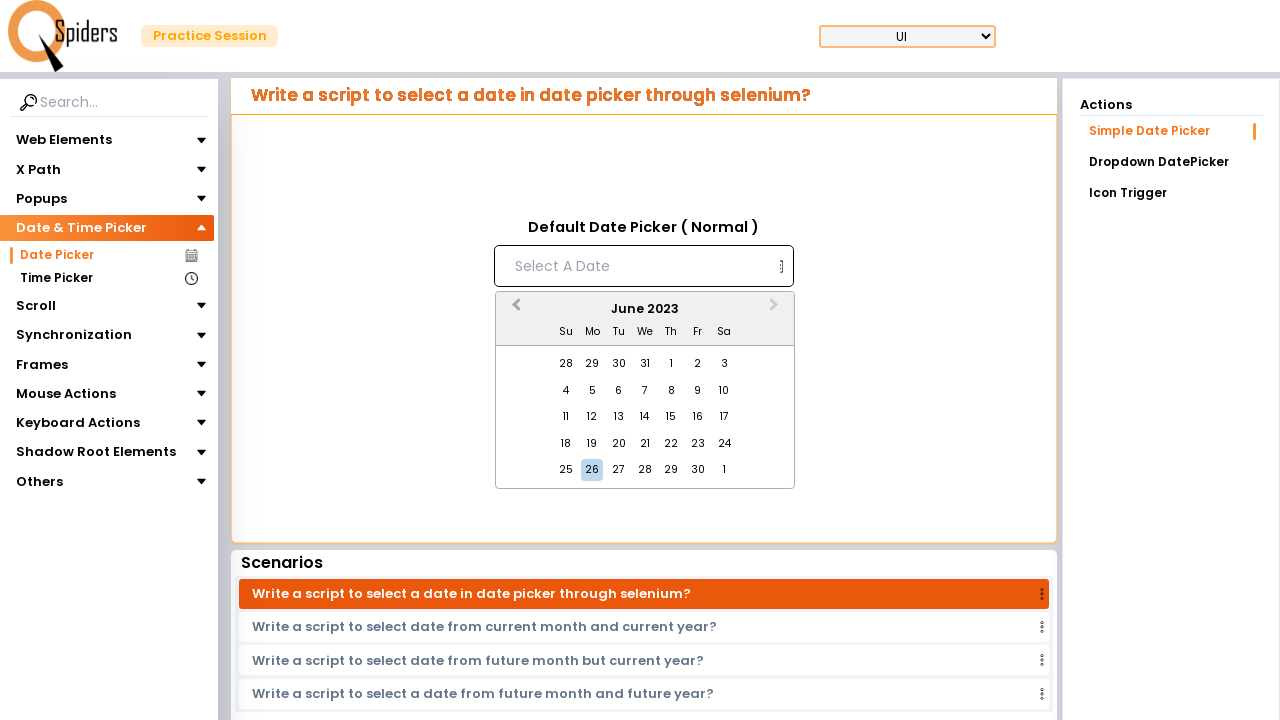

Clicked 'Previous Month' button to navigate backwards at (514, 310) on [aria-label='Previous Month']
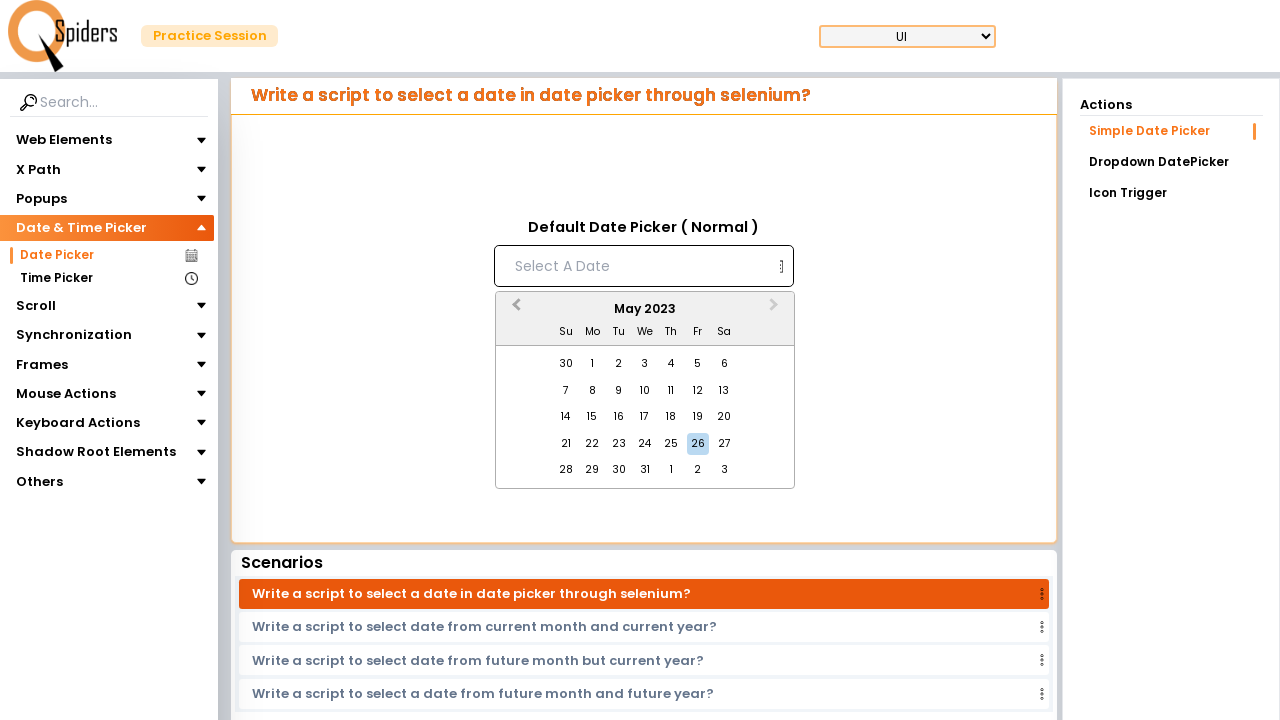

Waited 500ms for month to change
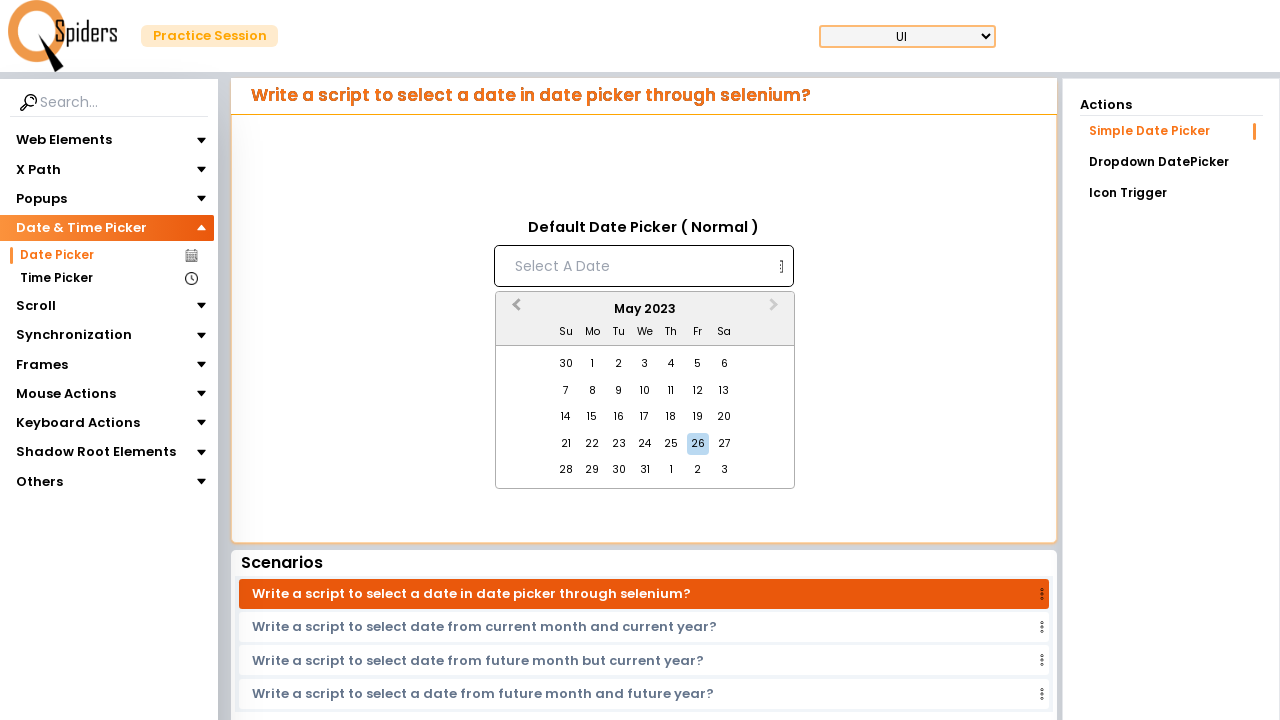

Clicked 'Previous Month' button to navigate backwards at (514, 310) on [aria-label='Previous Month']
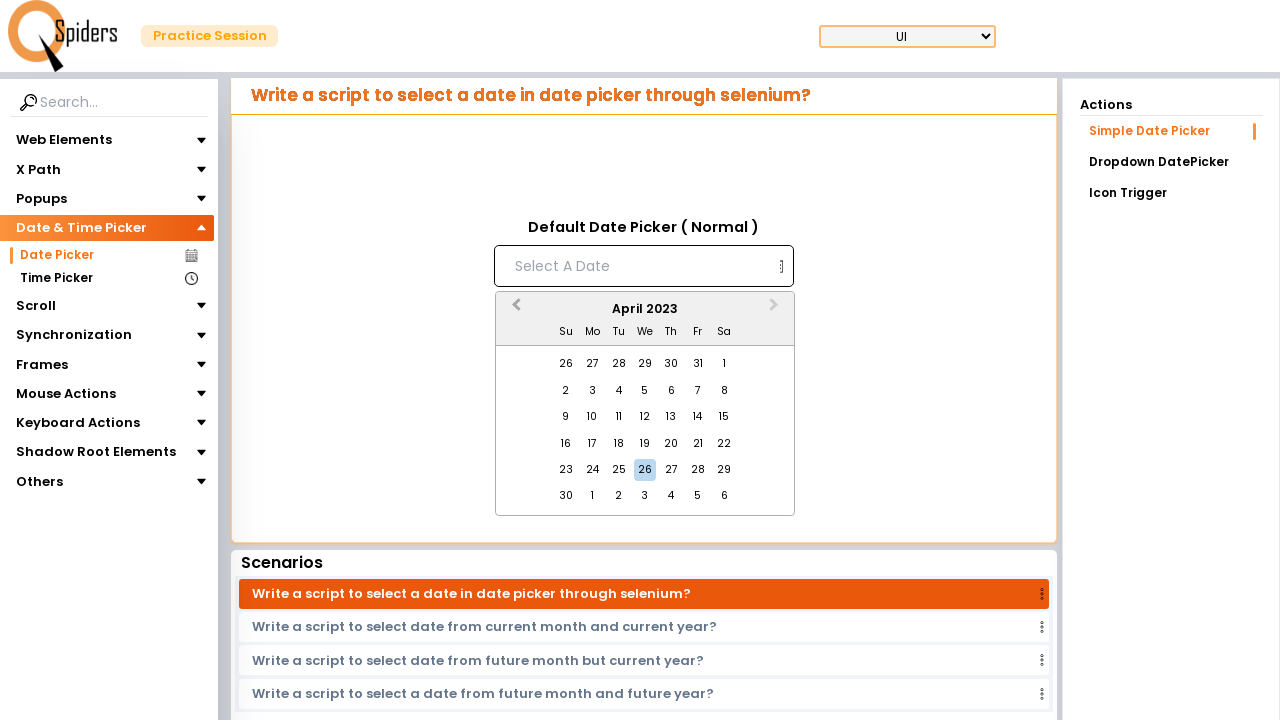

Waited 500ms for month to change
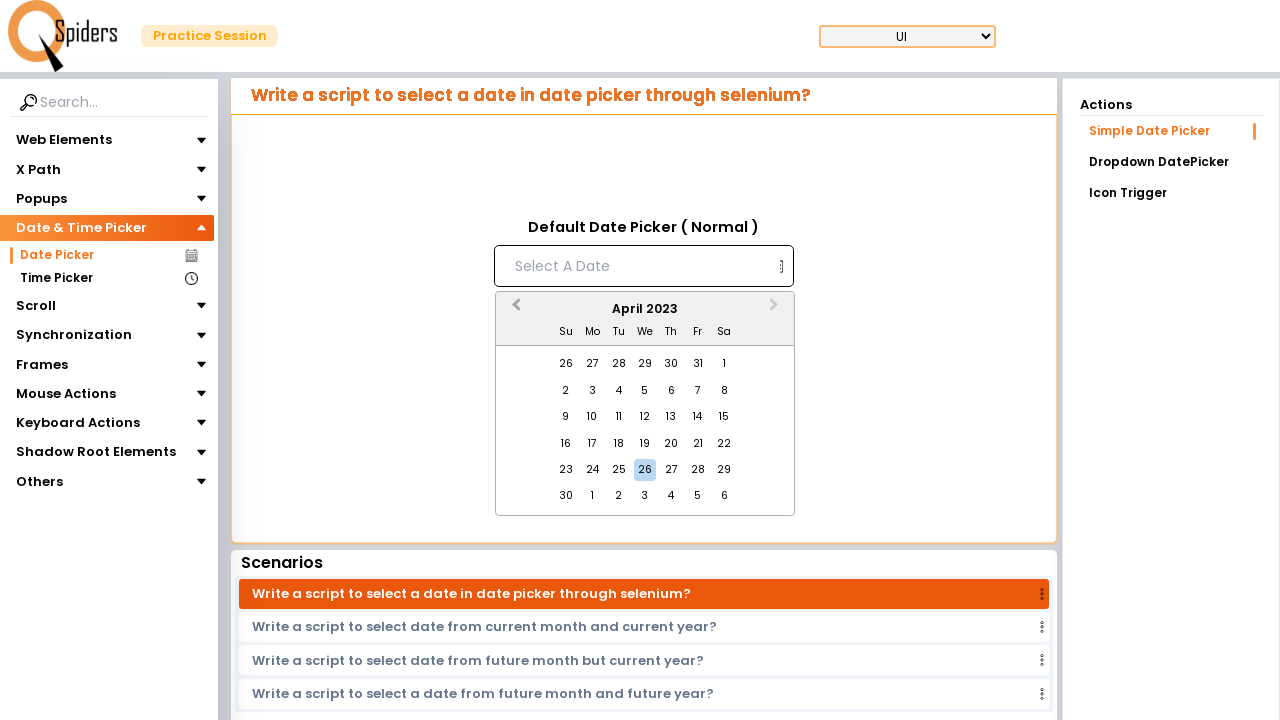

Clicked 'Previous Month' button to navigate backwards at (514, 310) on [aria-label='Previous Month']
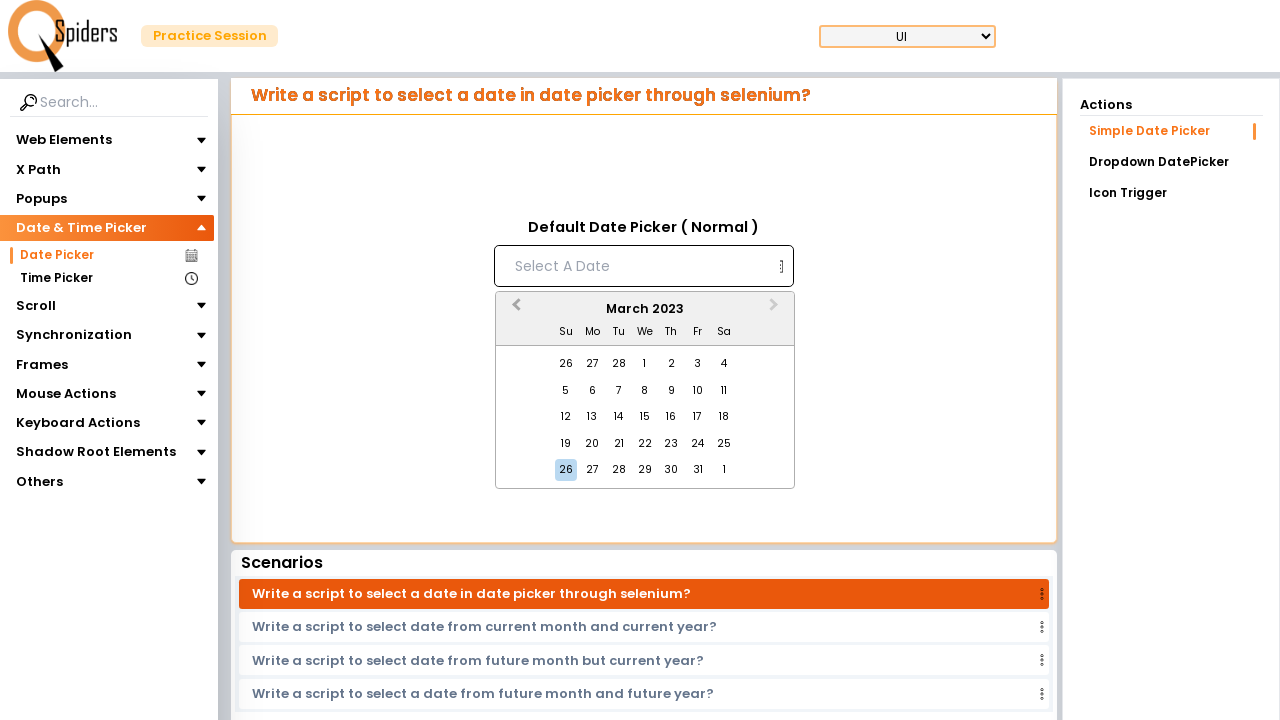

Waited 500ms for month to change
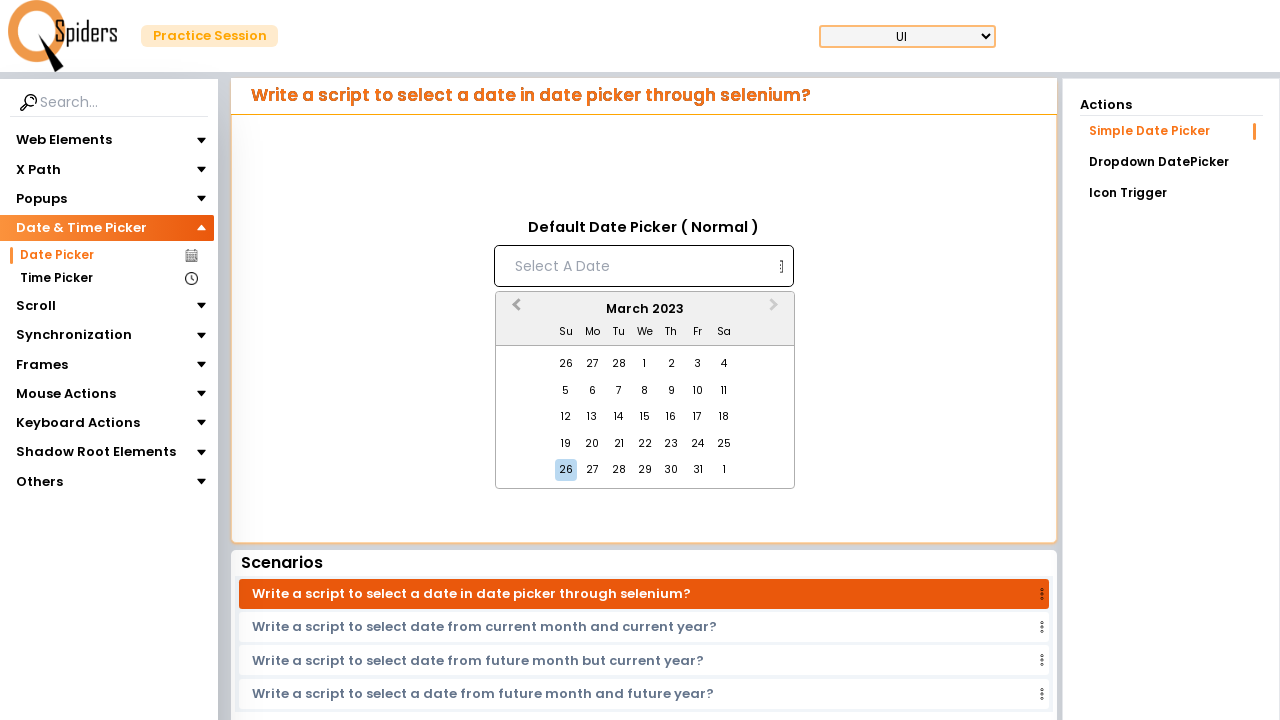

Clicked 'Previous Month' button to navigate backwards at (514, 310) on [aria-label='Previous Month']
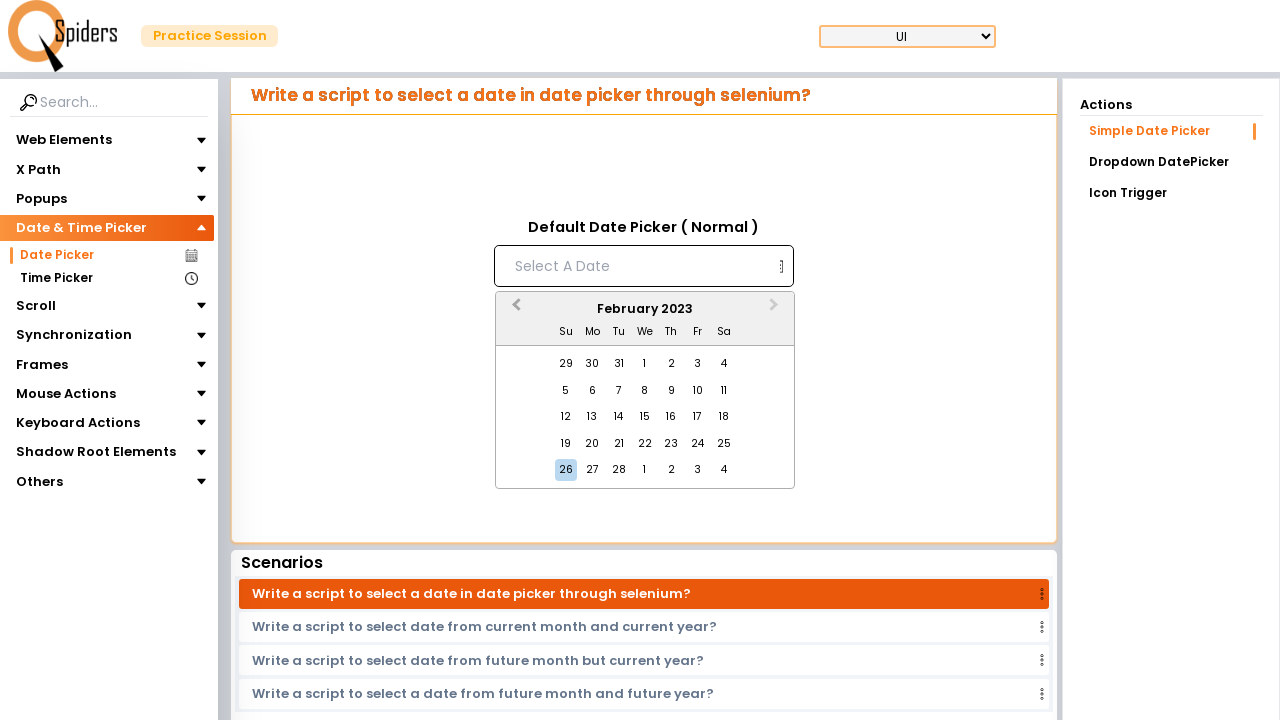

Waited 500ms for month to change
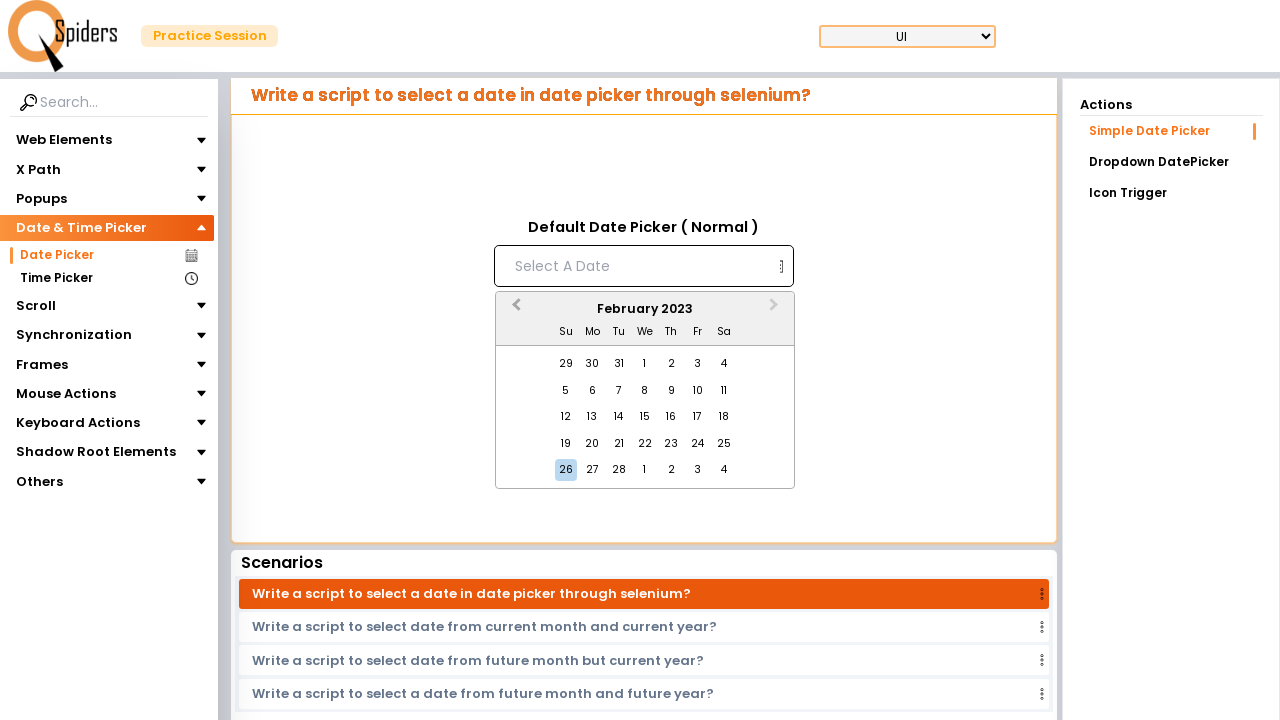

Clicked 'Previous Month' button to navigate backwards at (514, 310) on [aria-label='Previous Month']
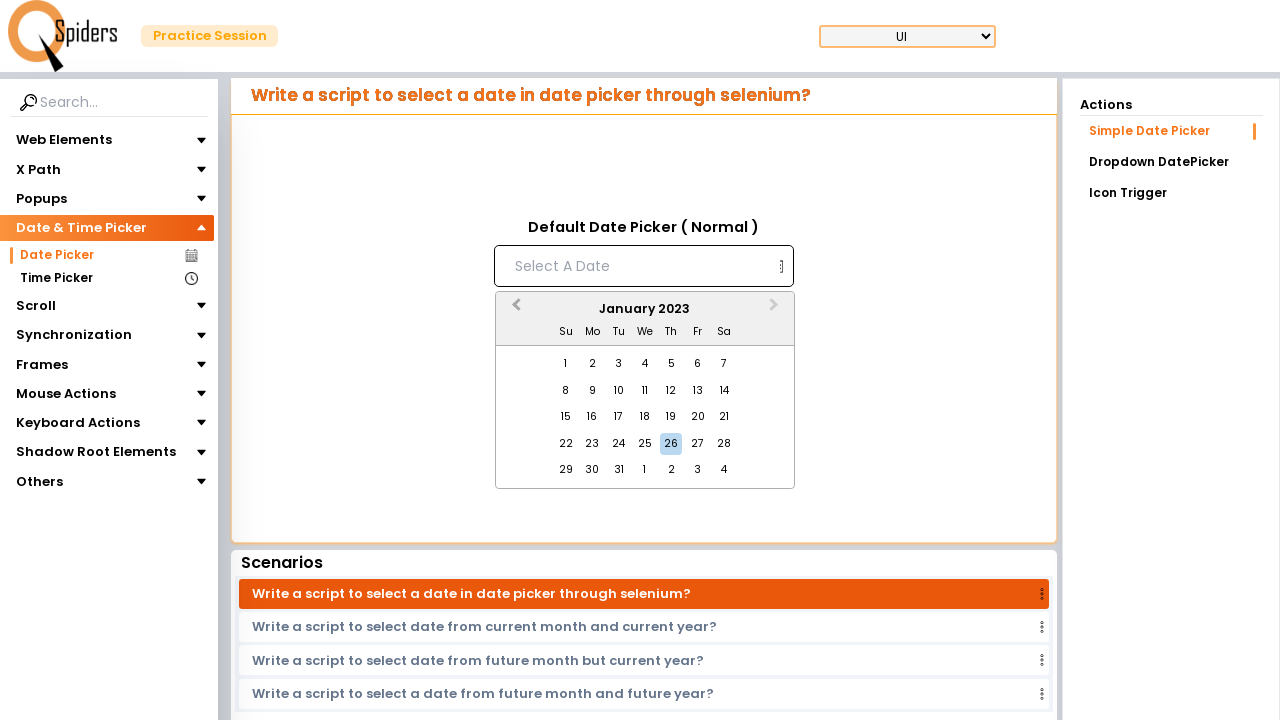

Waited 500ms for month to change
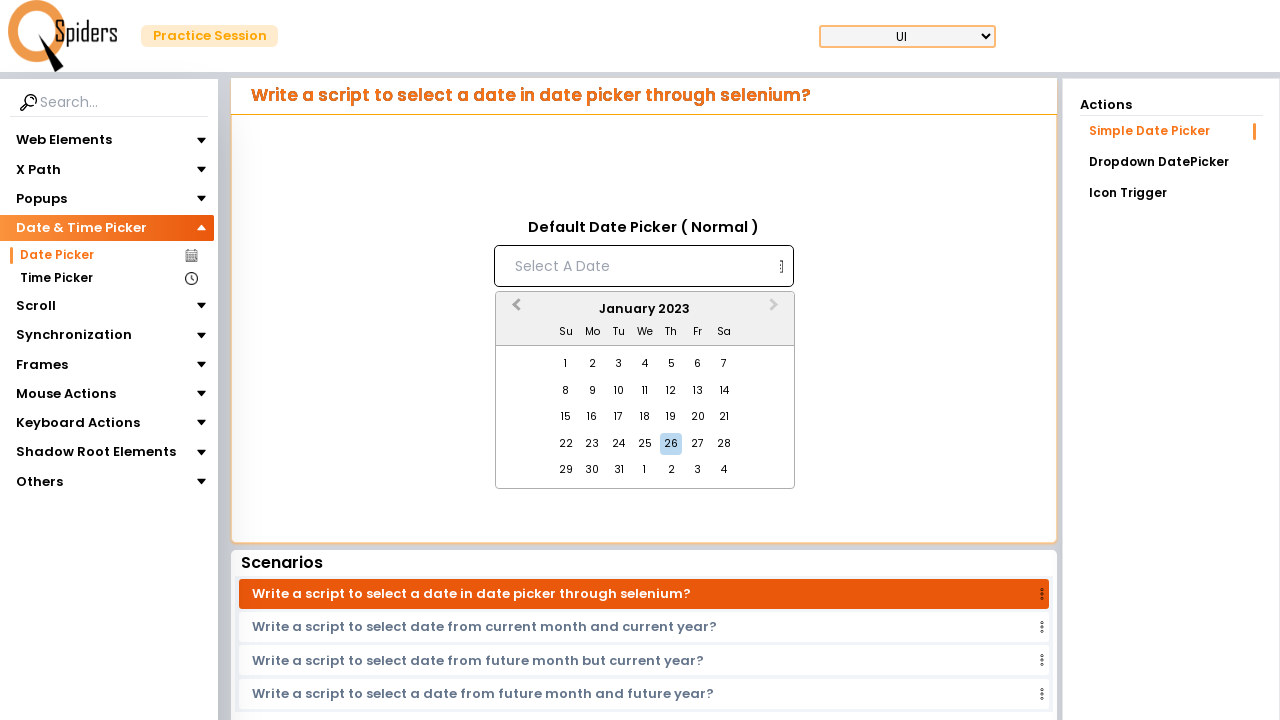

Clicked 'Previous Month' button to navigate backwards at (514, 310) on [aria-label='Previous Month']
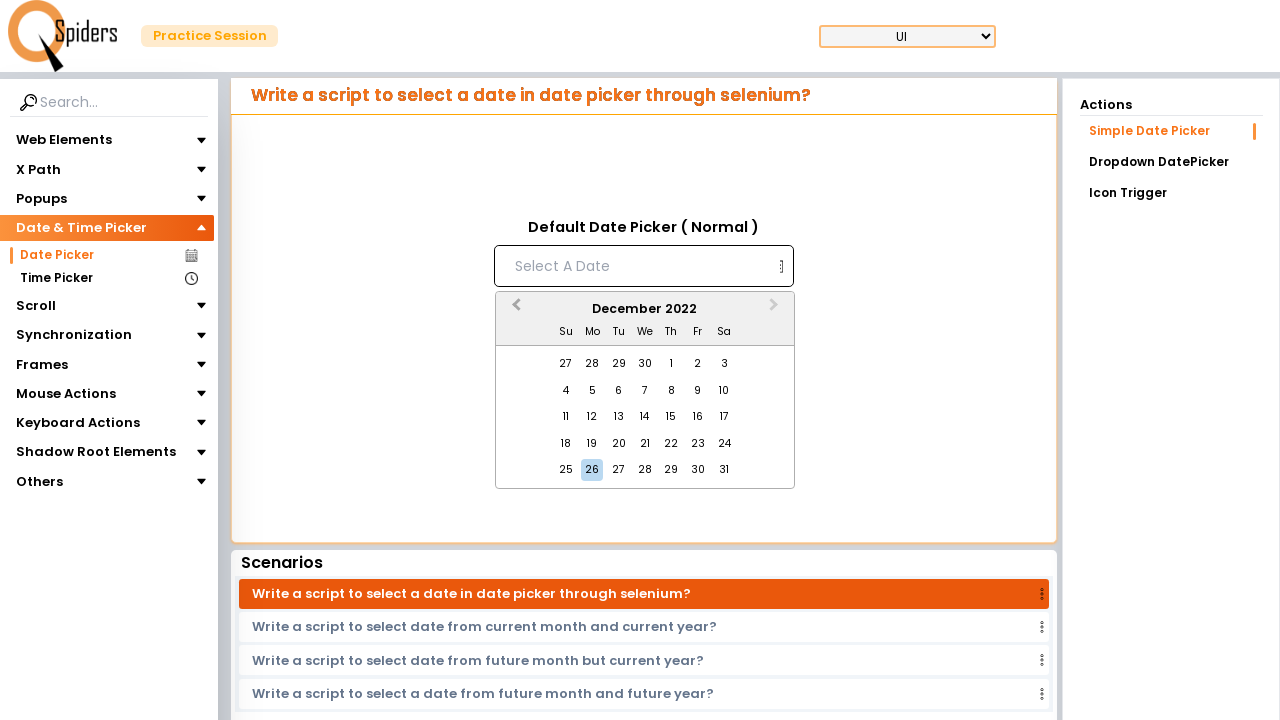

Waited 500ms for month to change
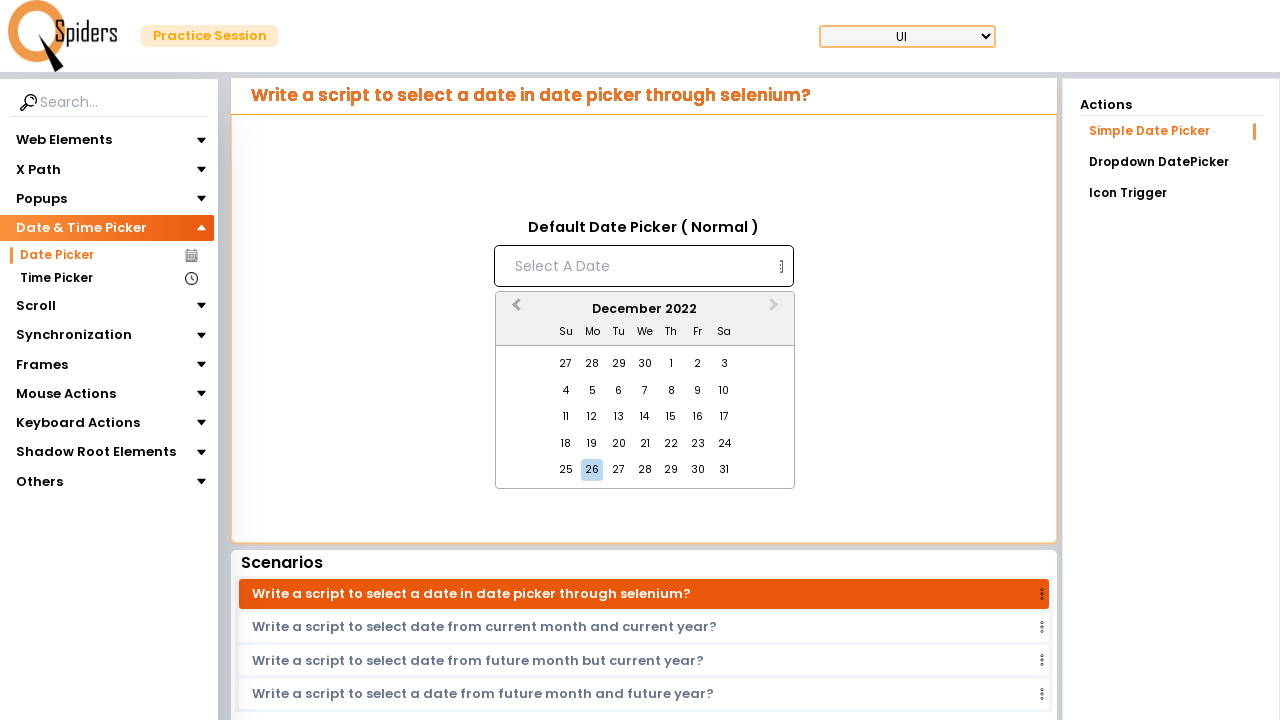

Clicked 'Previous Month' button to navigate backwards at (514, 310) on [aria-label='Previous Month']
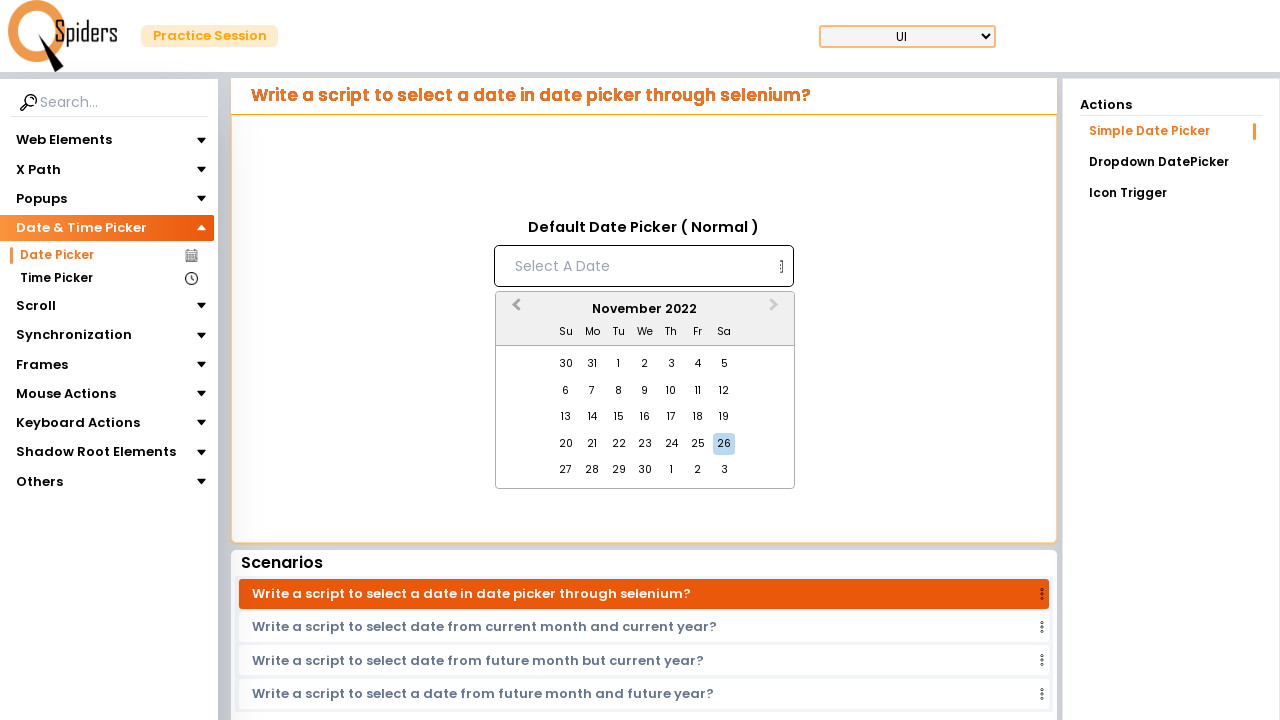

Waited 500ms for month to change
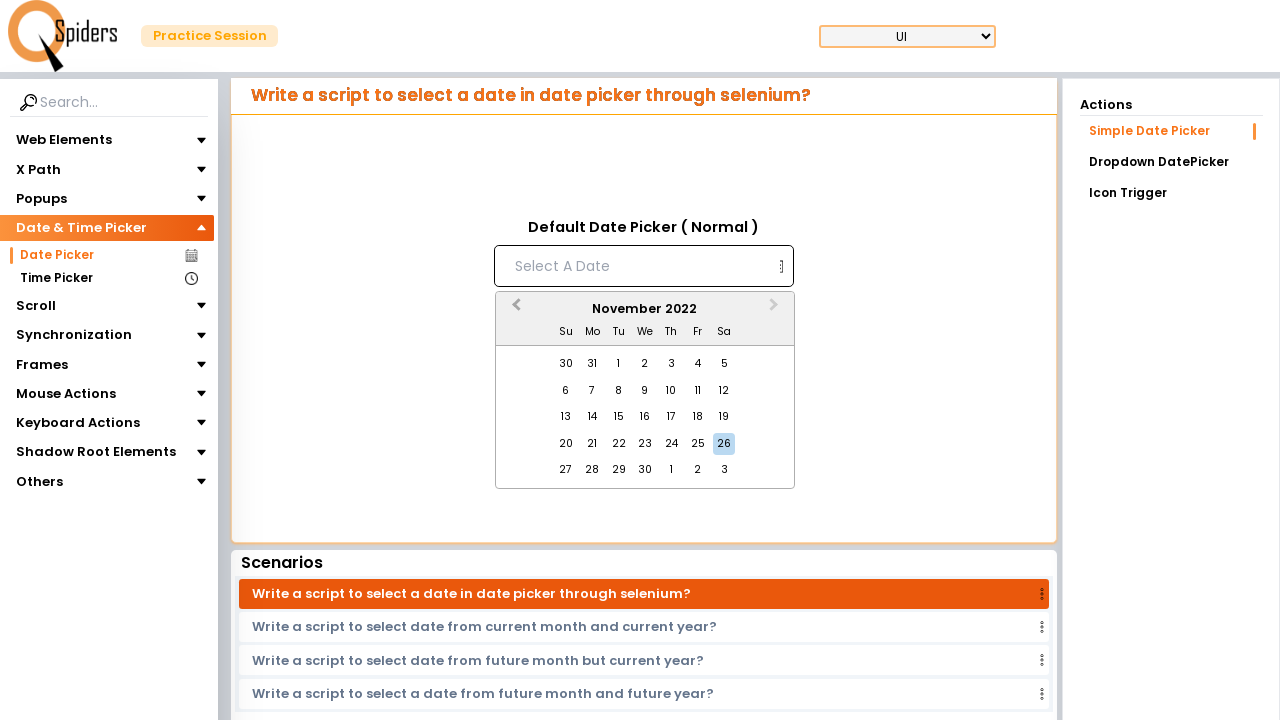

Clicked 'Previous Month' button to navigate backwards at (514, 310) on [aria-label='Previous Month']
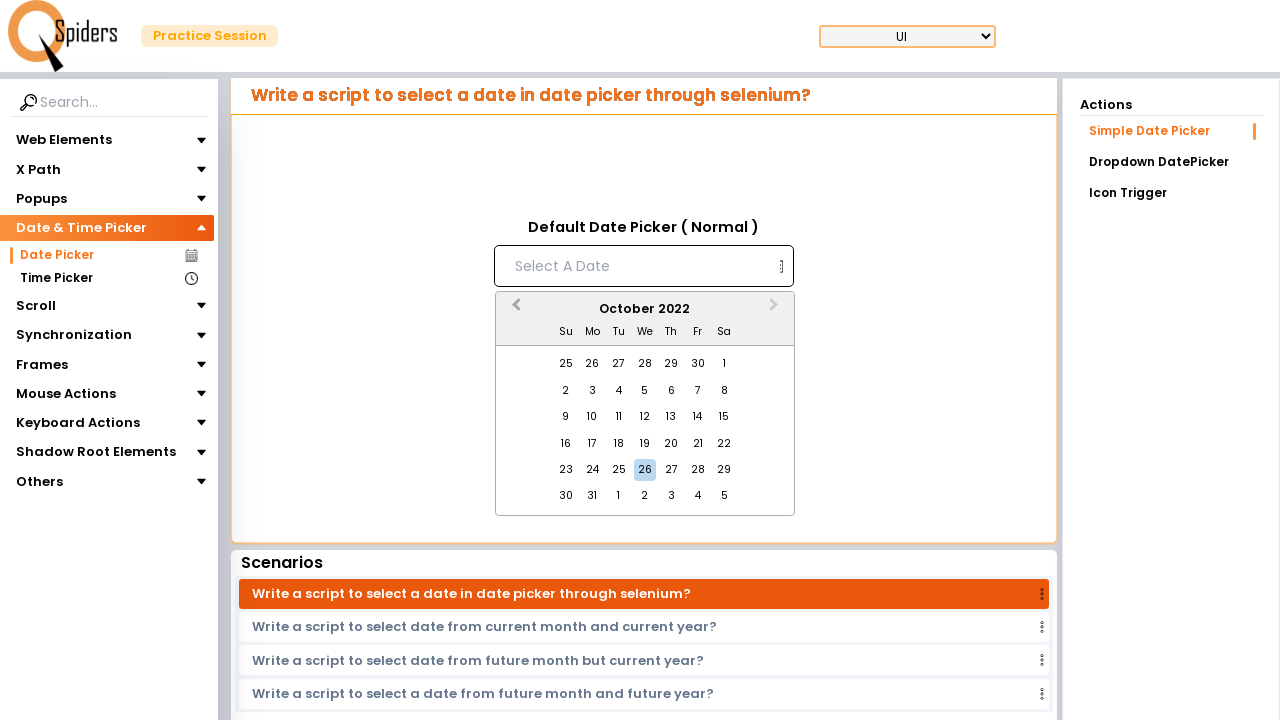

Waited 500ms for month to change
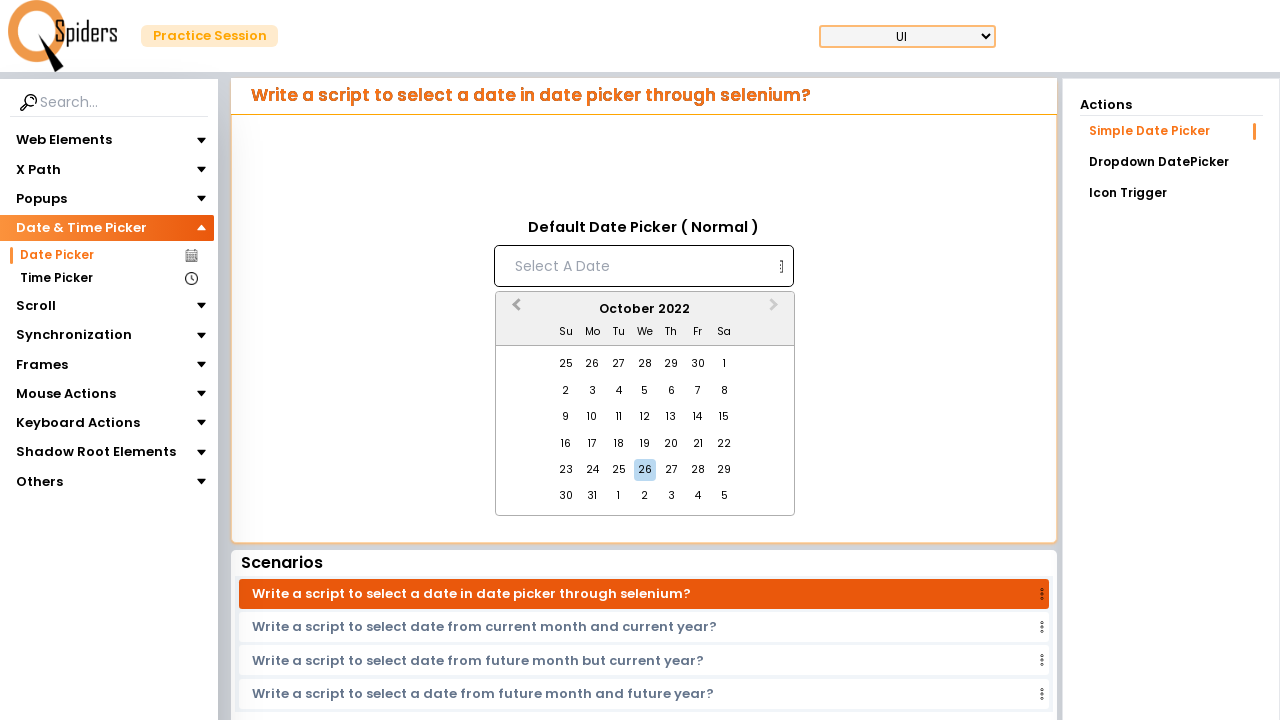

Clicked 'Previous Month' button to navigate backwards at (514, 310) on [aria-label='Previous Month']
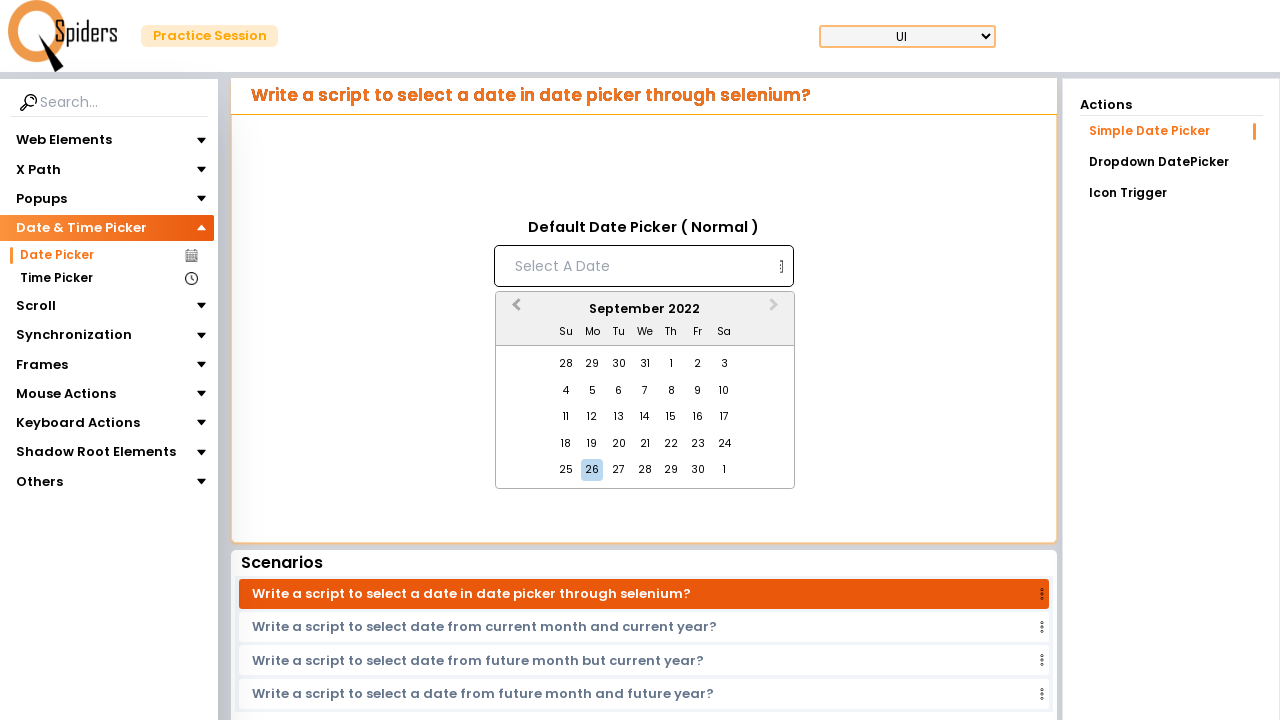

Waited 500ms for month to change
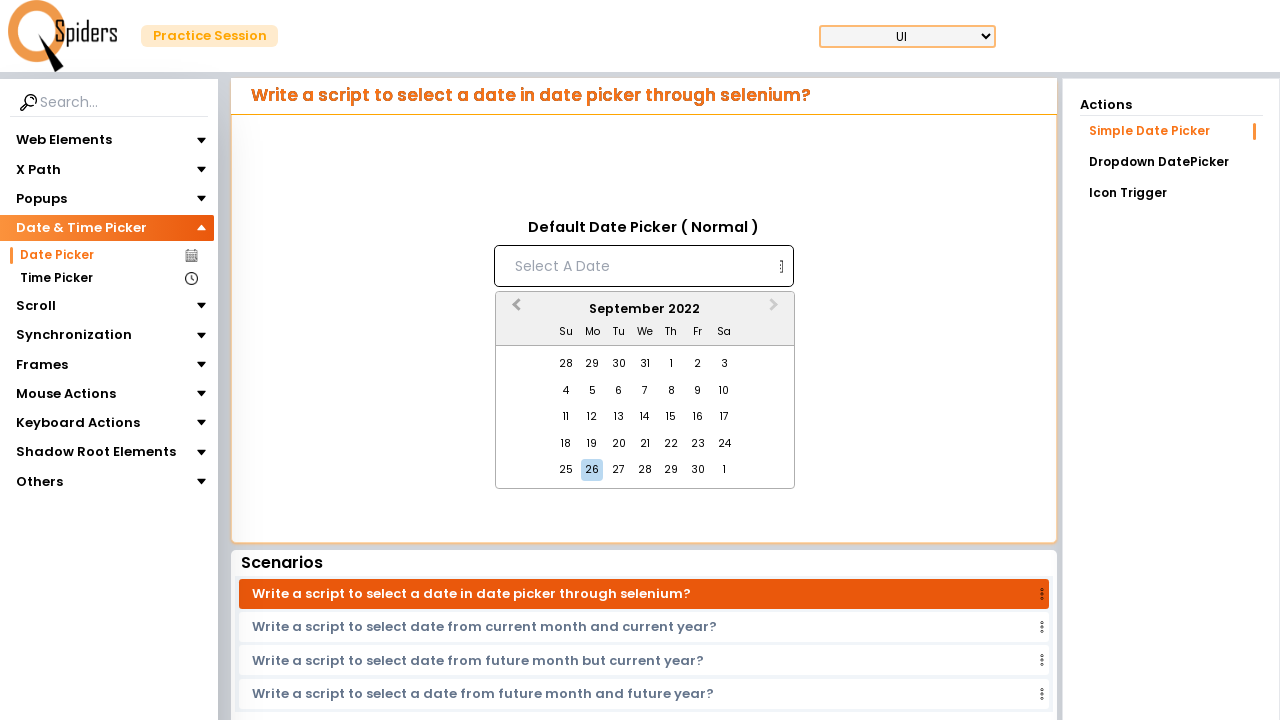

Clicked 'Previous Month' button to navigate backwards at (514, 310) on [aria-label='Previous Month']
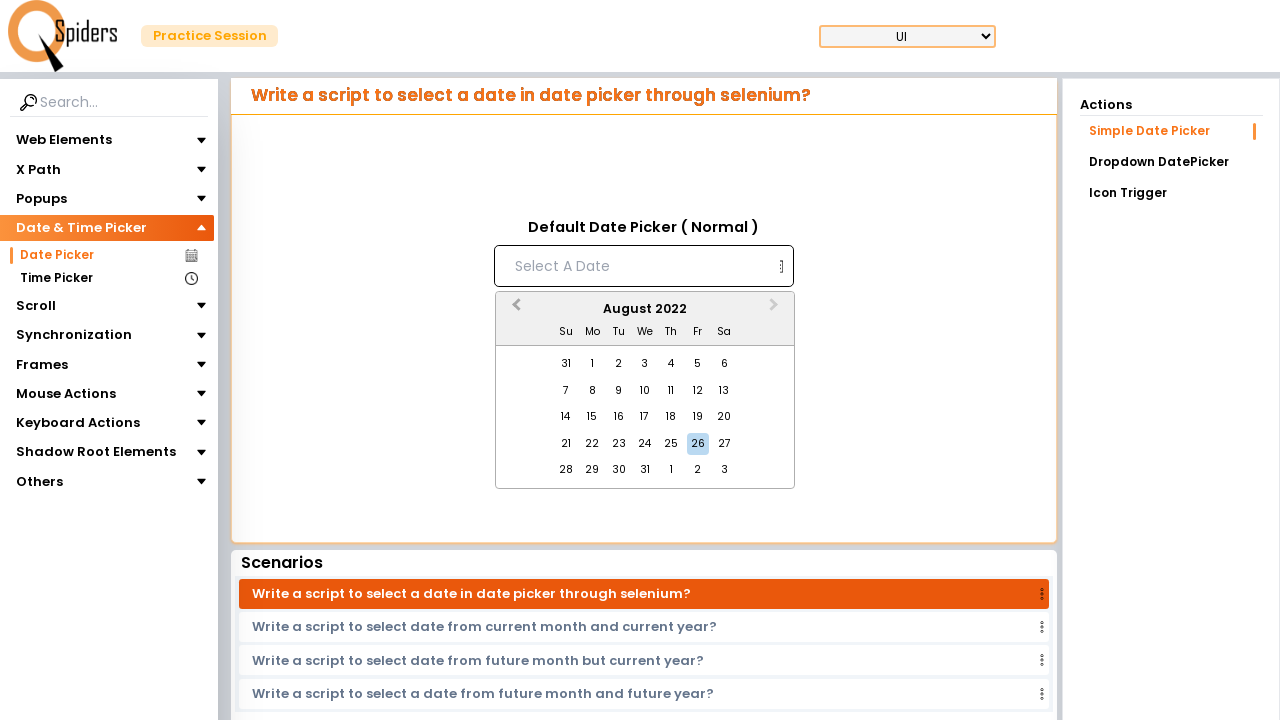

Waited 500ms for month to change
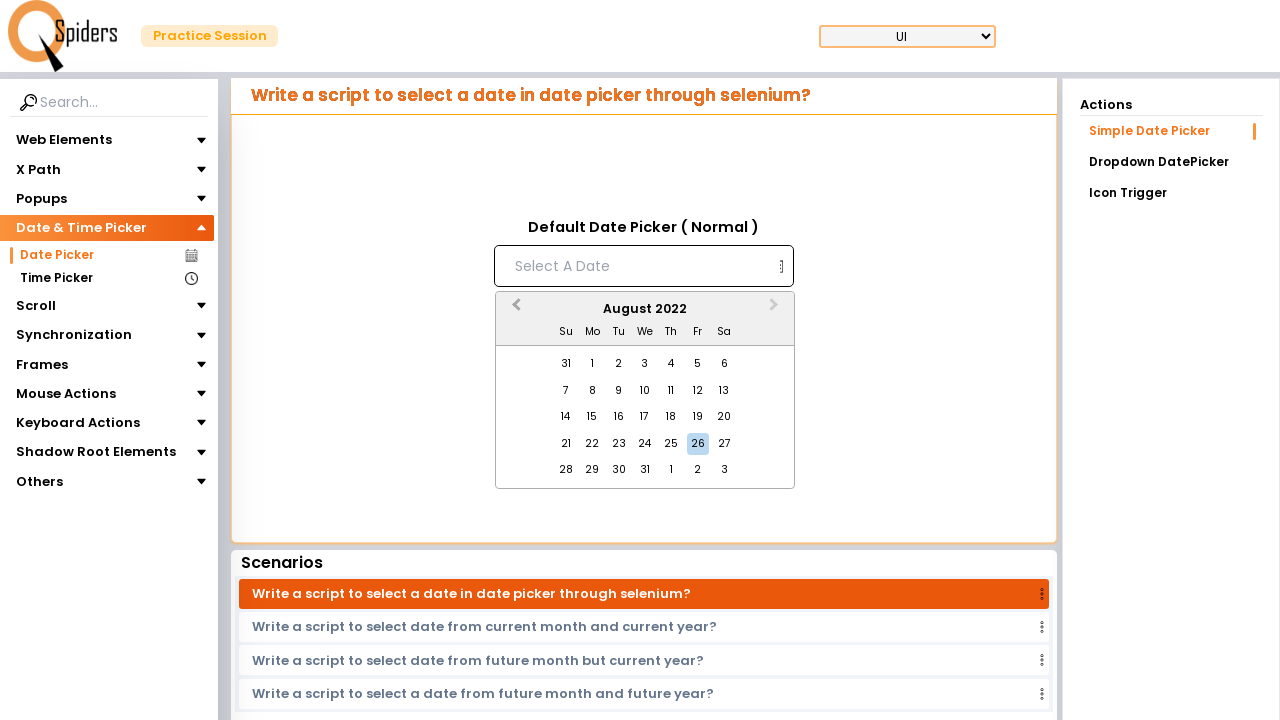

Clicked 'Previous Month' button to navigate backwards at (514, 310) on [aria-label='Previous Month']
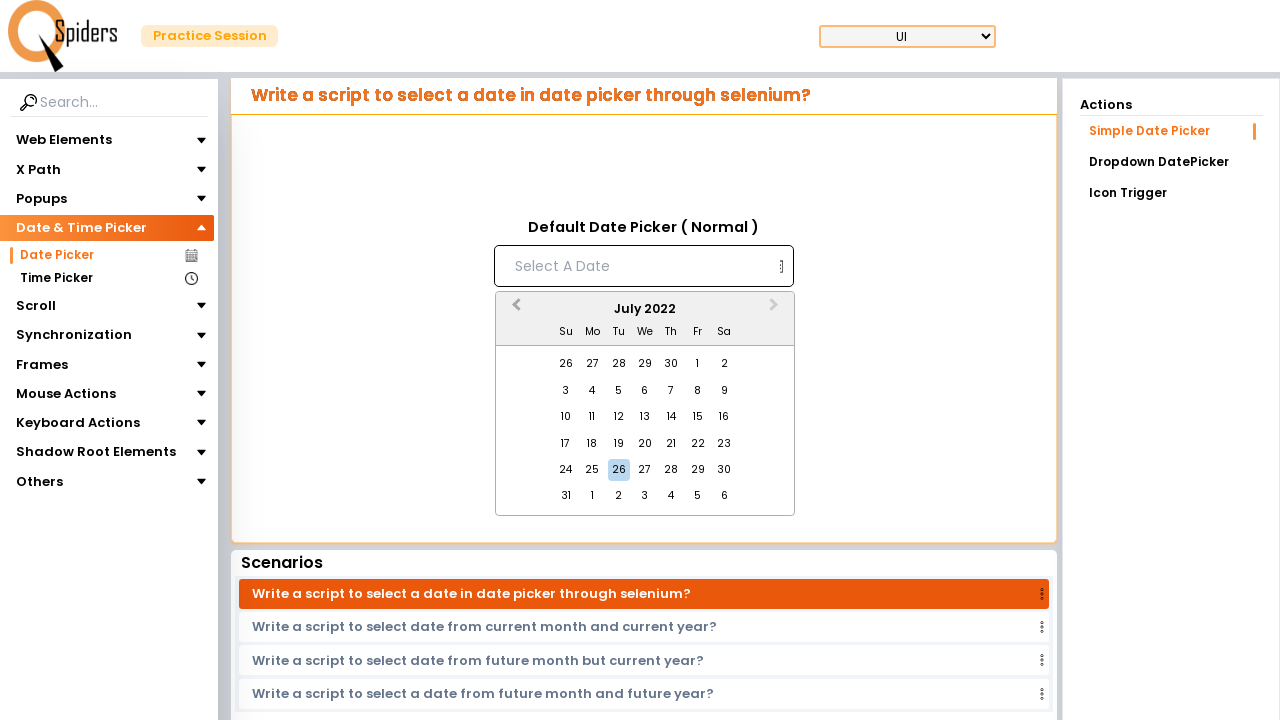

Waited 500ms for month to change
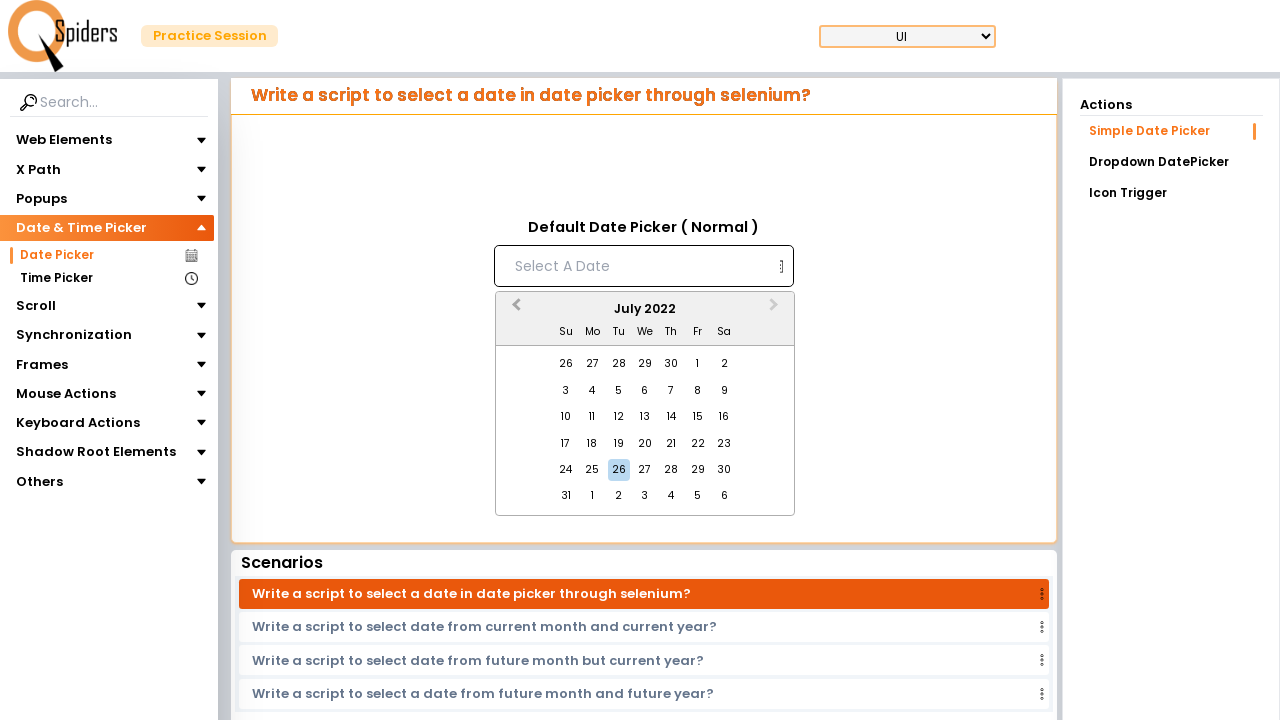

Clicked 'Previous Month' button to navigate backwards at (514, 310) on [aria-label='Previous Month']
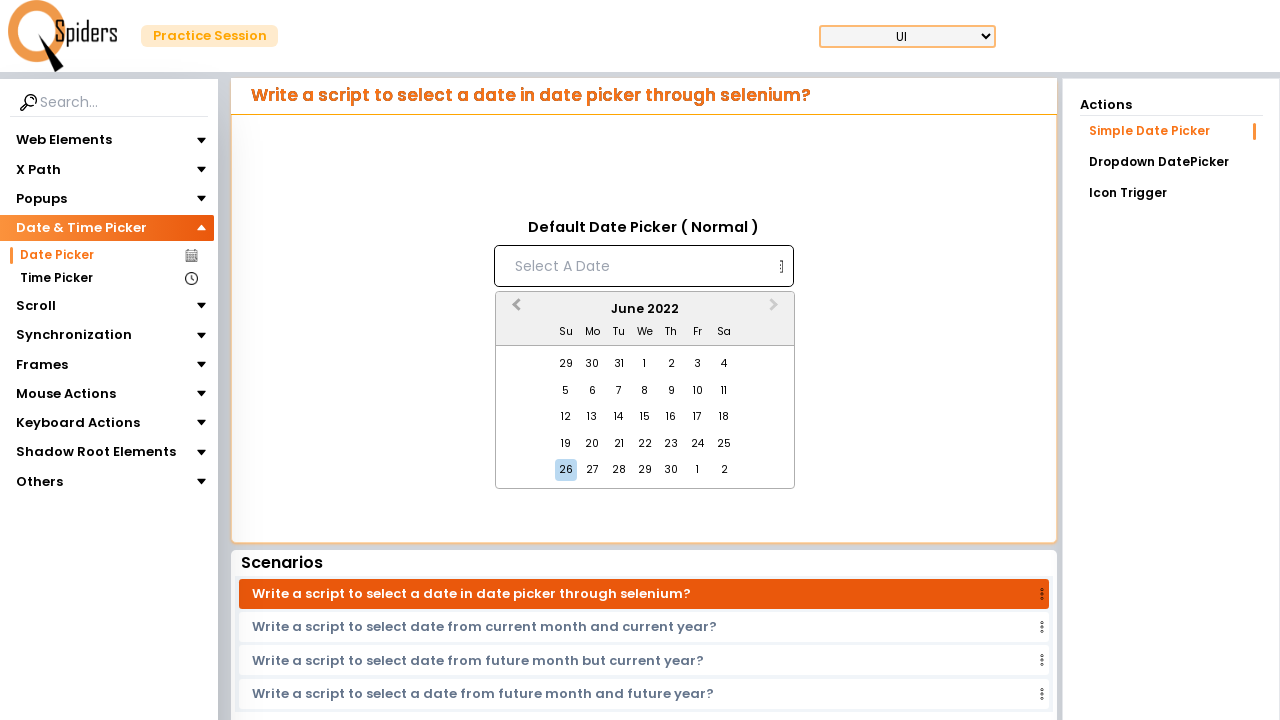

Waited 500ms for month to change
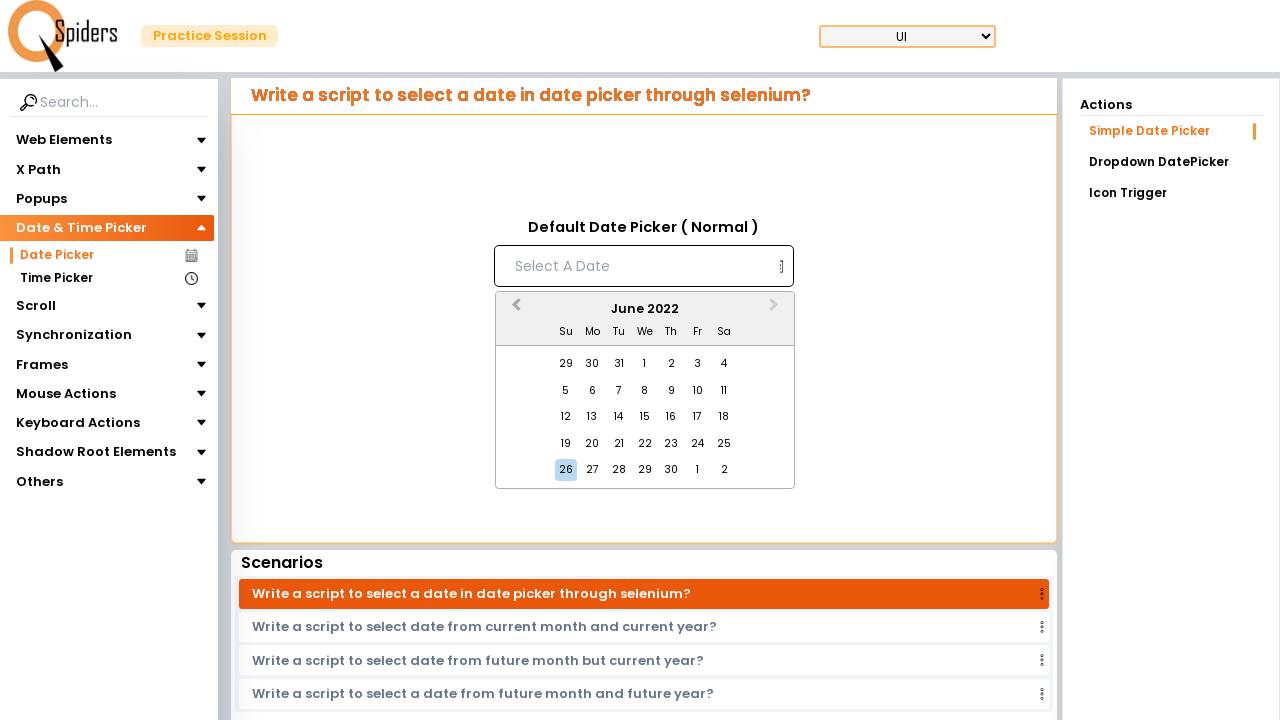

Clicked 'Previous Month' button to navigate backwards at (514, 310) on [aria-label='Previous Month']
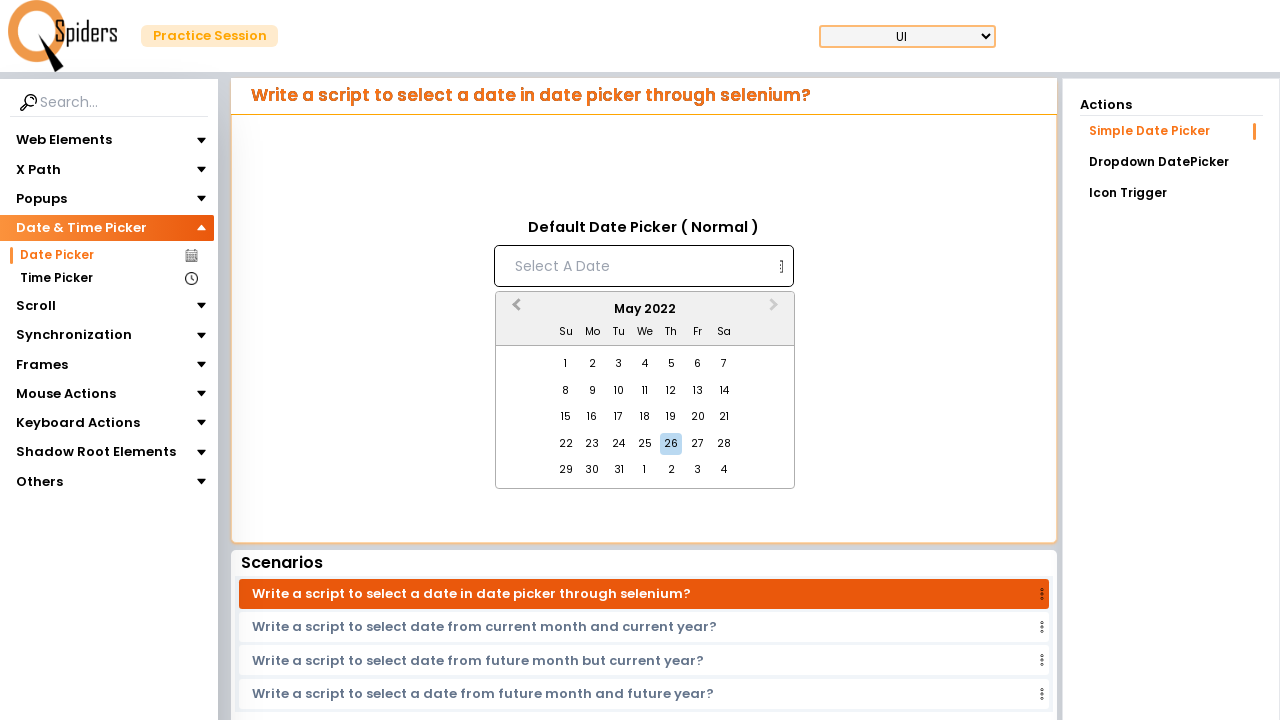

Waited 500ms for month to change
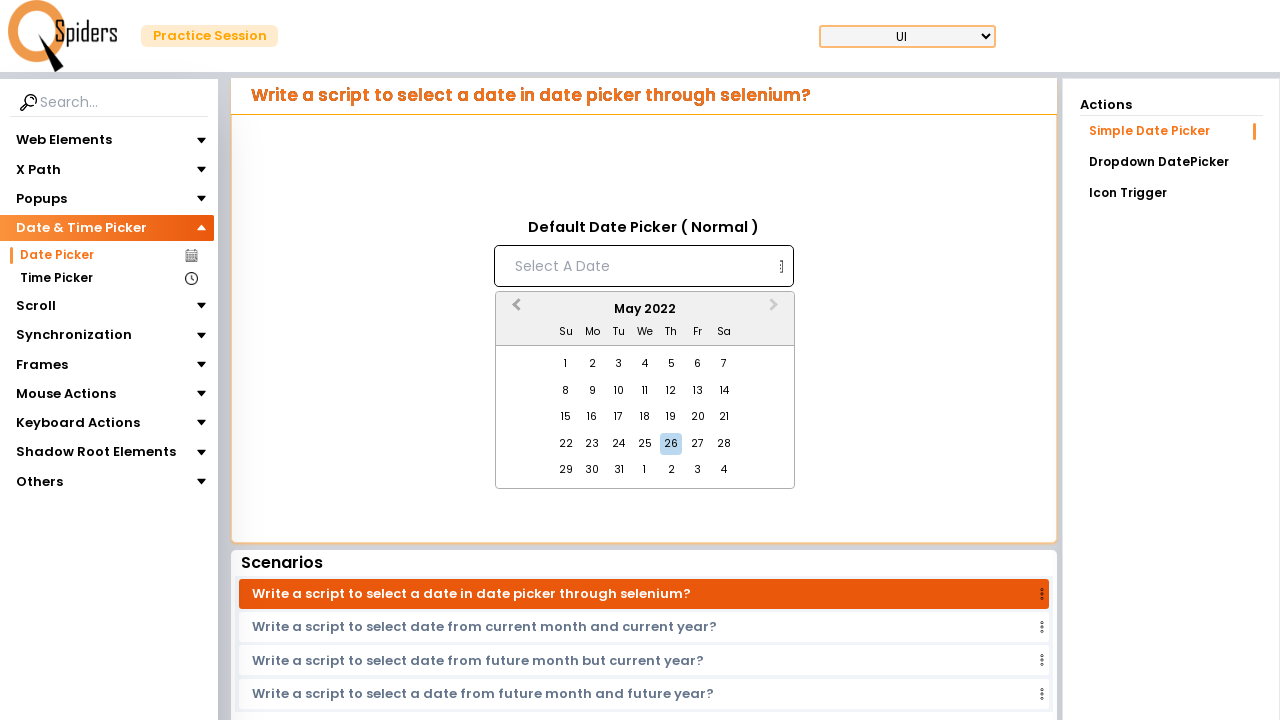

Clicked 'Previous Month' button to navigate backwards at (514, 310) on [aria-label='Previous Month']
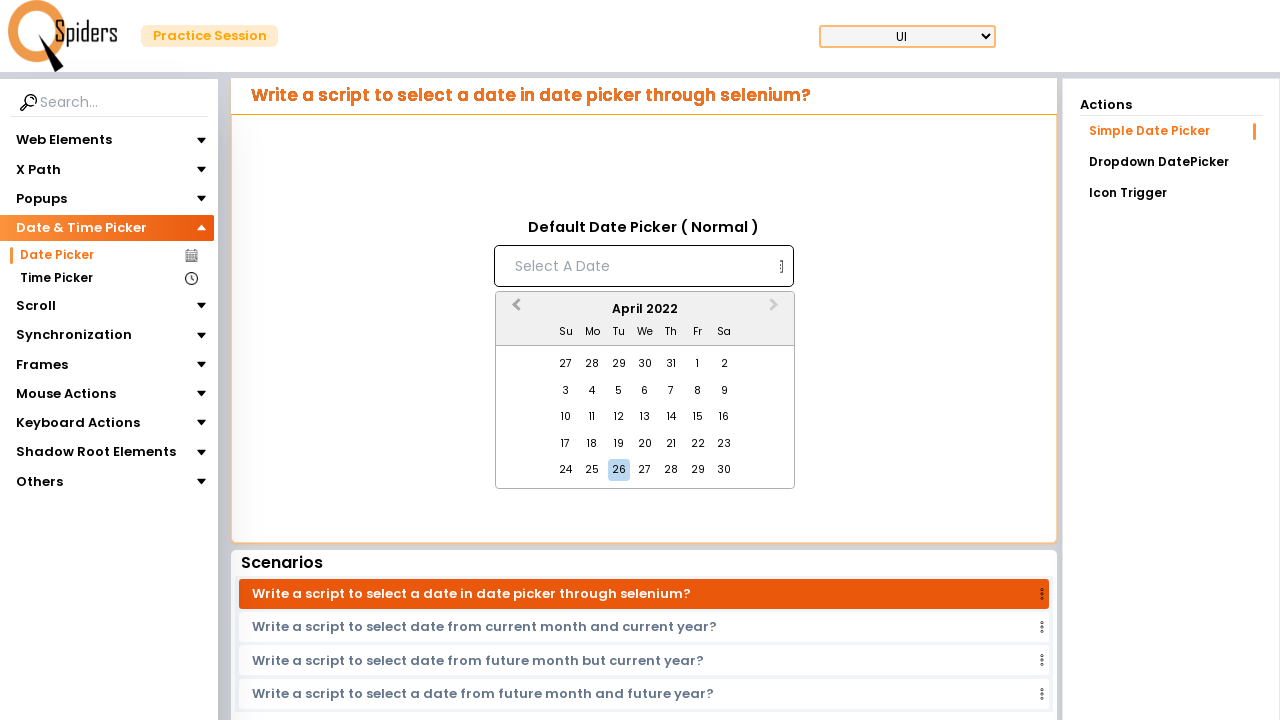

Waited 500ms for month to change
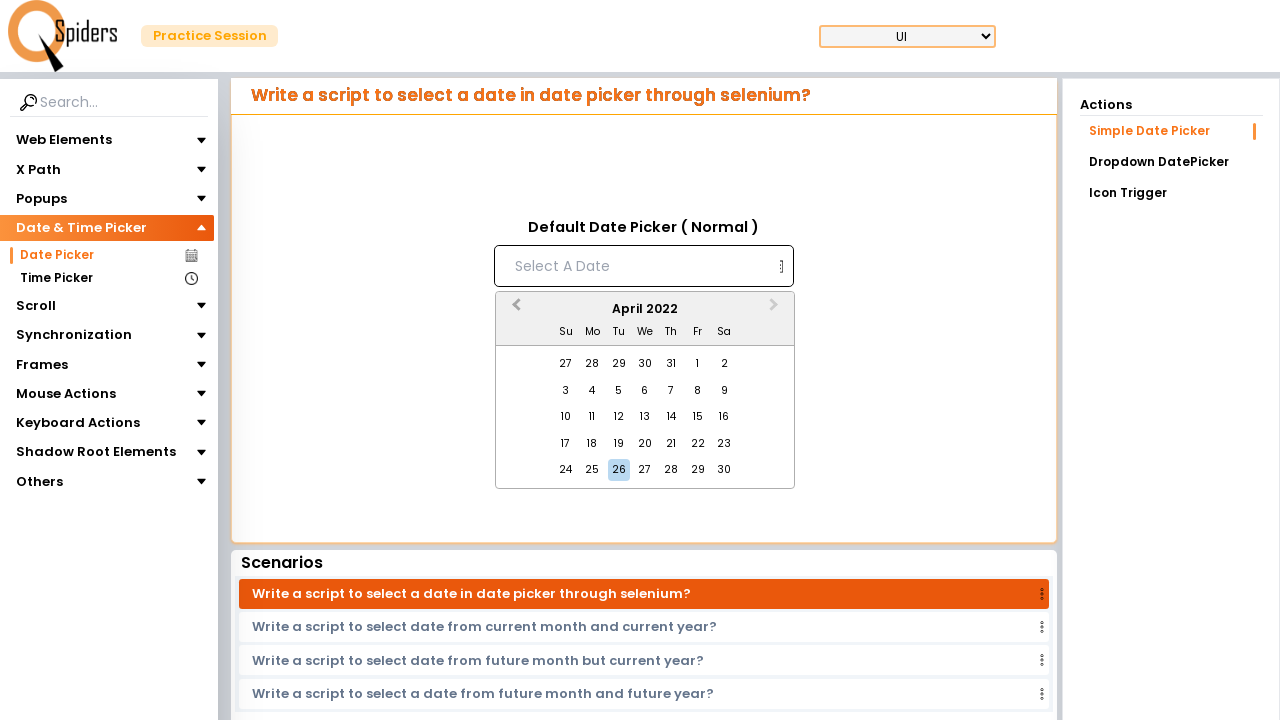

Clicked 'Previous Month' button to navigate backwards at (514, 310) on [aria-label='Previous Month']
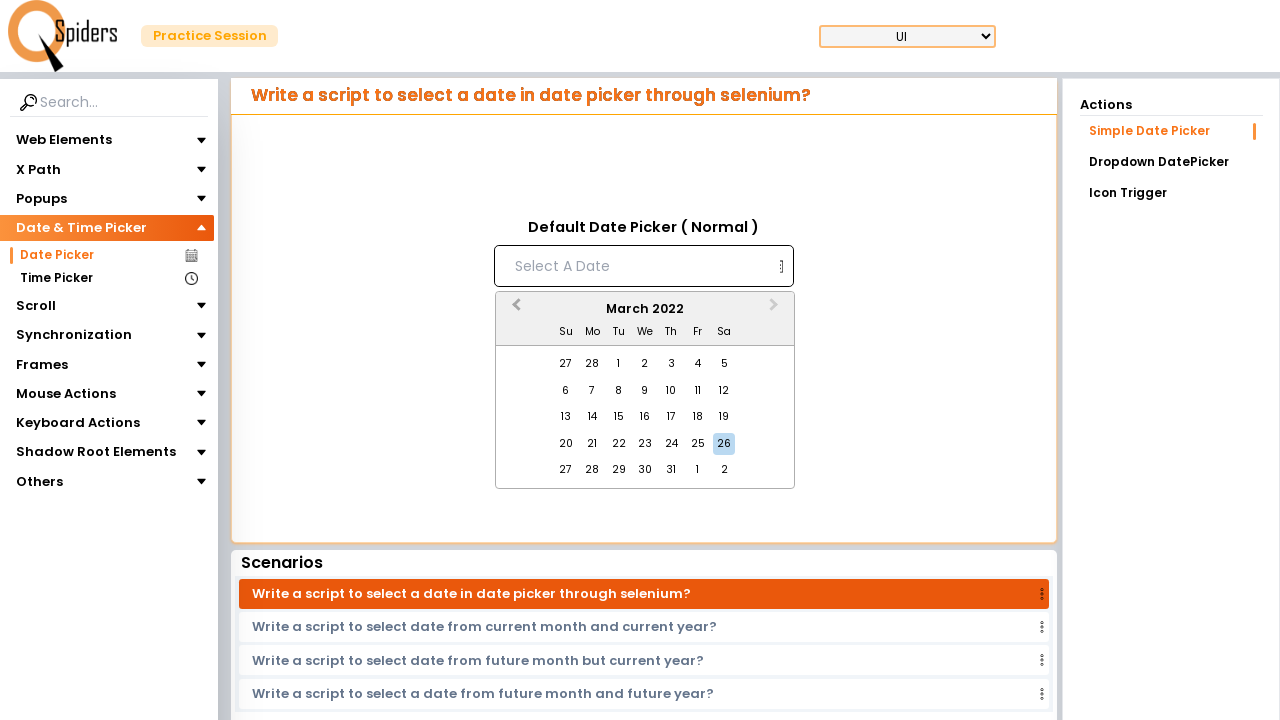

Waited 500ms for month to change
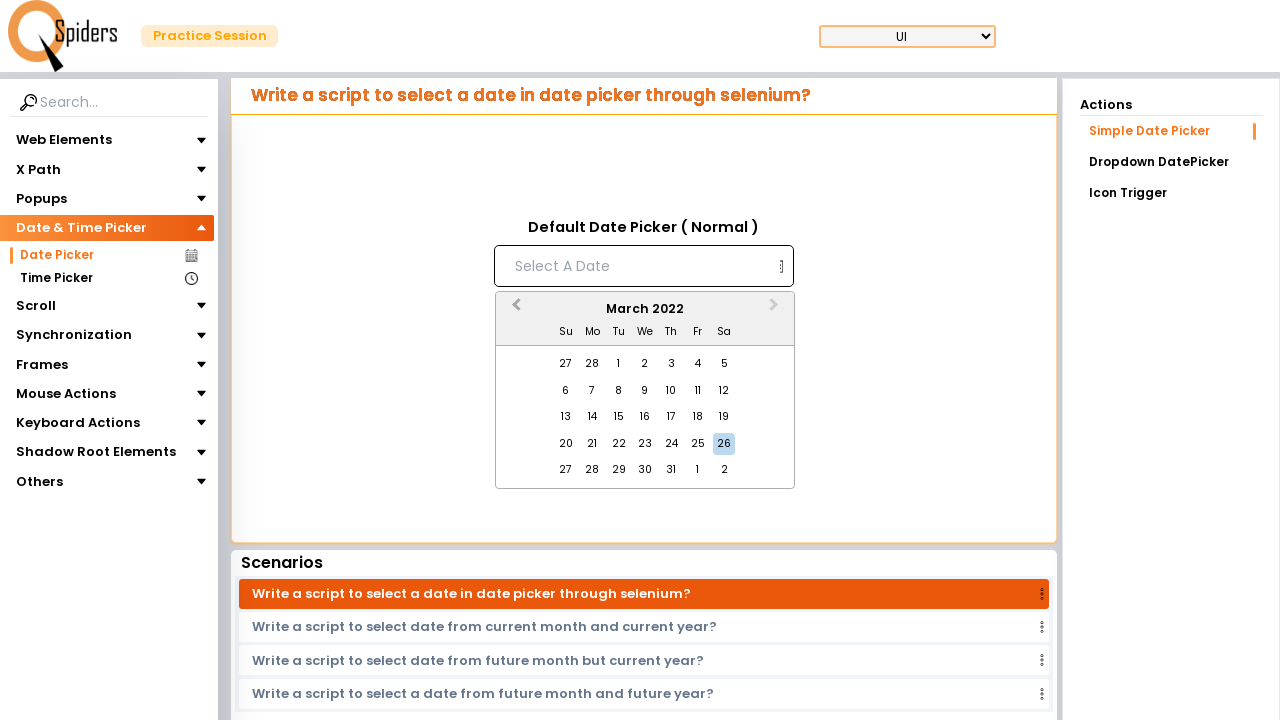

Clicked 'Previous Month' button to navigate backwards at (514, 310) on [aria-label='Previous Month']
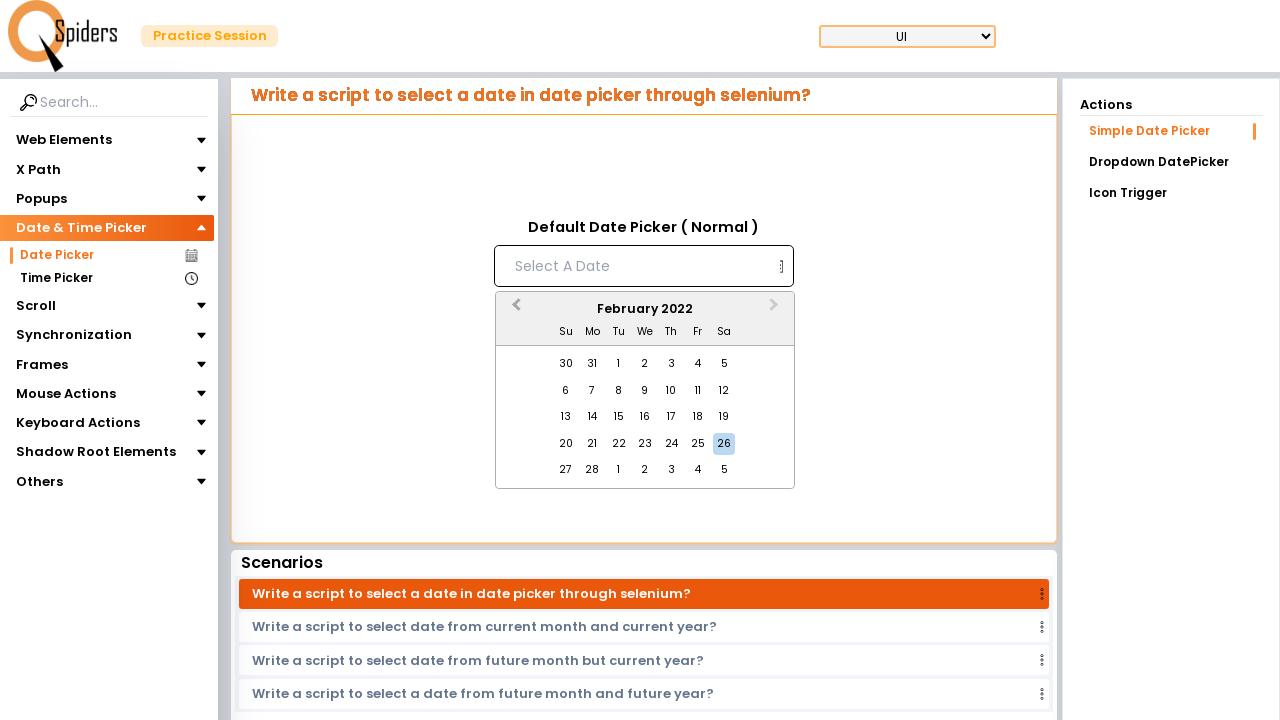

Waited 500ms for month to change
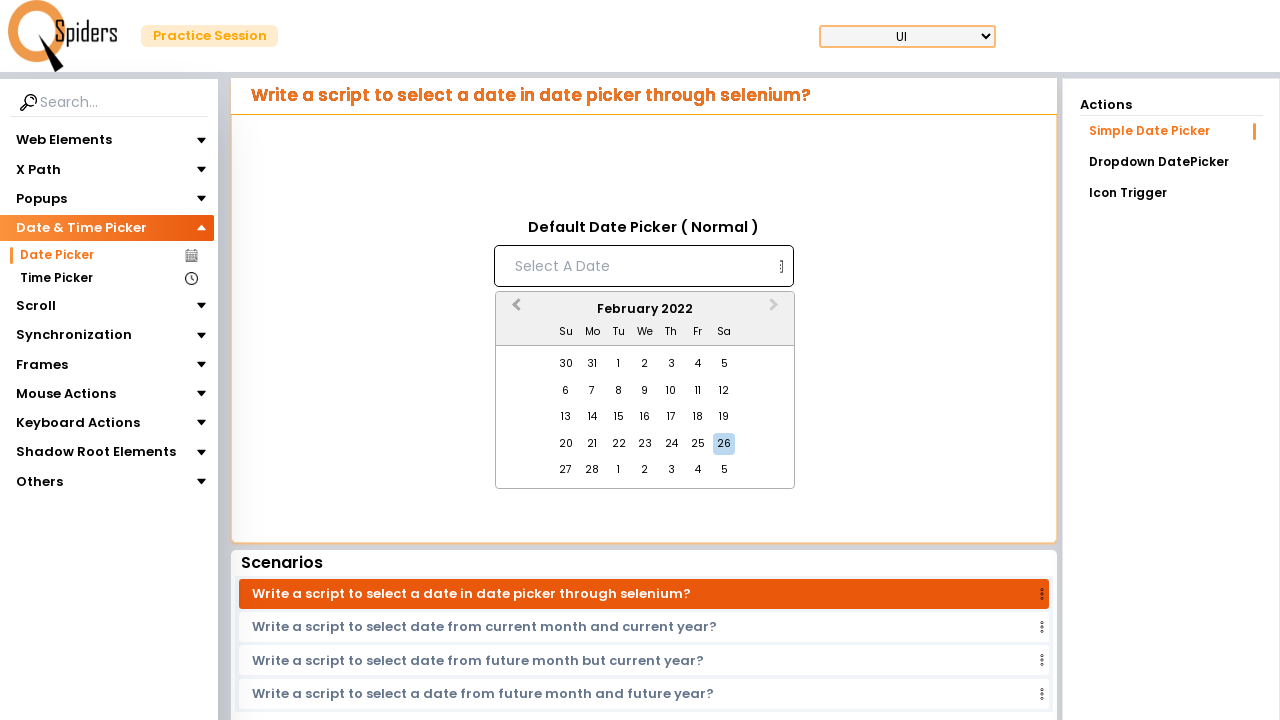

Clicked 'Previous Month' button to navigate backwards at (514, 310) on [aria-label='Previous Month']
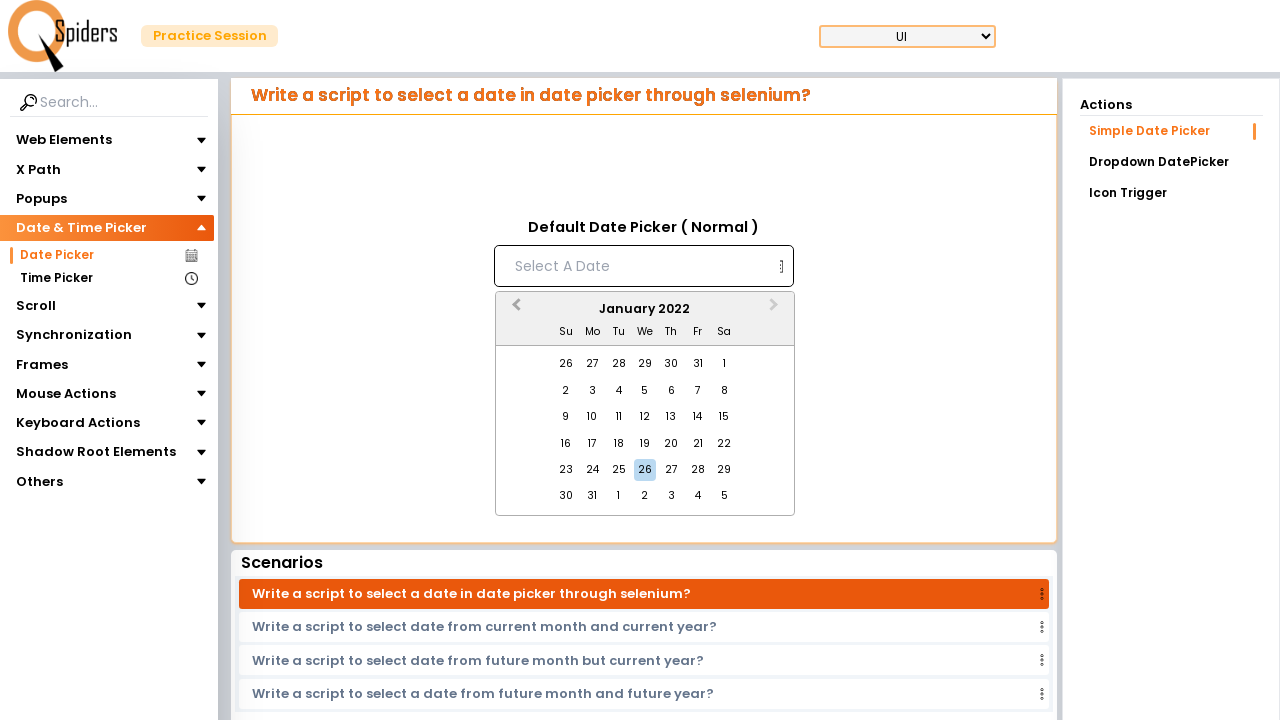

Waited 500ms for month to change
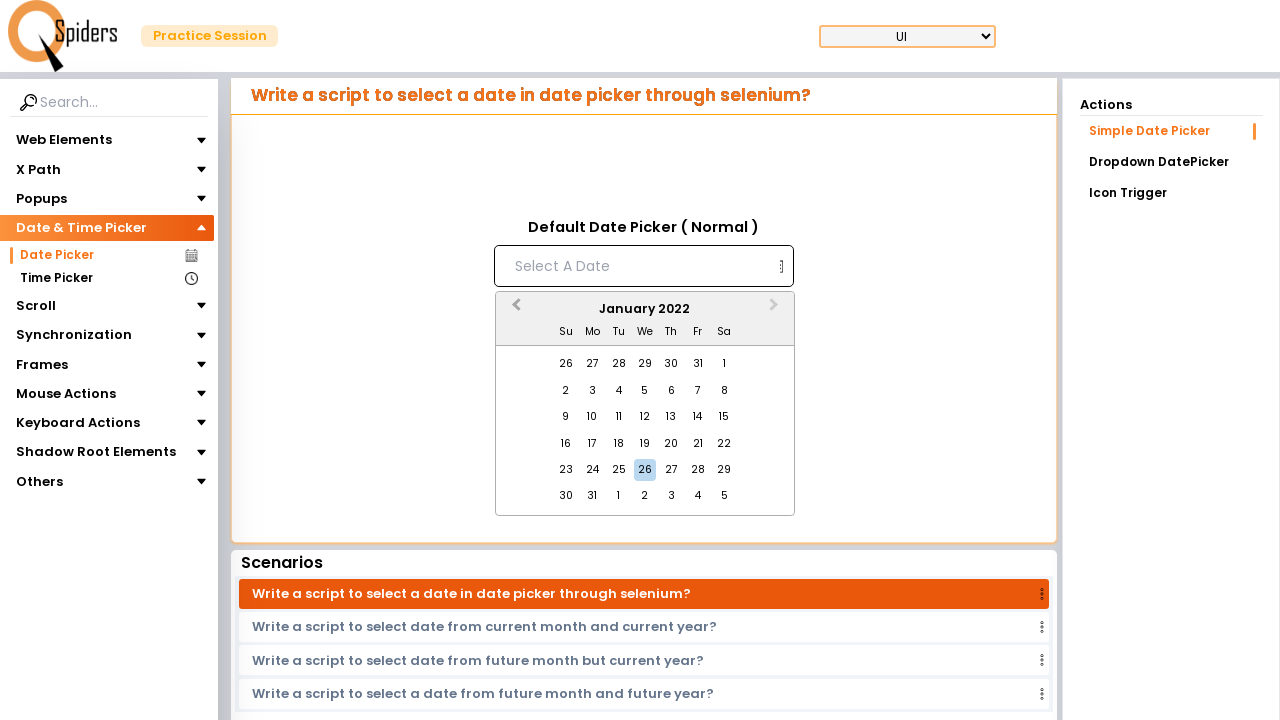

Clicked 'Previous Month' button to navigate backwards at (514, 310) on [aria-label='Previous Month']
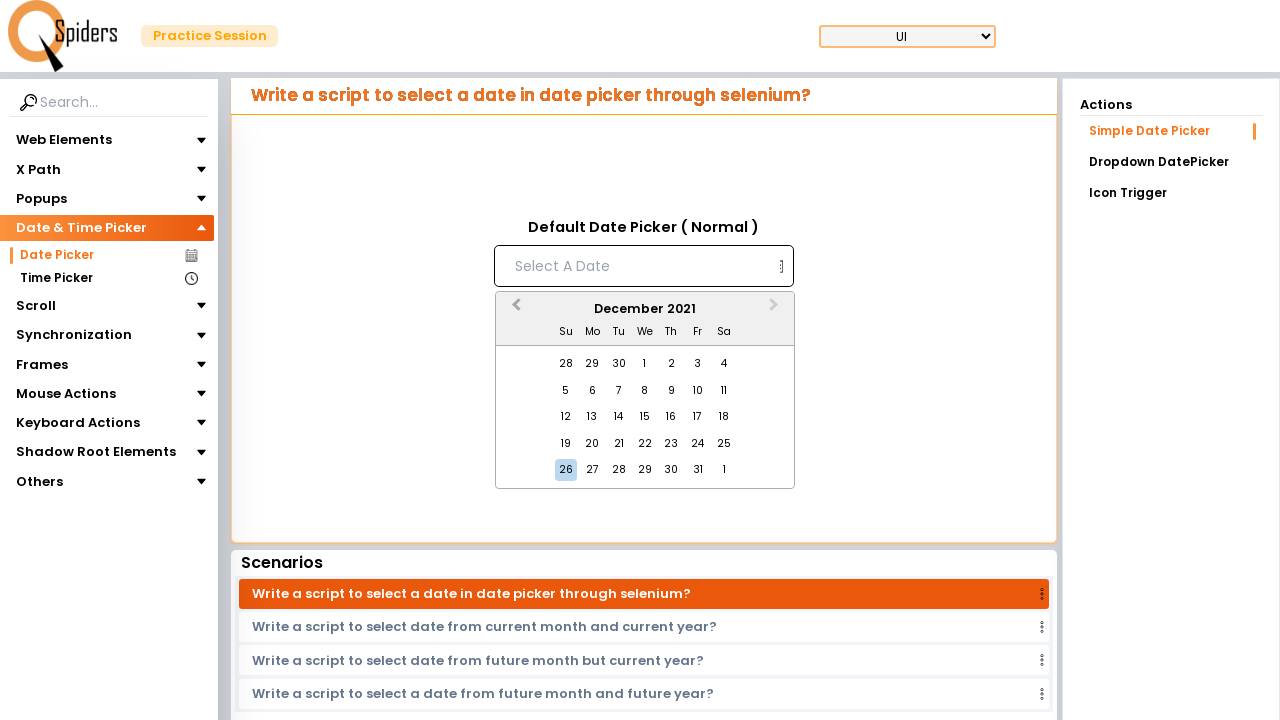

Waited 500ms for month to change
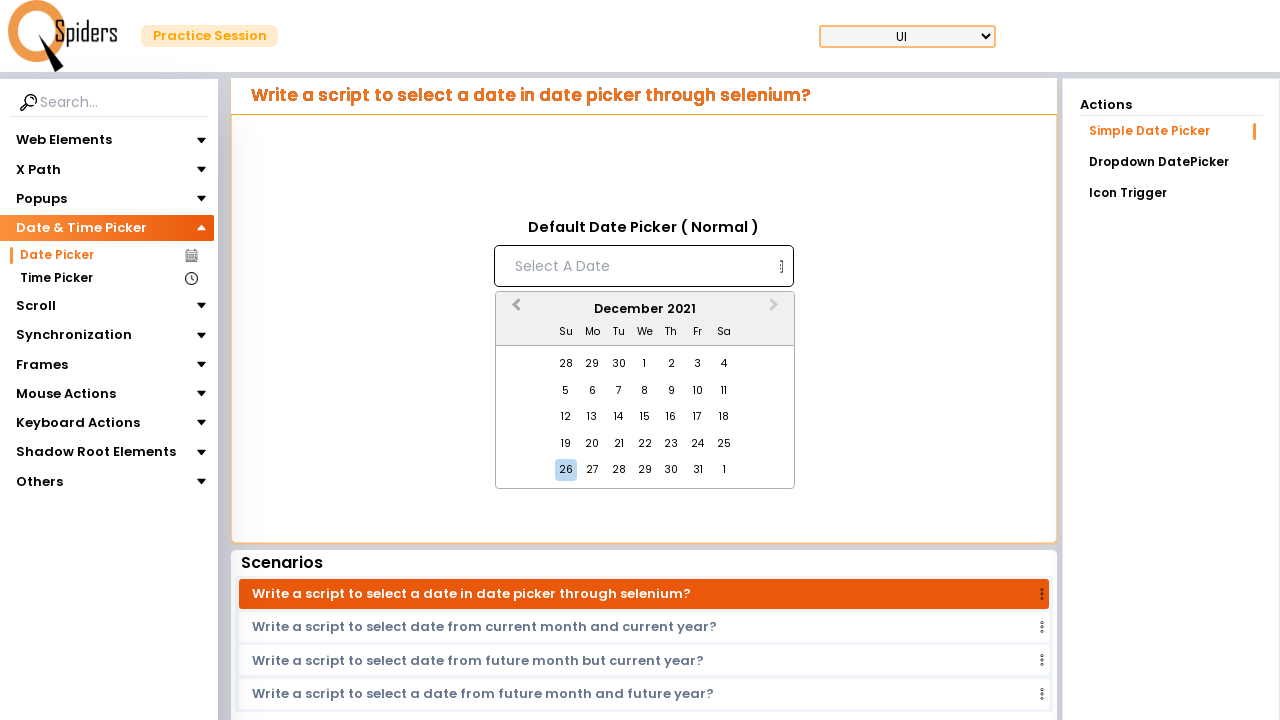

Clicked 'Previous Month' button to navigate backwards at (514, 310) on [aria-label='Previous Month']
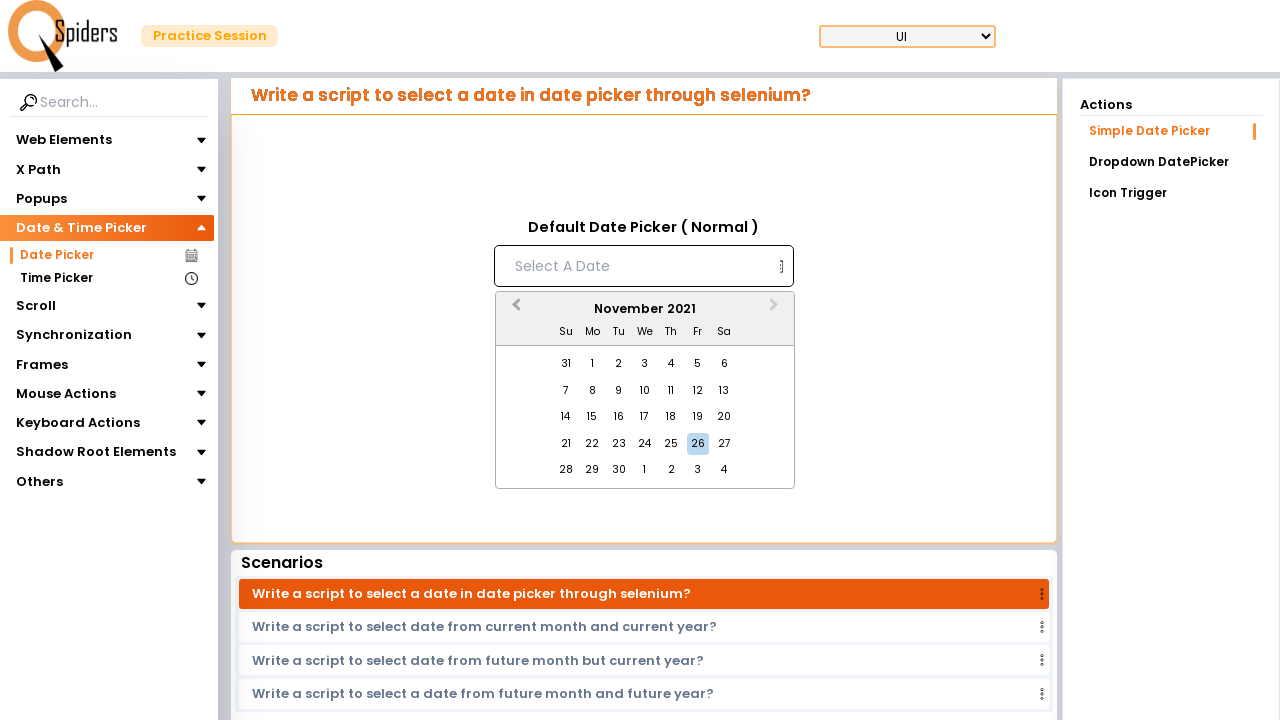

Waited 500ms for month to change
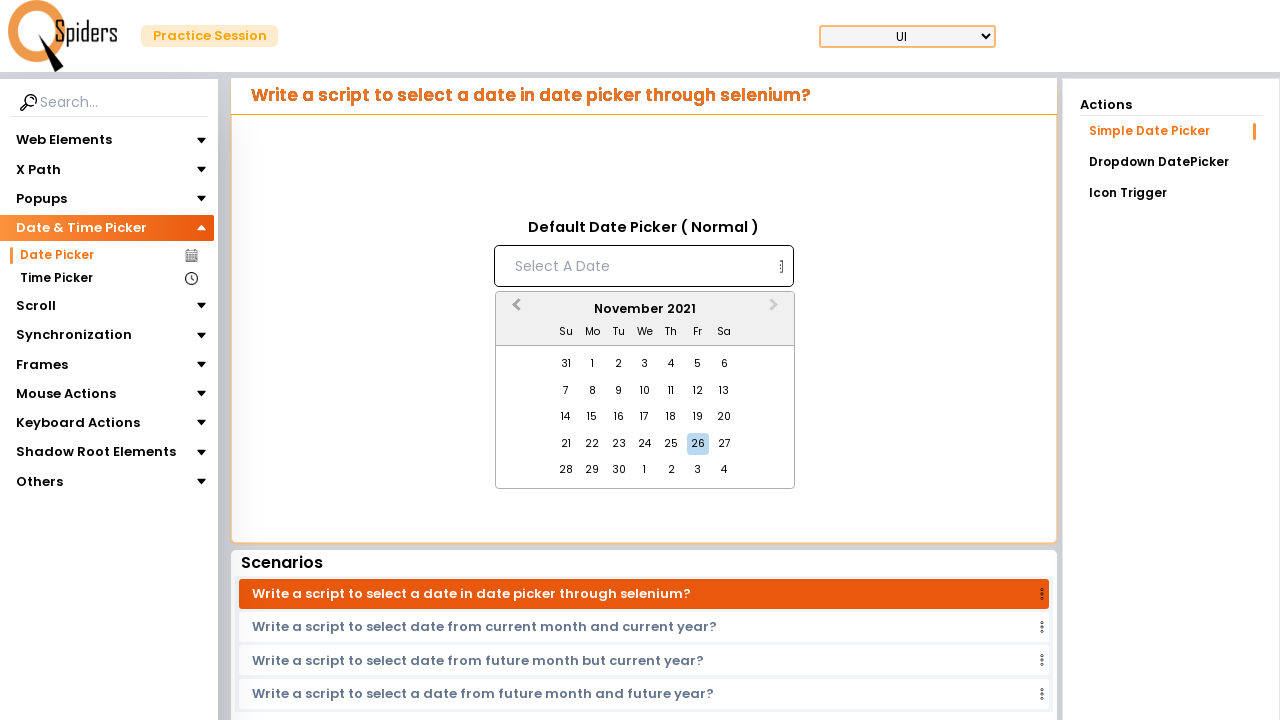

Successfully navigated to November 2021
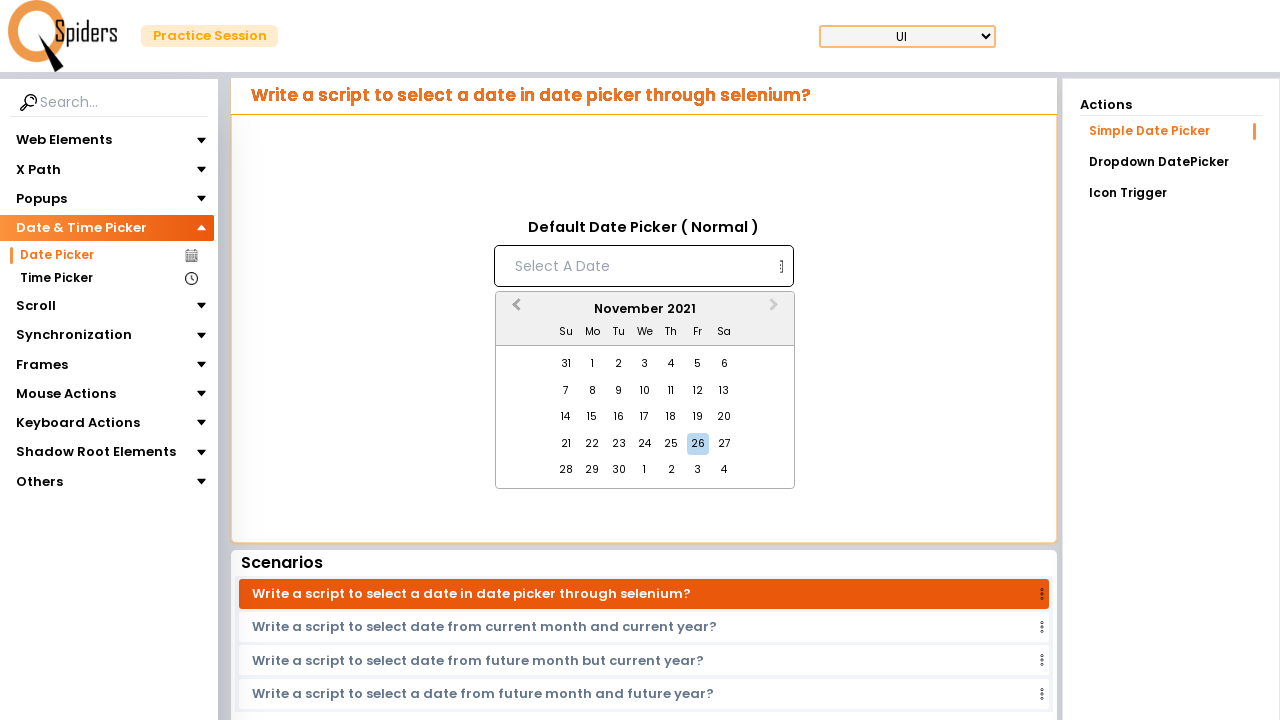

Selected the 13th day from November 2021 calendar at (724, 391) on xpath=//div[.='13']
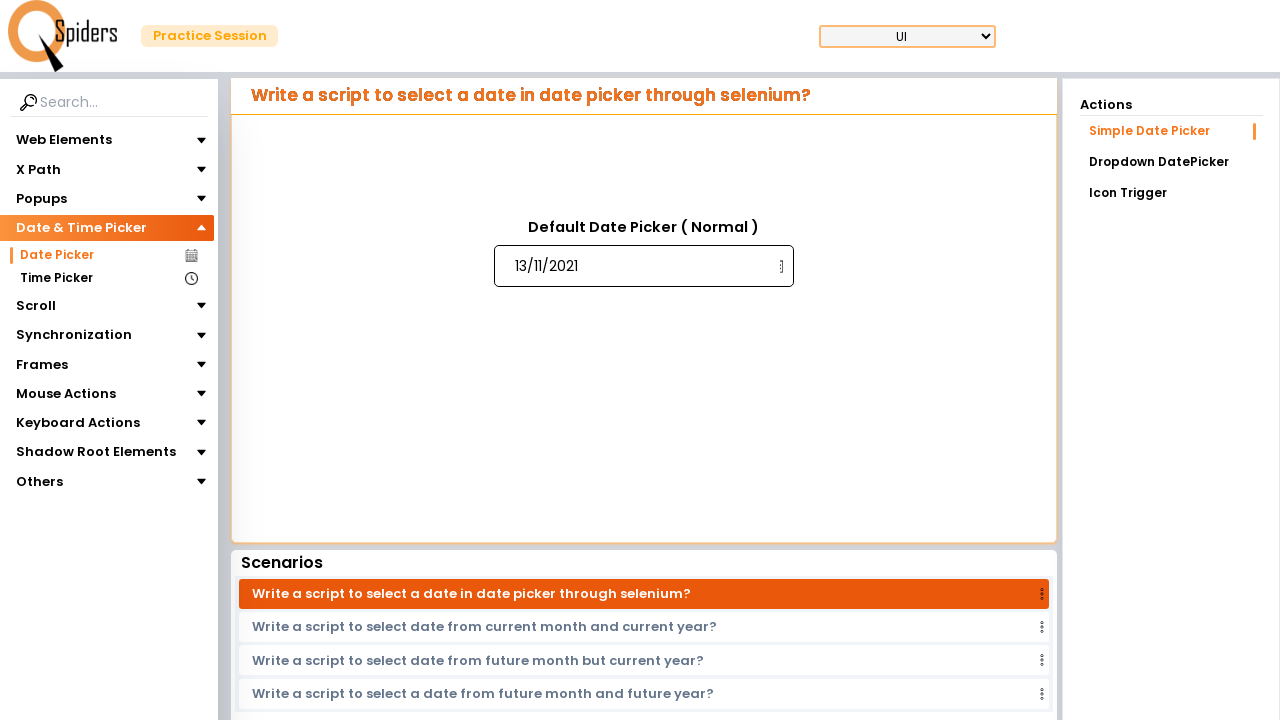

Waited 2 seconds for date selection to complete
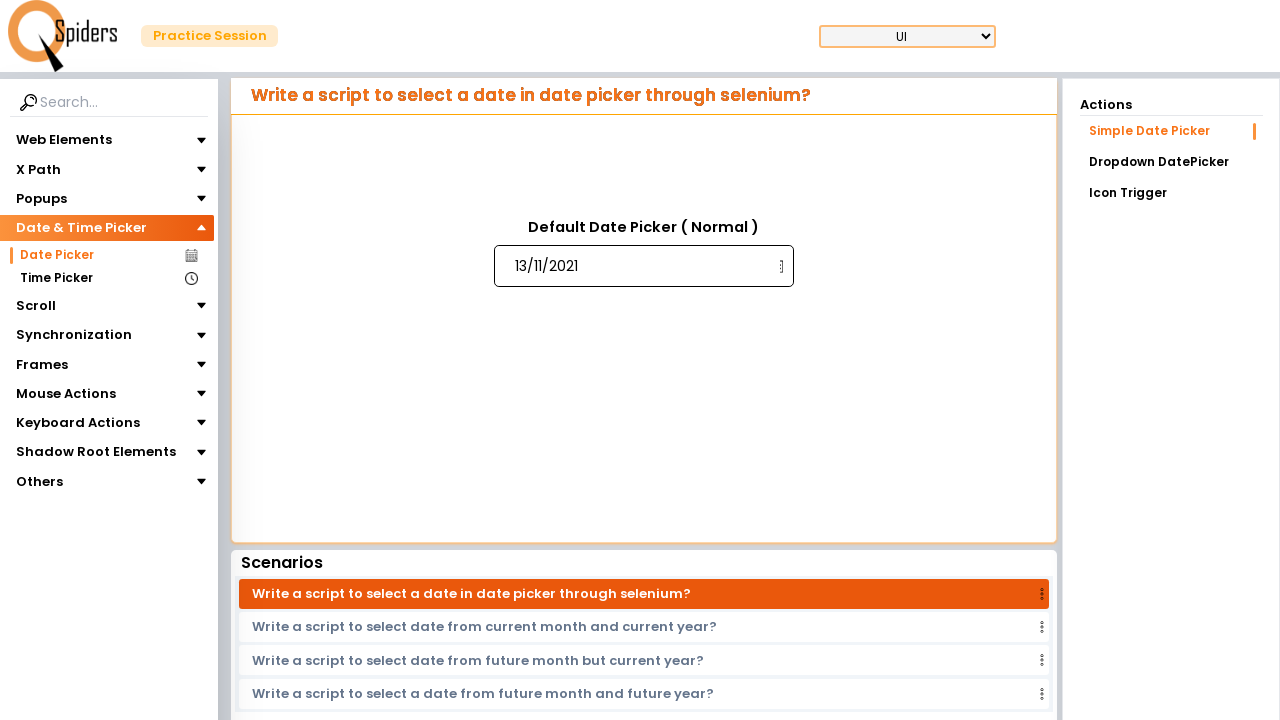

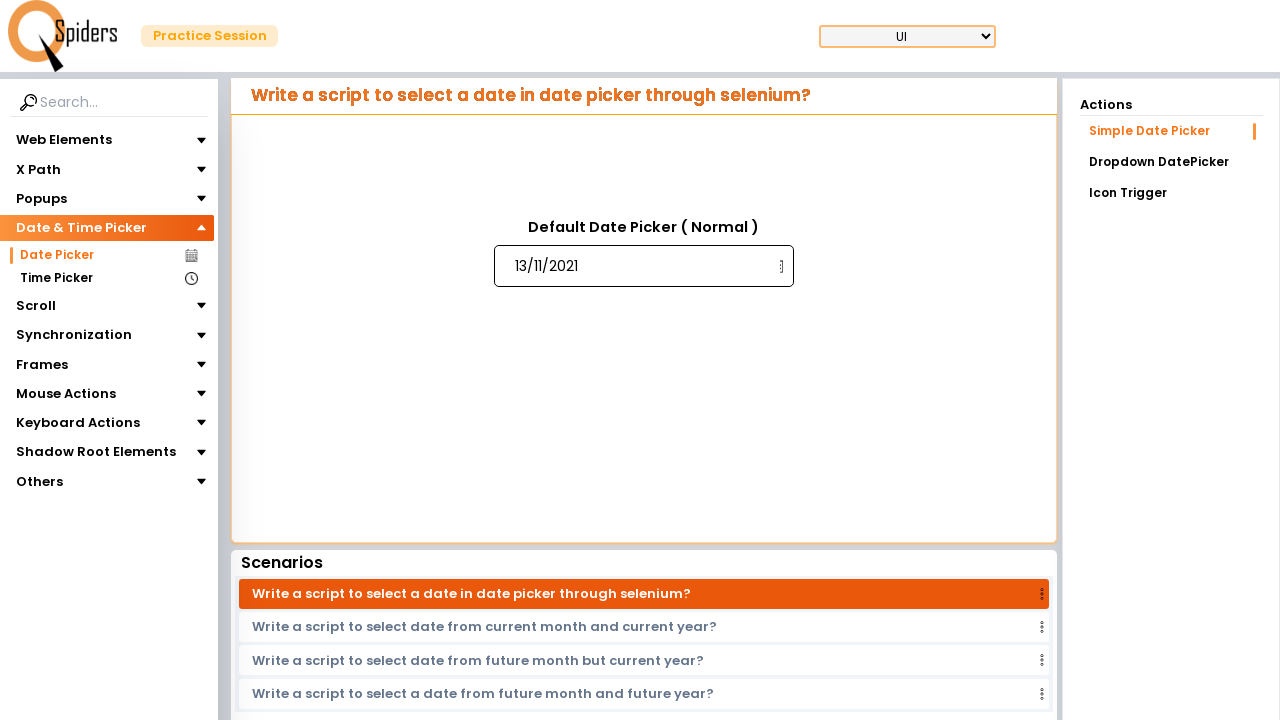